Tests a jQuery UI datepicker widget by navigating through months/years to select a specific date (March 21, 2019). The test switches to an iframe, opens the datepicker, navigates to the correct month/year using prev/next buttons, and clicks the target date.

Starting URL: https://www.globalsqa.com/demo-site/datepicker/

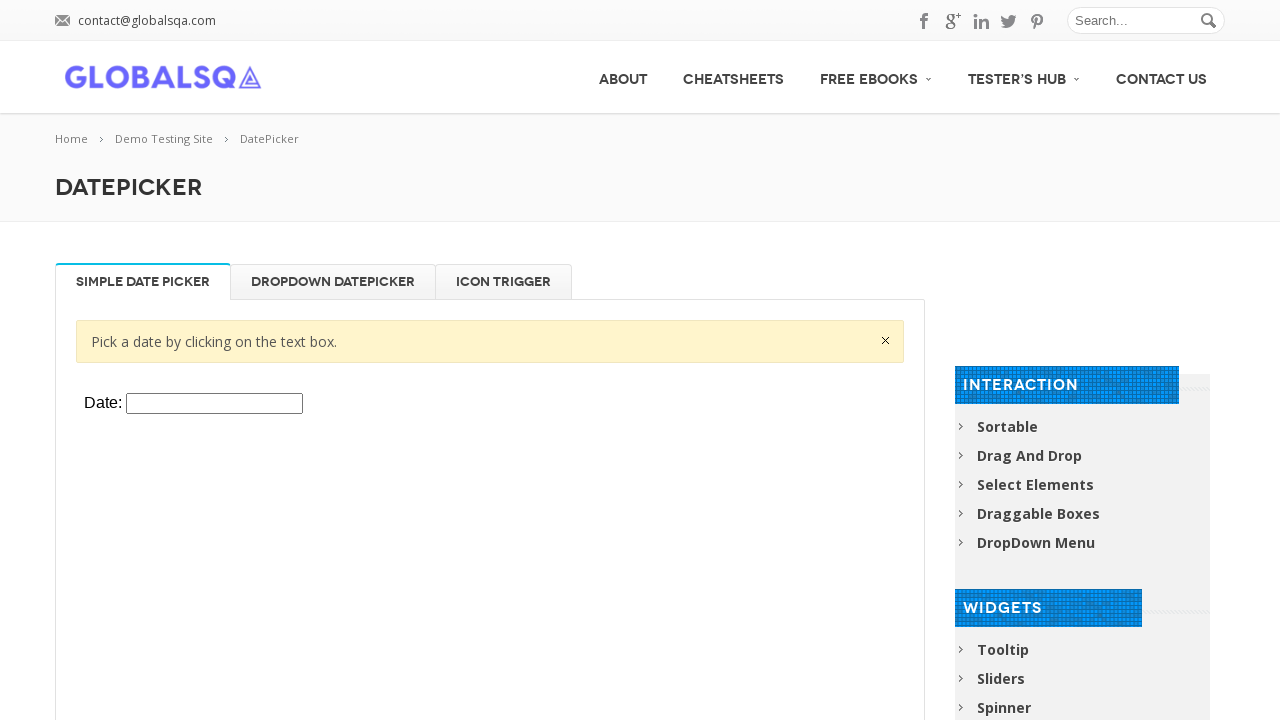

Located iframe containing datepicker widget
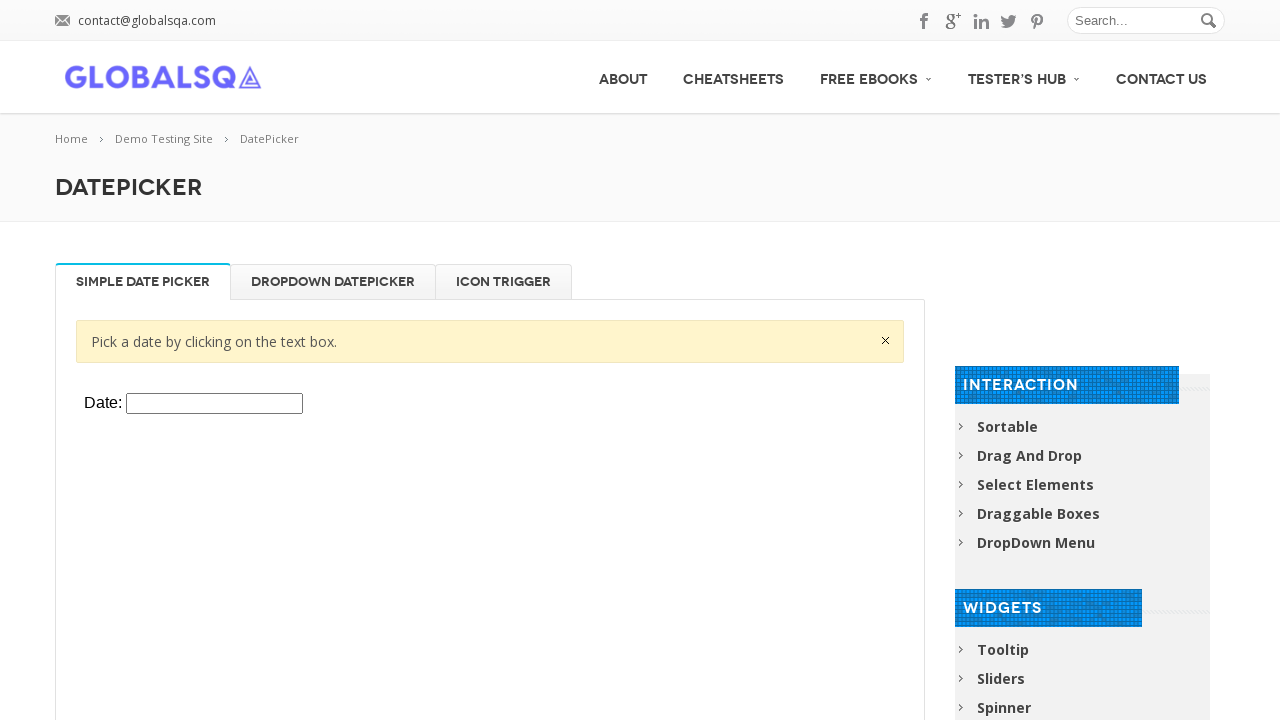

Clicked datepicker input to open calendar at (214, 404) on xpath=//div[@class='resp-tabs-container']/div[1]/p/iframe >> internal:control=en
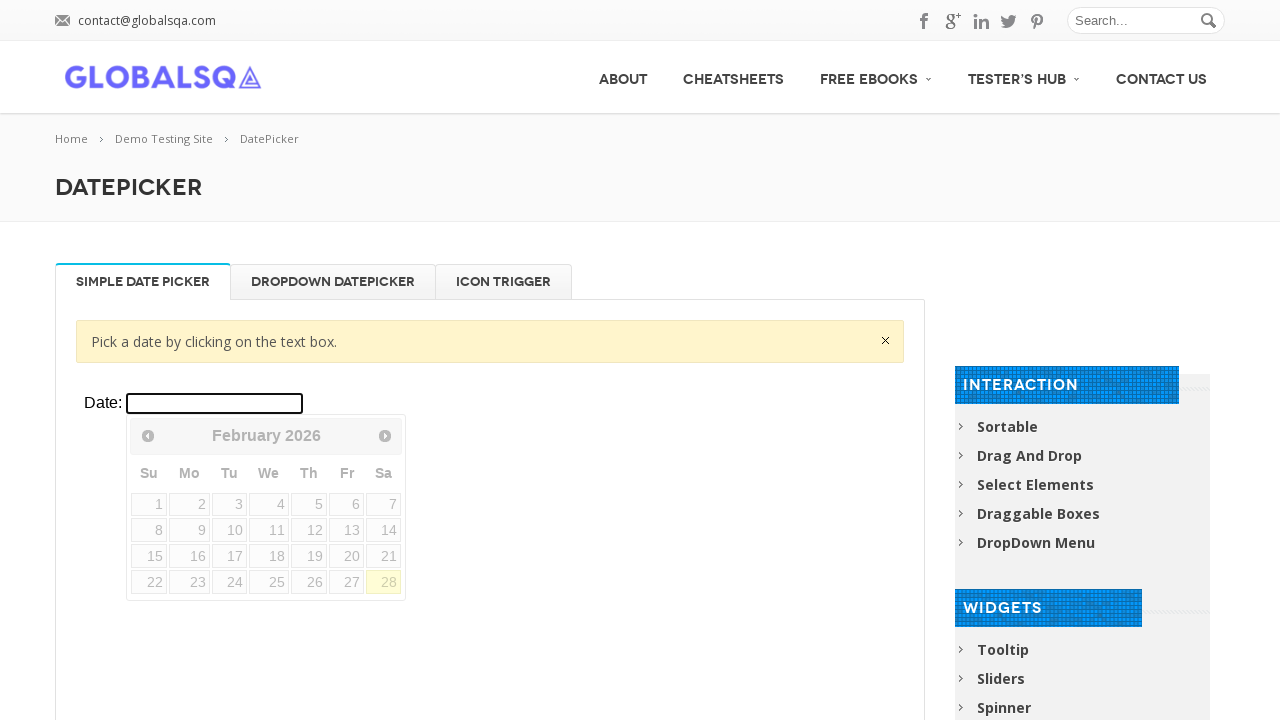

Retrieved current year from datepicker: 2026
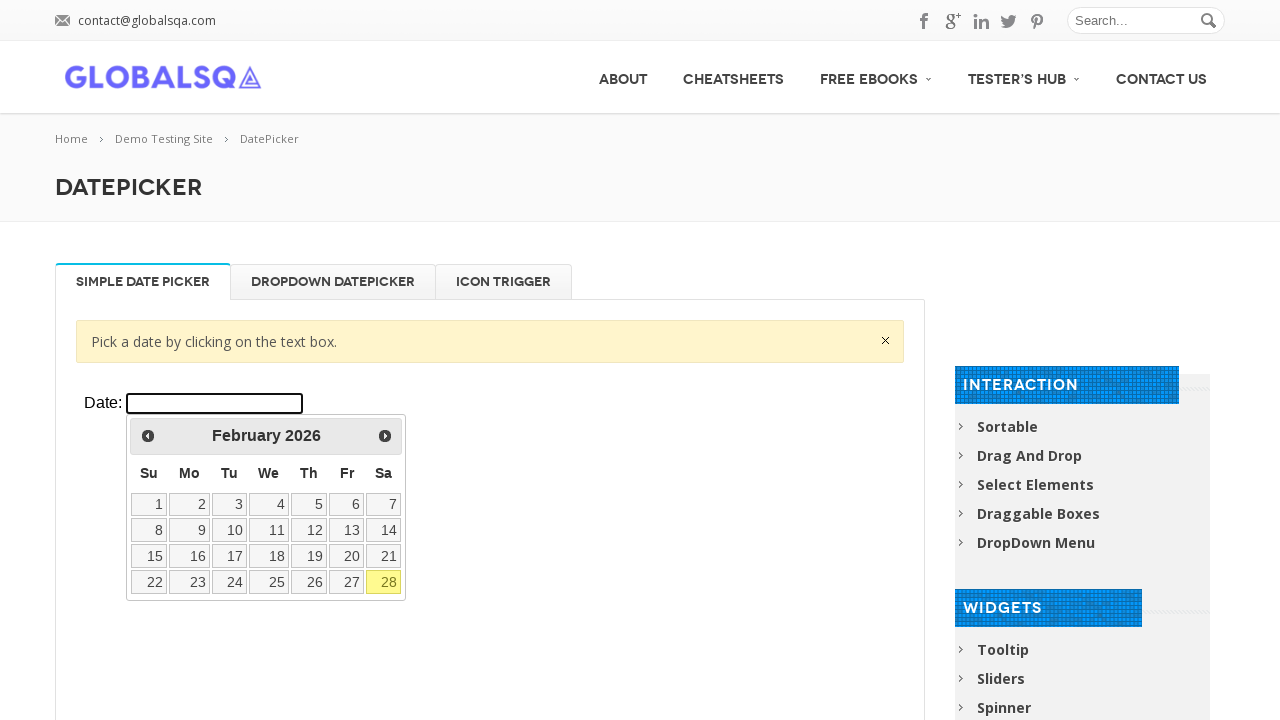

Clicked prev button to navigate backward to year 2019 at (148, 436) on xpath=//div[@class='resp-tabs-container']/div[1]/p/iframe >> internal:control=en
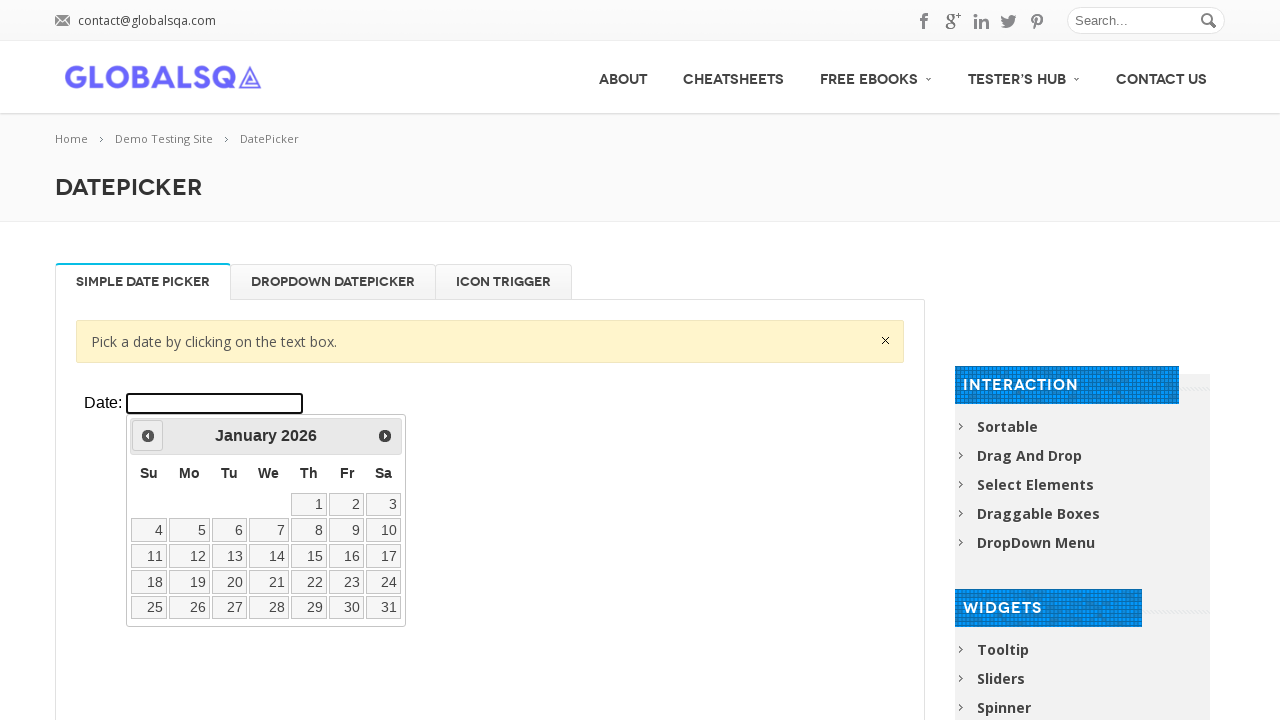

Clicked prev button to navigate backward to year 2019 at (148, 436) on xpath=//div[@class='resp-tabs-container']/div[1]/p/iframe >> internal:control=en
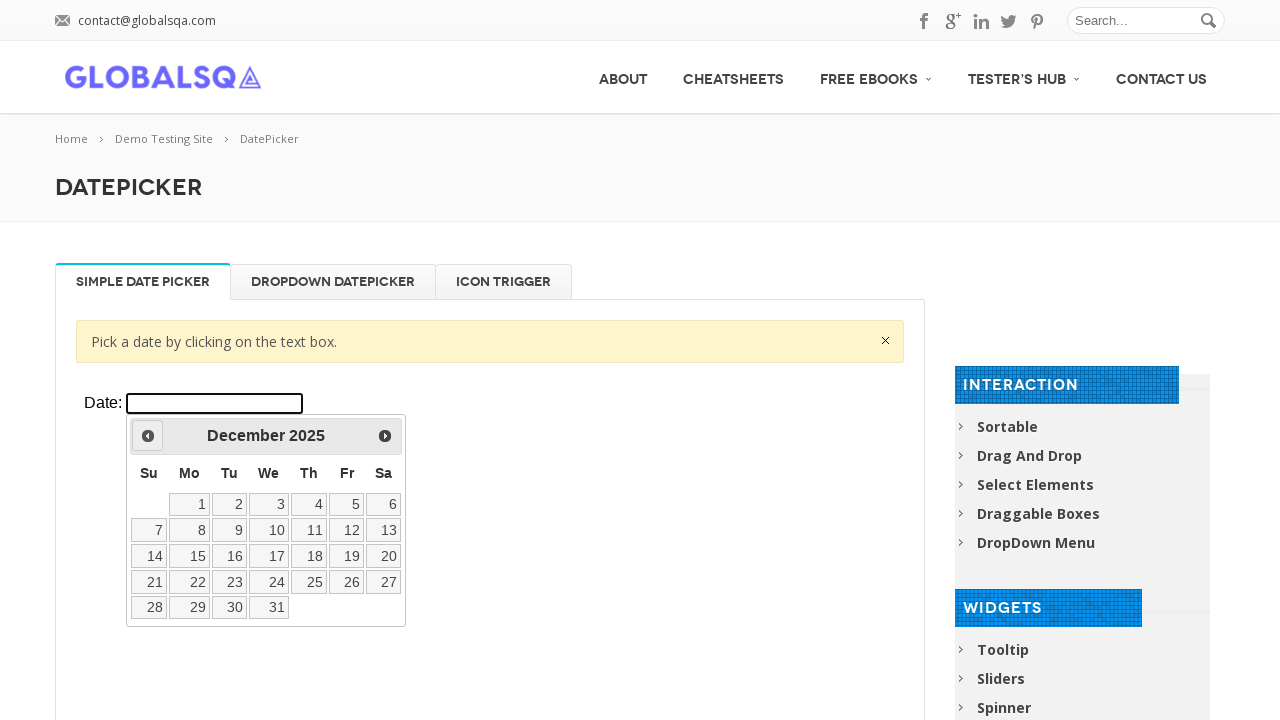

Clicked prev button to navigate backward to year 2019 at (148, 436) on xpath=//div[@class='resp-tabs-container']/div[1]/p/iframe >> internal:control=en
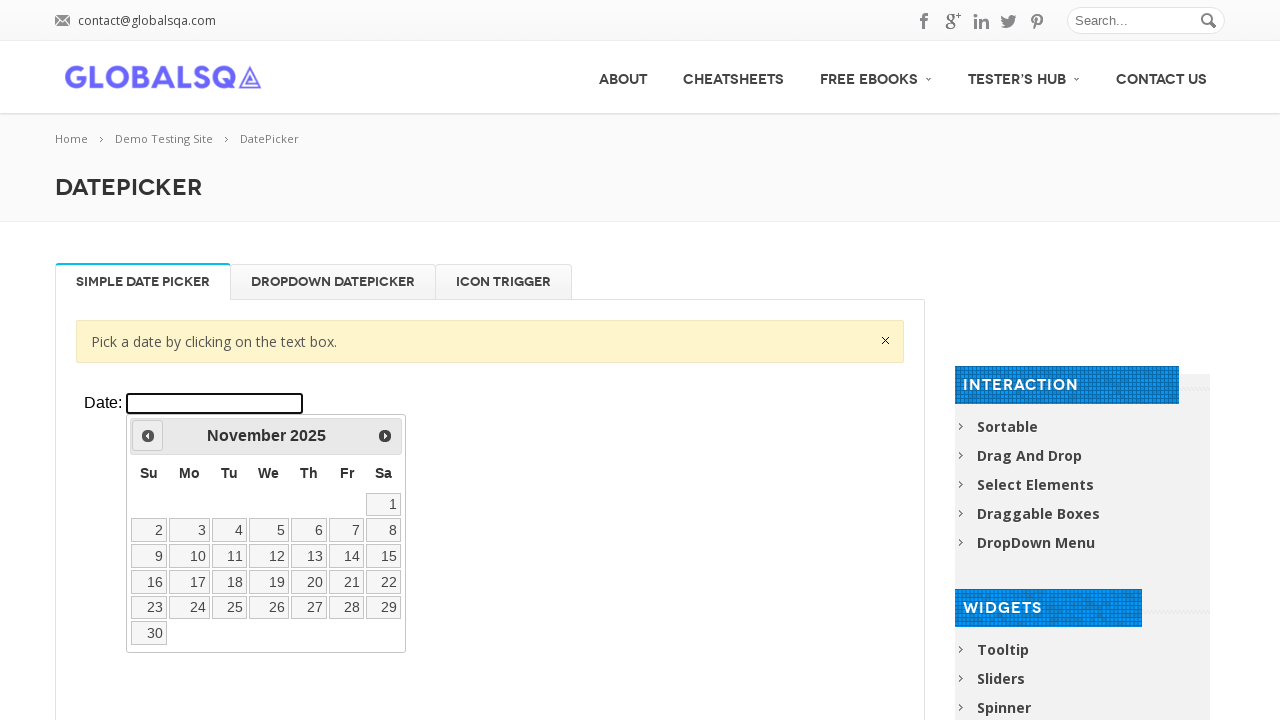

Clicked prev button to navigate backward to year 2019 at (148, 436) on xpath=//div[@class='resp-tabs-container']/div[1]/p/iframe >> internal:control=en
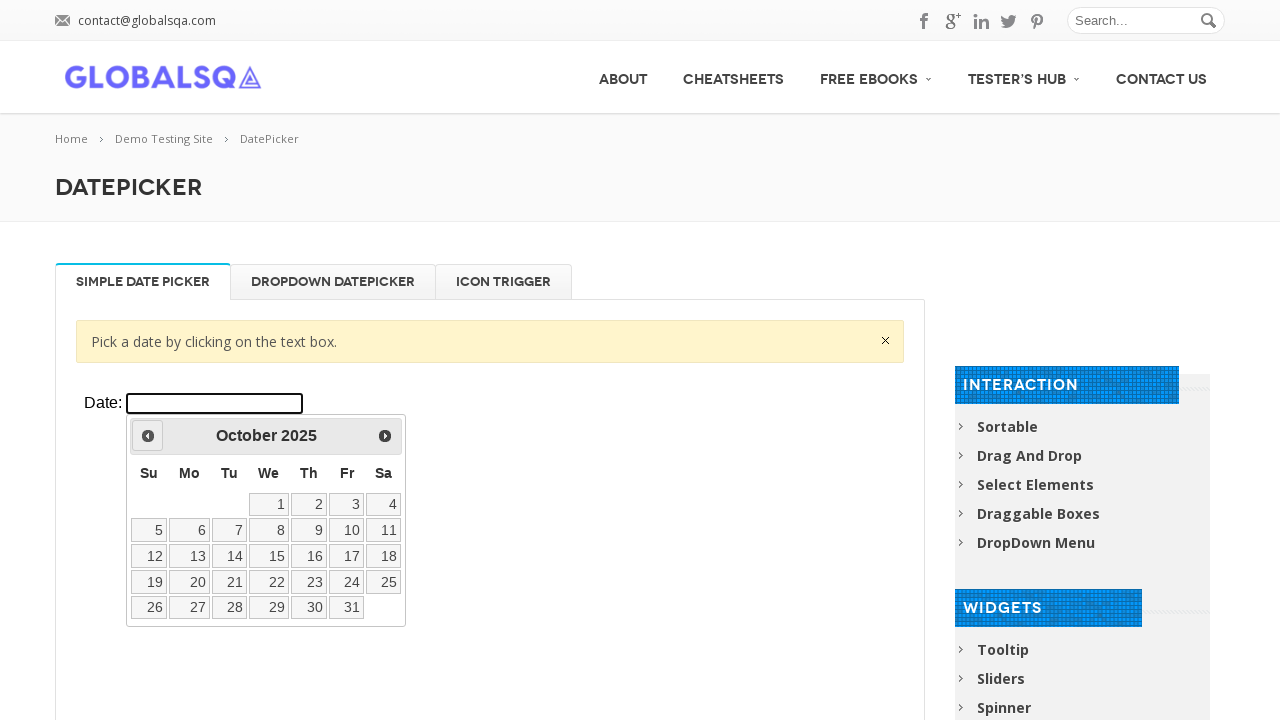

Clicked prev button to navigate backward to year 2019 at (148, 436) on xpath=//div[@class='resp-tabs-container']/div[1]/p/iframe >> internal:control=en
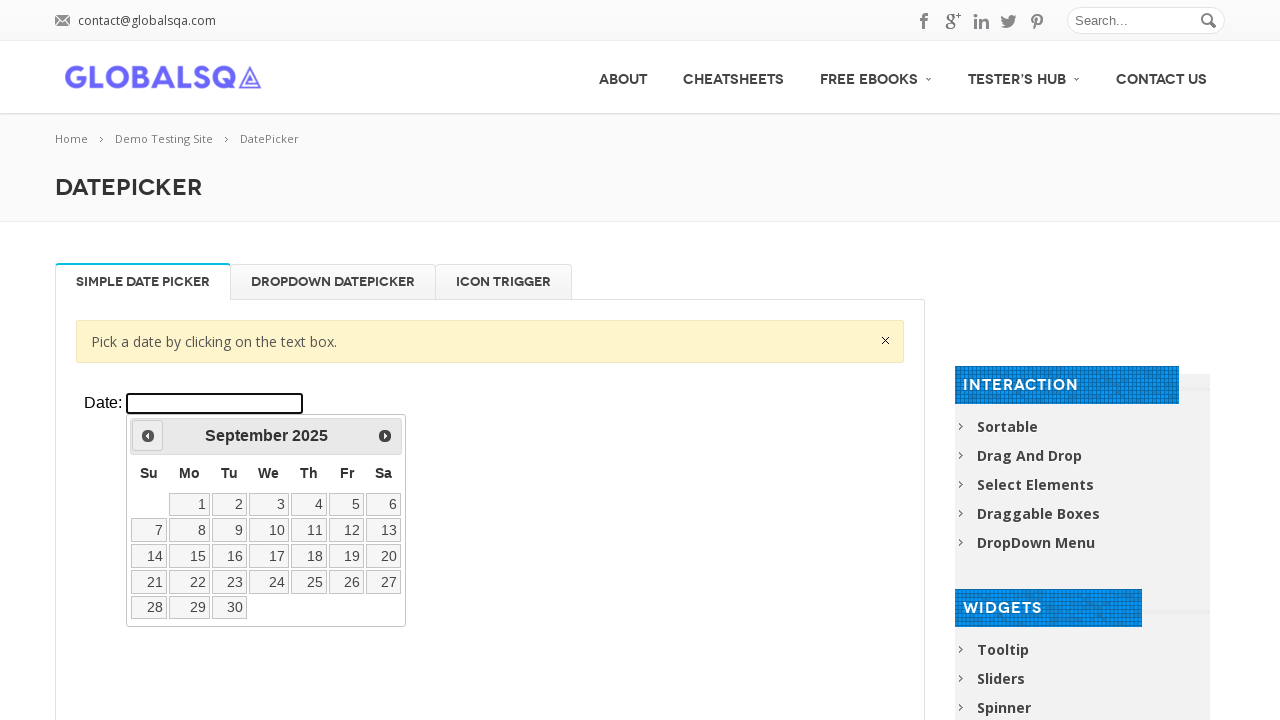

Clicked prev button to navigate backward to year 2019 at (148, 436) on xpath=//div[@class='resp-tabs-container']/div[1]/p/iframe >> internal:control=en
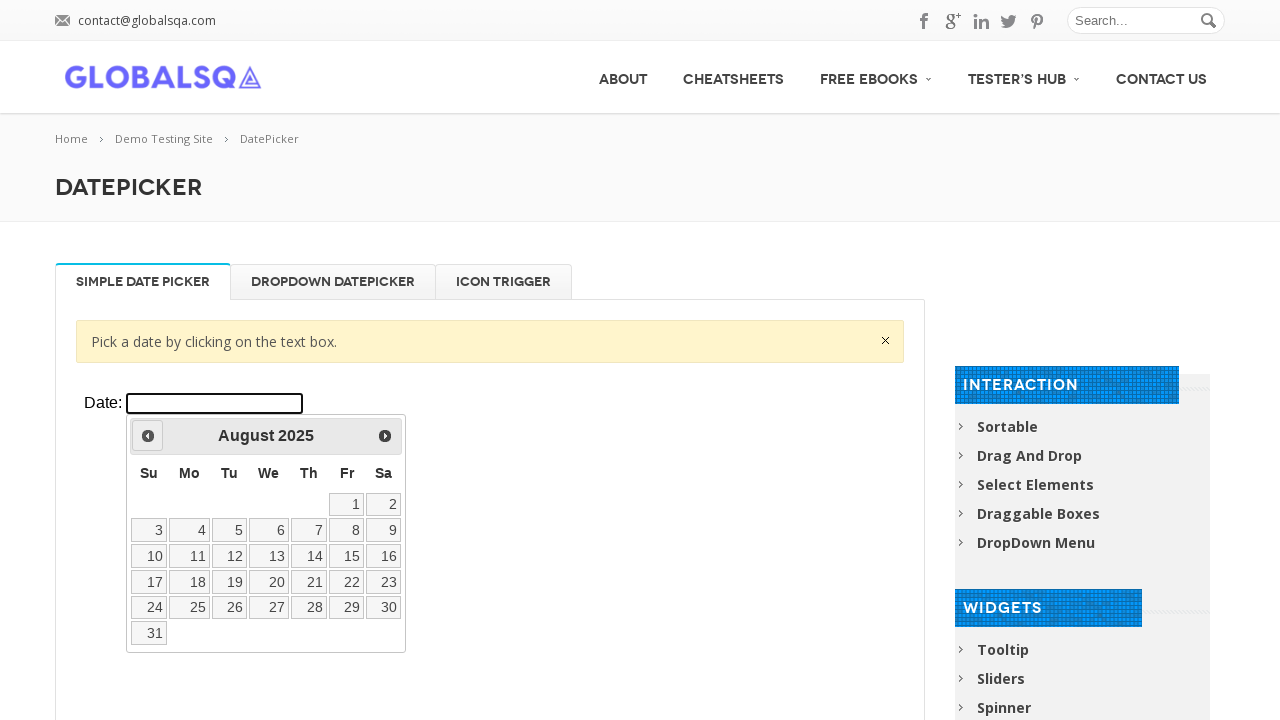

Clicked prev button to navigate backward to year 2019 at (148, 436) on xpath=//div[@class='resp-tabs-container']/div[1]/p/iframe >> internal:control=en
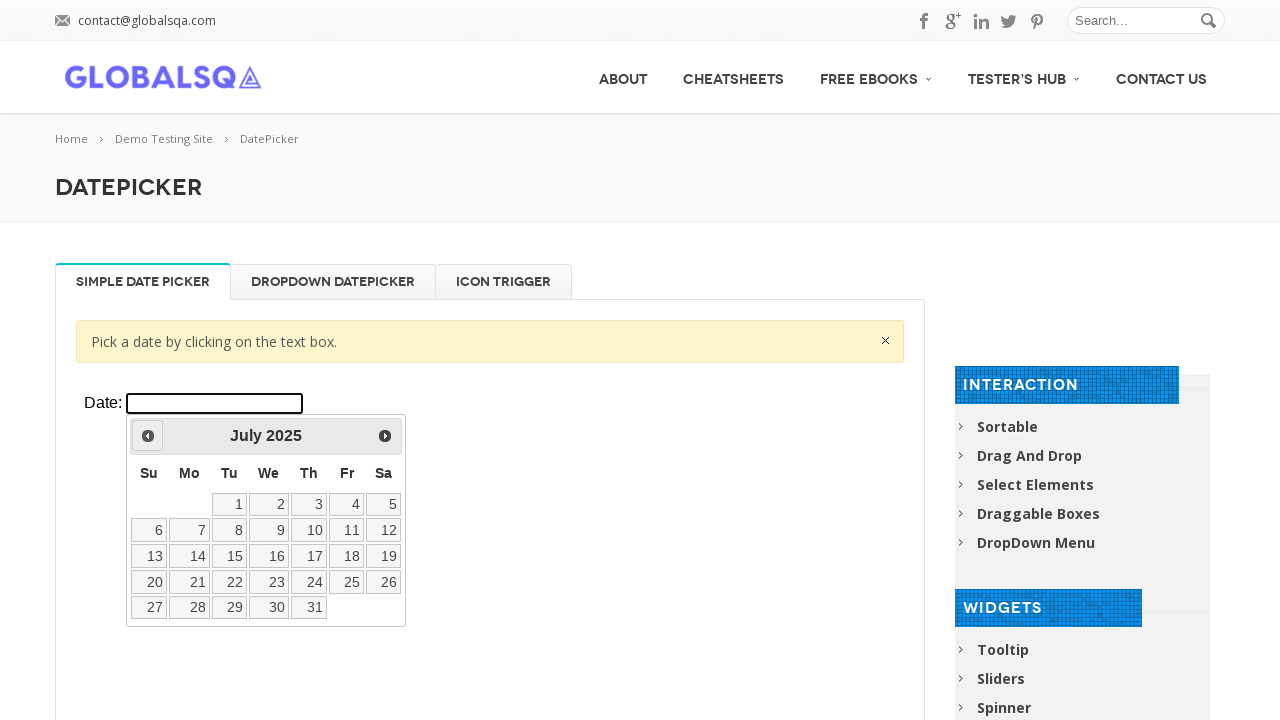

Clicked prev button to navigate backward to year 2019 at (148, 436) on xpath=//div[@class='resp-tabs-container']/div[1]/p/iframe >> internal:control=en
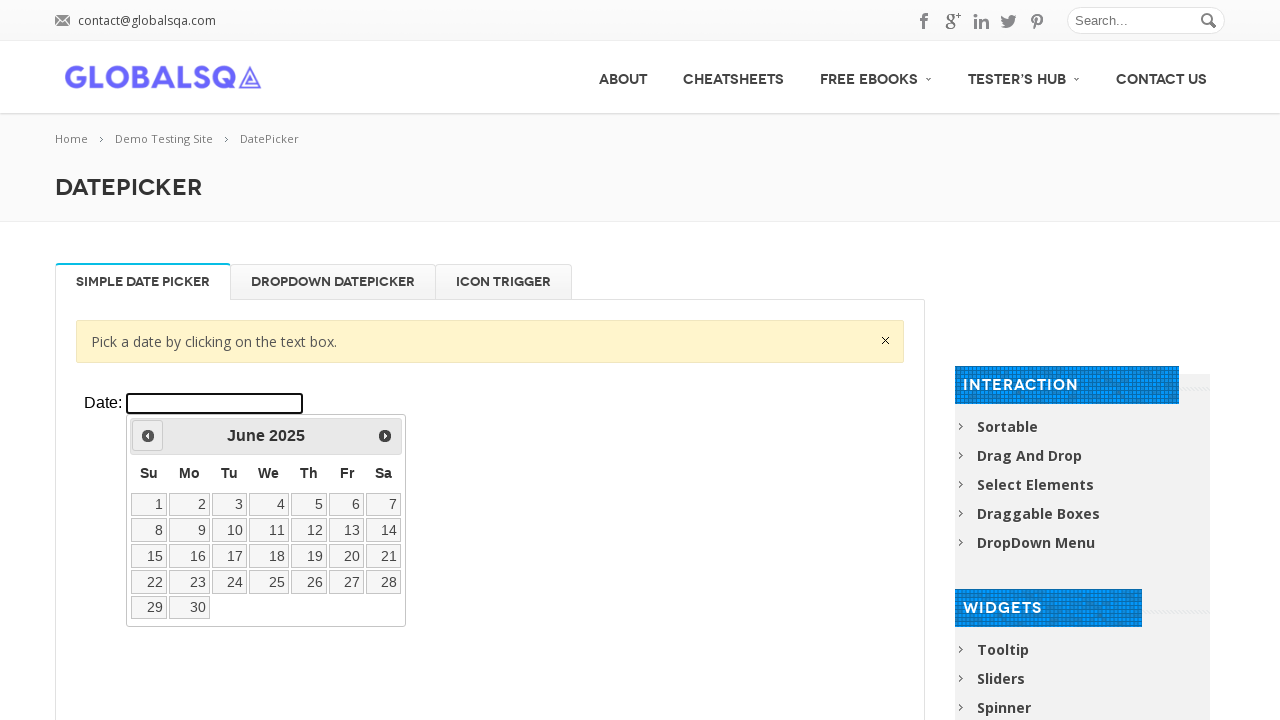

Clicked prev button to navigate backward to year 2019 at (148, 436) on xpath=//div[@class='resp-tabs-container']/div[1]/p/iframe >> internal:control=en
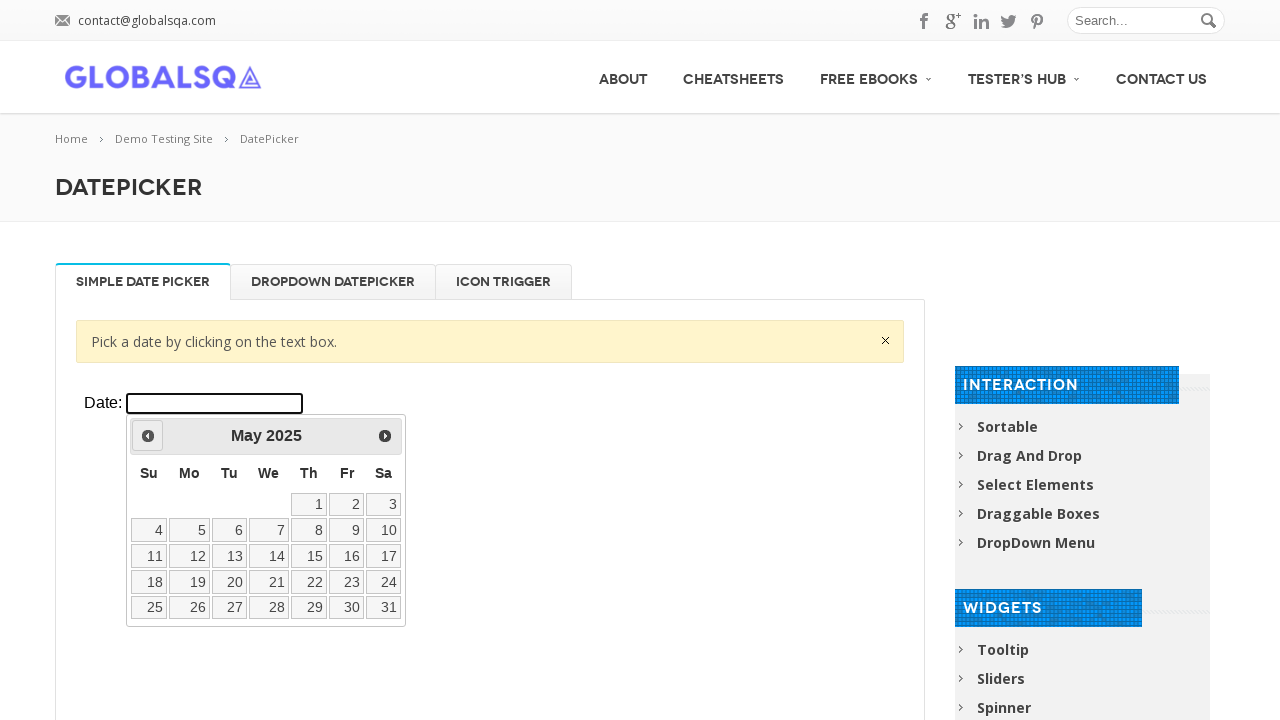

Clicked prev button to navigate backward to year 2019 at (148, 436) on xpath=//div[@class='resp-tabs-container']/div[1]/p/iframe >> internal:control=en
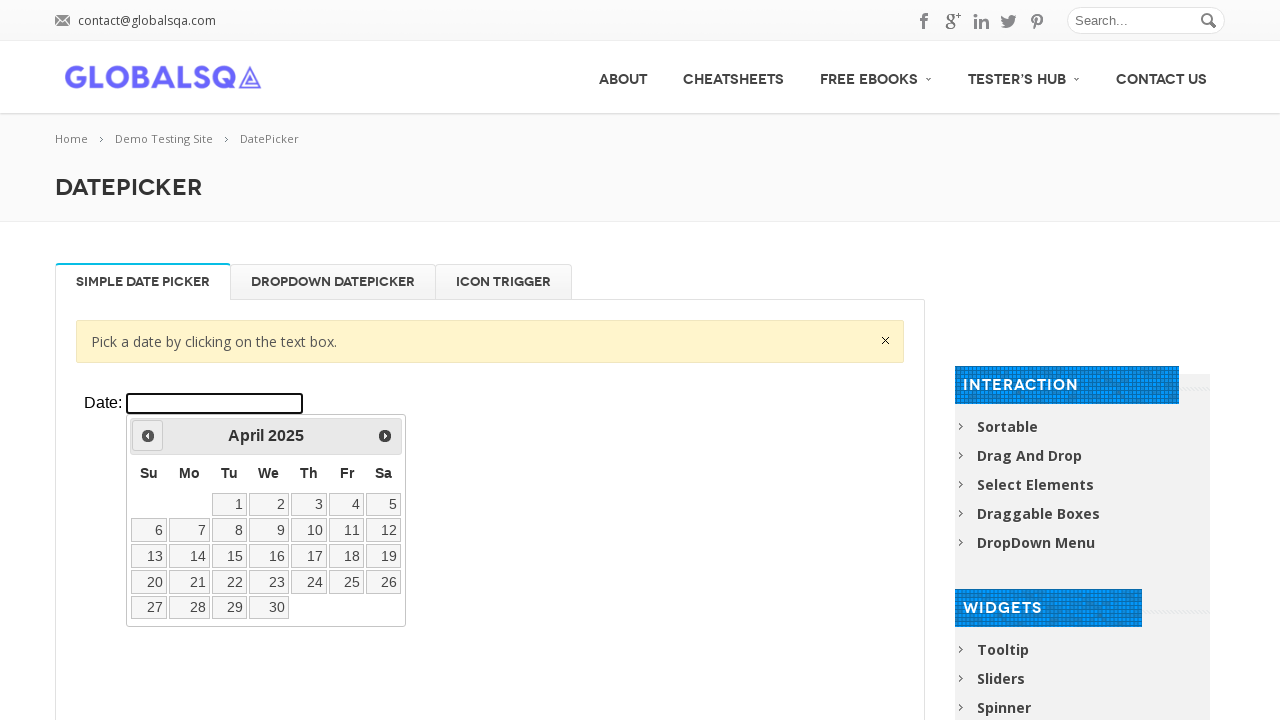

Clicked prev button to navigate backward to year 2019 at (148, 436) on xpath=//div[@class='resp-tabs-container']/div[1]/p/iframe >> internal:control=en
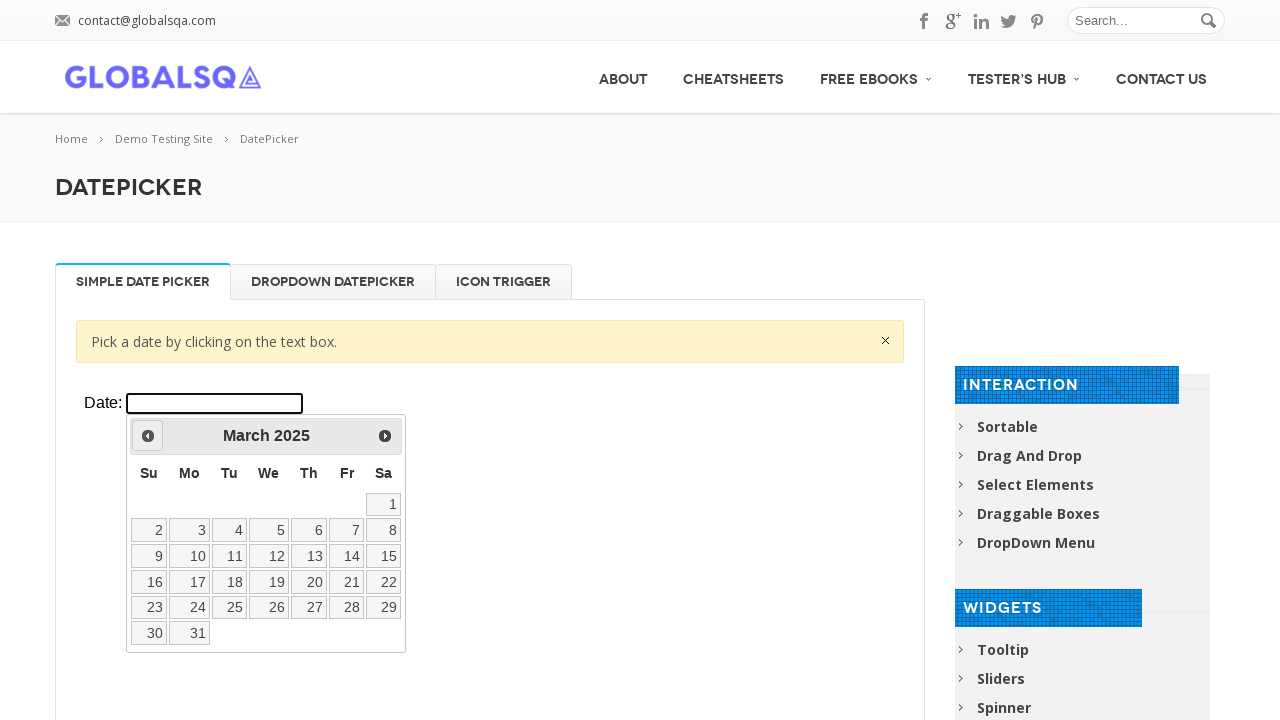

Clicked prev button to navigate backward to year 2019 at (148, 436) on xpath=//div[@class='resp-tabs-container']/div[1]/p/iframe >> internal:control=en
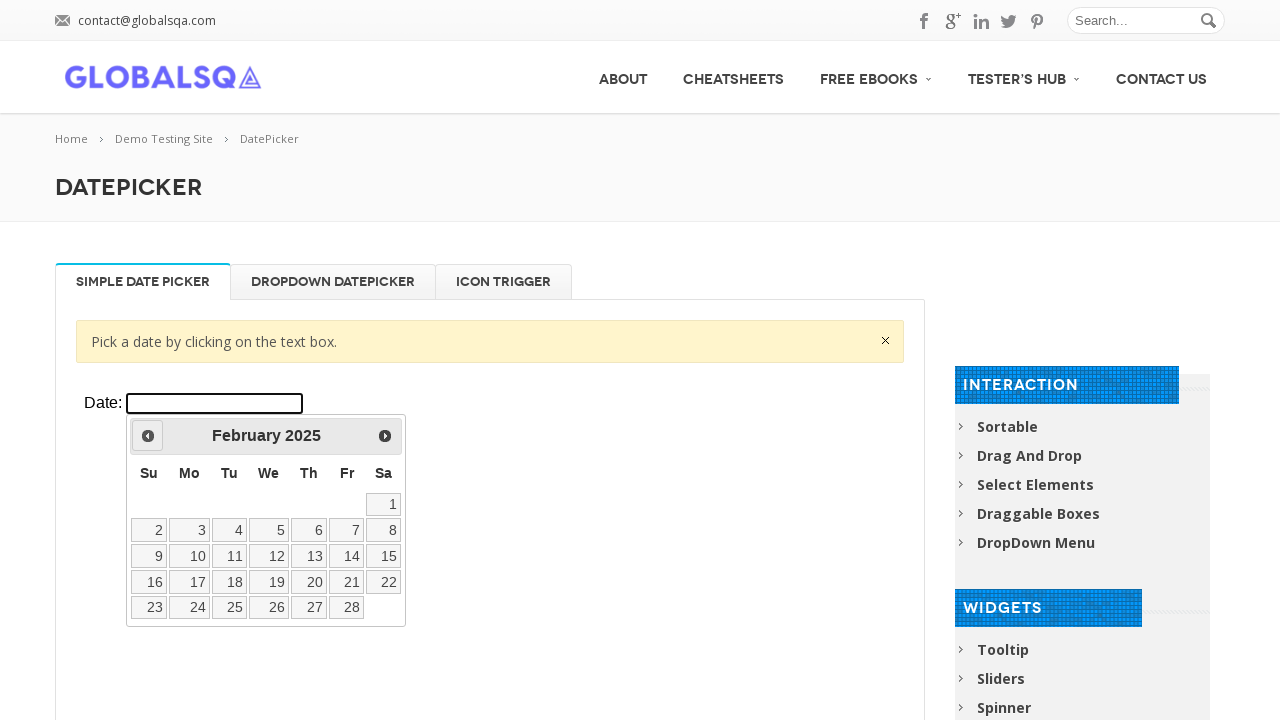

Clicked prev button to navigate backward to year 2019 at (148, 436) on xpath=//div[@class='resp-tabs-container']/div[1]/p/iframe >> internal:control=en
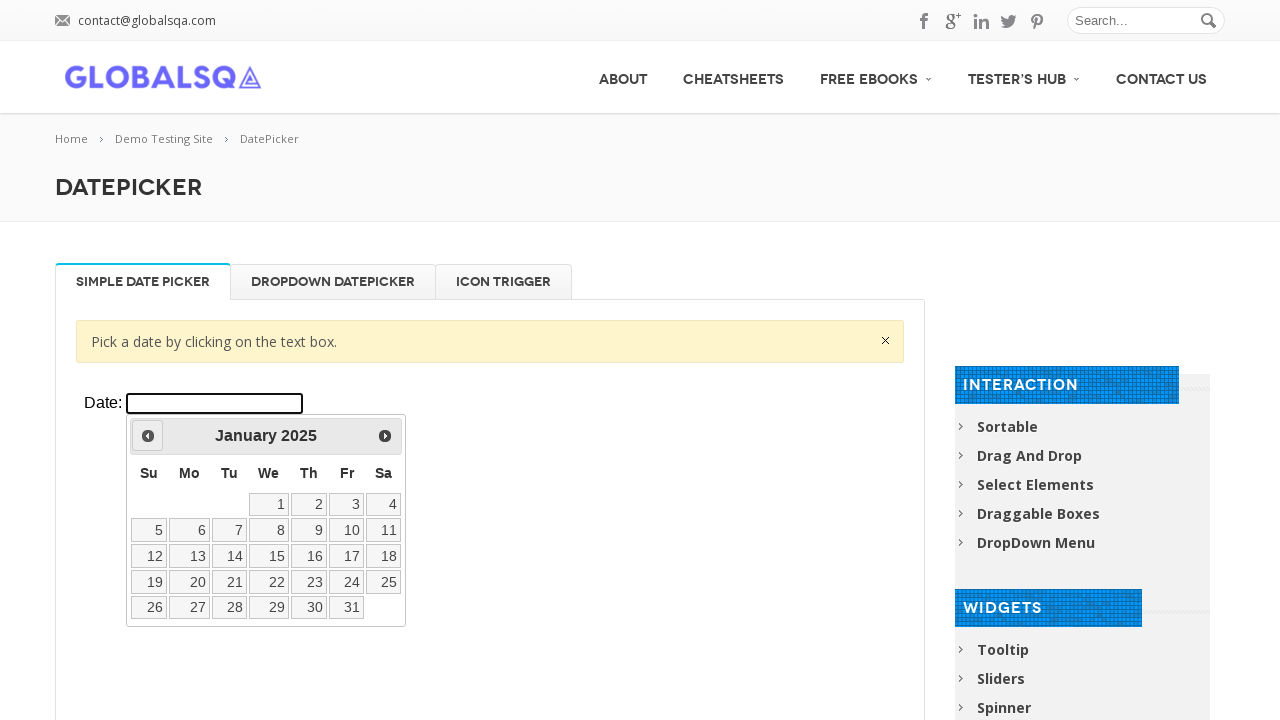

Clicked prev button to navigate backward to year 2019 at (148, 436) on xpath=//div[@class='resp-tabs-container']/div[1]/p/iframe >> internal:control=en
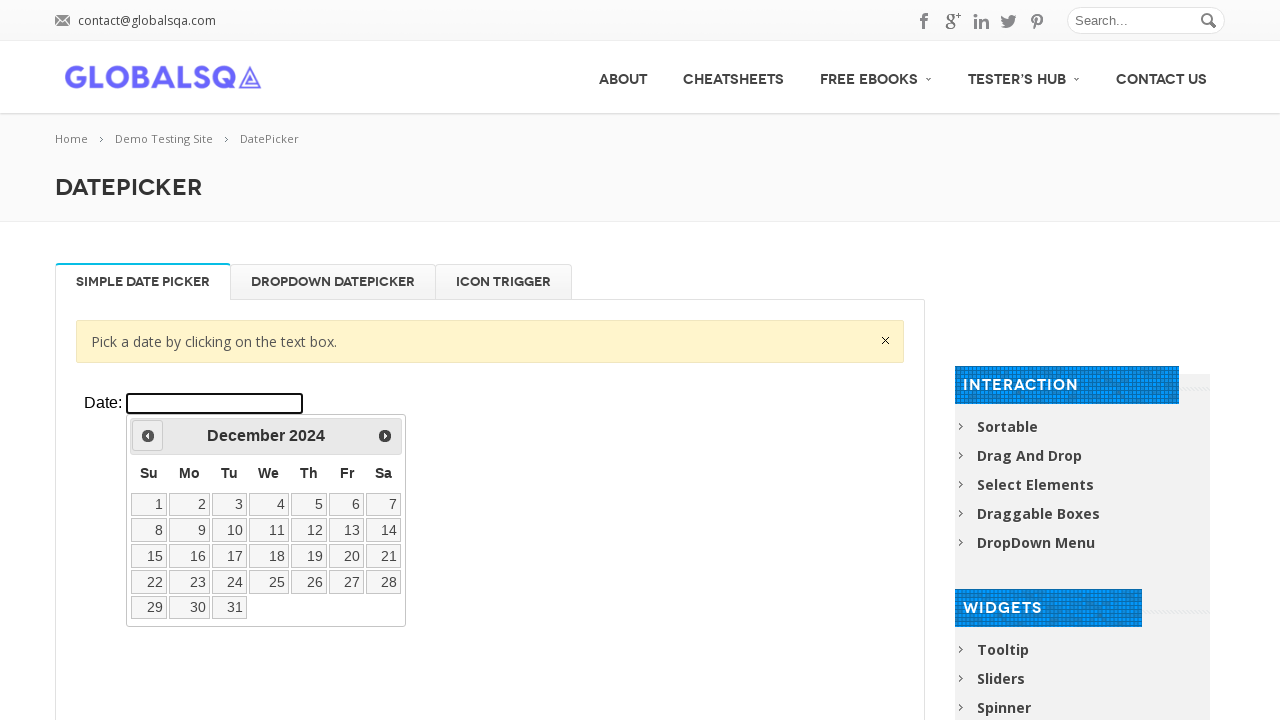

Clicked prev button to navigate backward to year 2019 at (148, 436) on xpath=//div[@class='resp-tabs-container']/div[1]/p/iframe >> internal:control=en
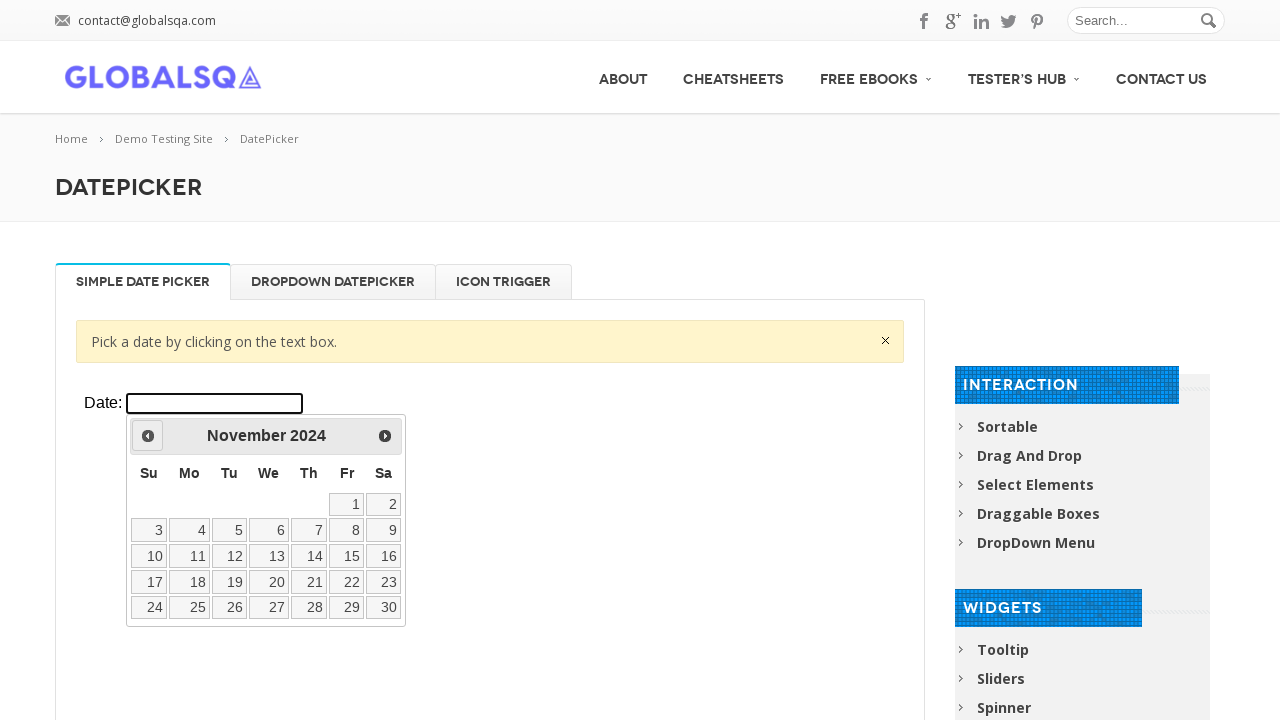

Clicked prev button to navigate backward to year 2019 at (148, 436) on xpath=//div[@class='resp-tabs-container']/div[1]/p/iframe >> internal:control=en
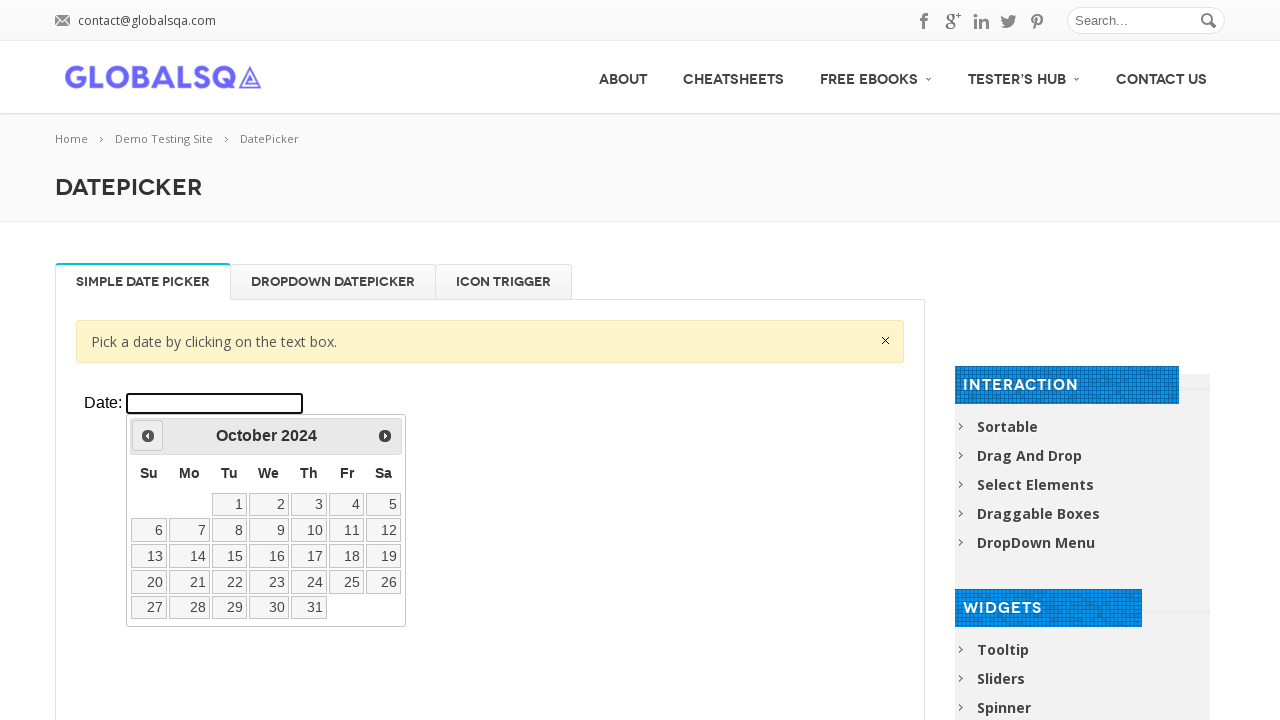

Clicked prev button to navigate backward to year 2019 at (148, 436) on xpath=//div[@class='resp-tabs-container']/div[1]/p/iframe >> internal:control=en
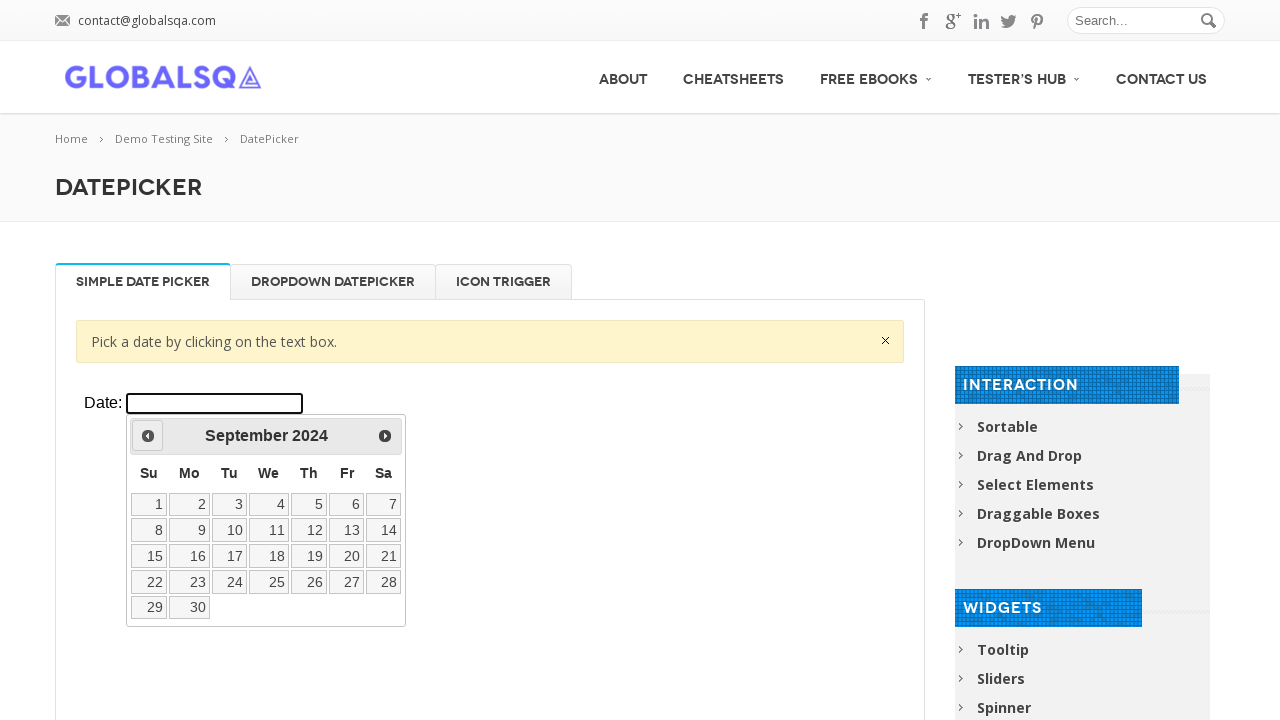

Clicked prev button to navigate backward to year 2019 at (148, 436) on xpath=//div[@class='resp-tabs-container']/div[1]/p/iframe >> internal:control=en
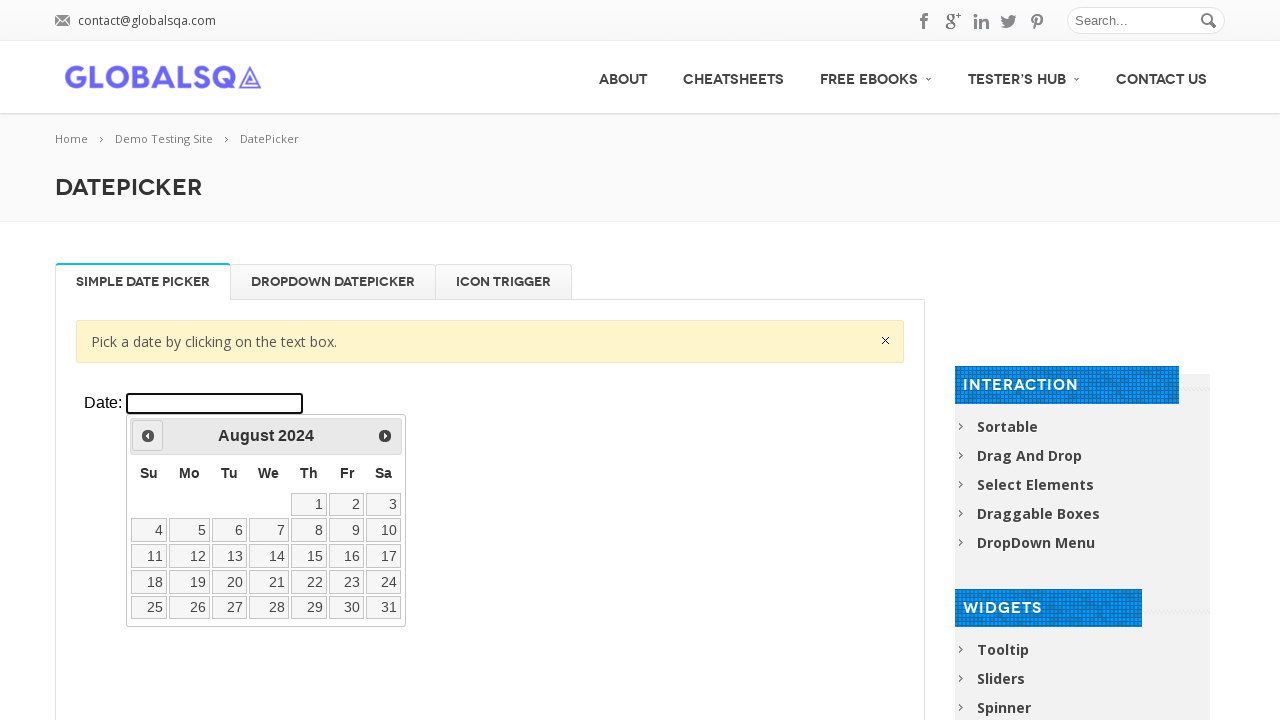

Clicked prev button to navigate backward to year 2019 at (148, 436) on xpath=//div[@class='resp-tabs-container']/div[1]/p/iframe >> internal:control=en
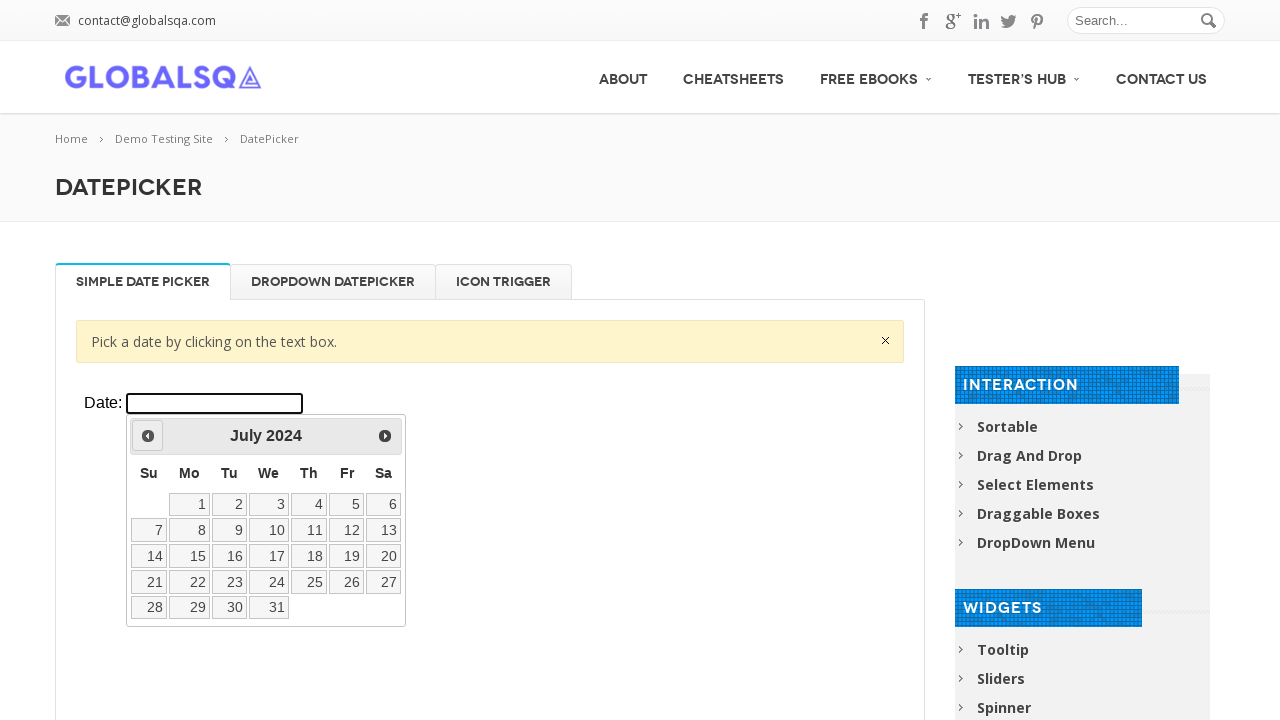

Clicked prev button to navigate backward to year 2019 at (148, 436) on xpath=//div[@class='resp-tabs-container']/div[1]/p/iframe >> internal:control=en
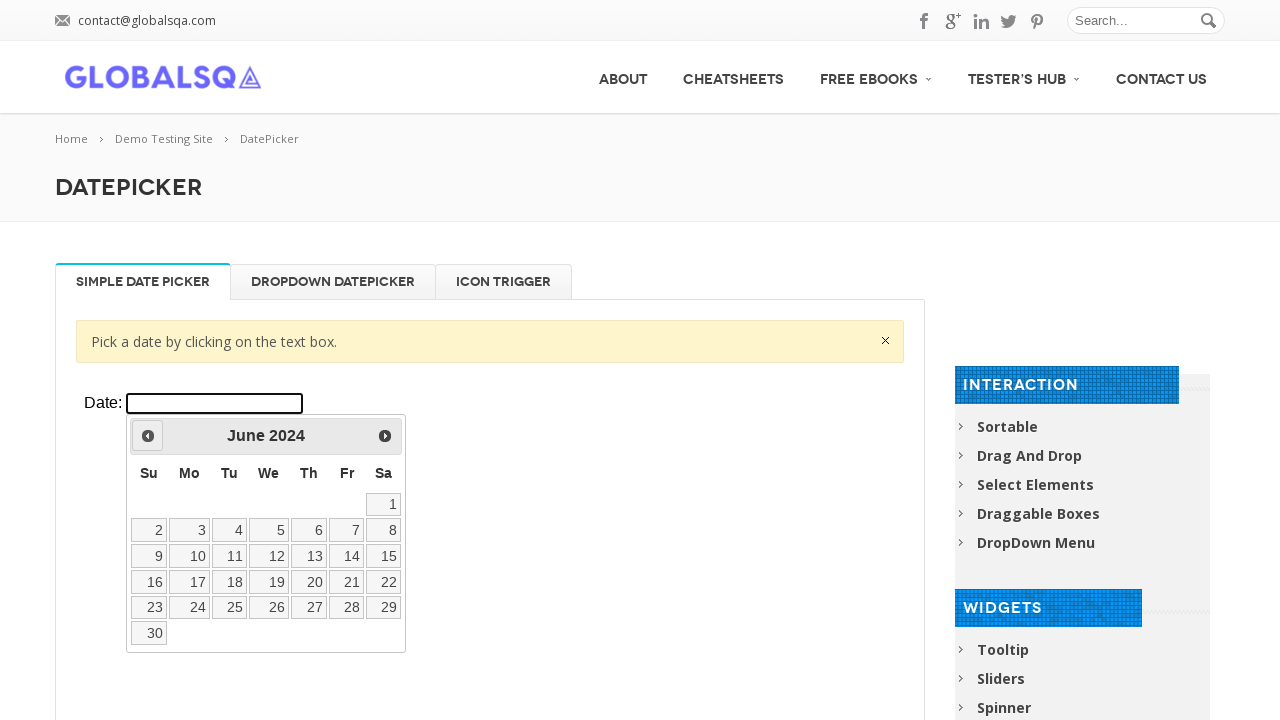

Clicked prev button to navigate backward to year 2019 at (148, 436) on xpath=//div[@class='resp-tabs-container']/div[1]/p/iframe >> internal:control=en
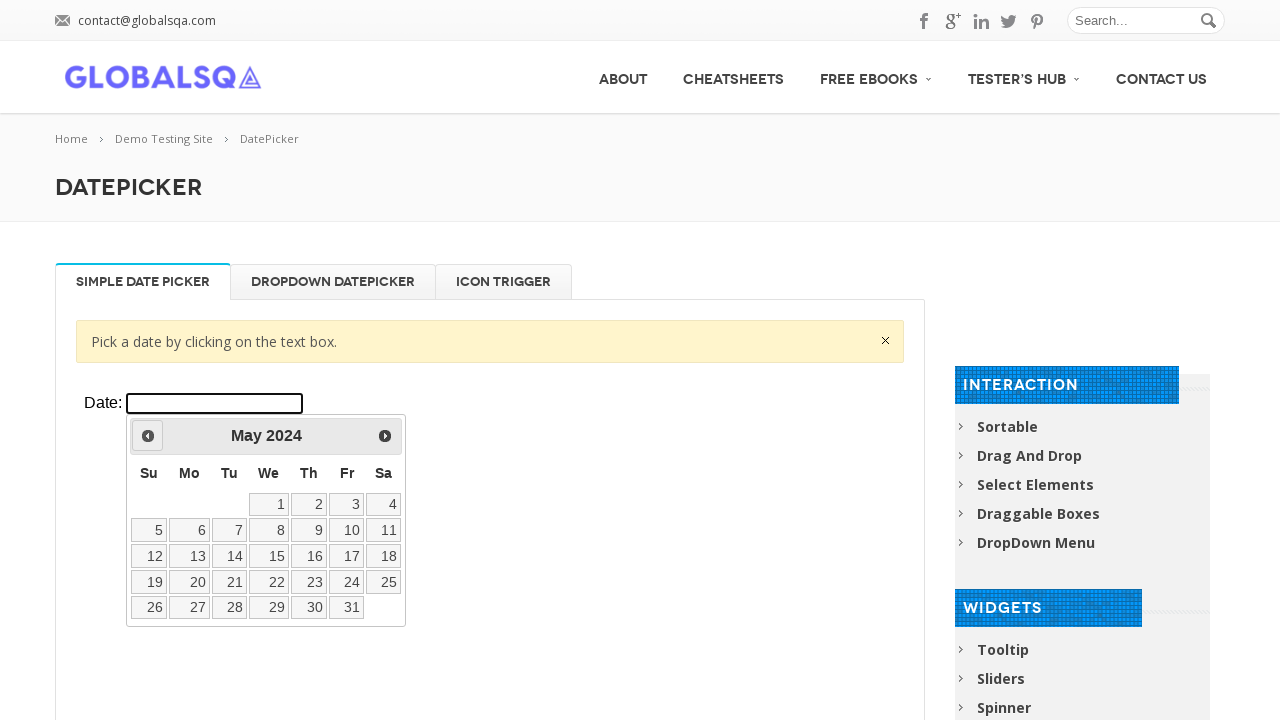

Clicked prev button to navigate backward to year 2019 at (148, 436) on xpath=//div[@class='resp-tabs-container']/div[1]/p/iframe >> internal:control=en
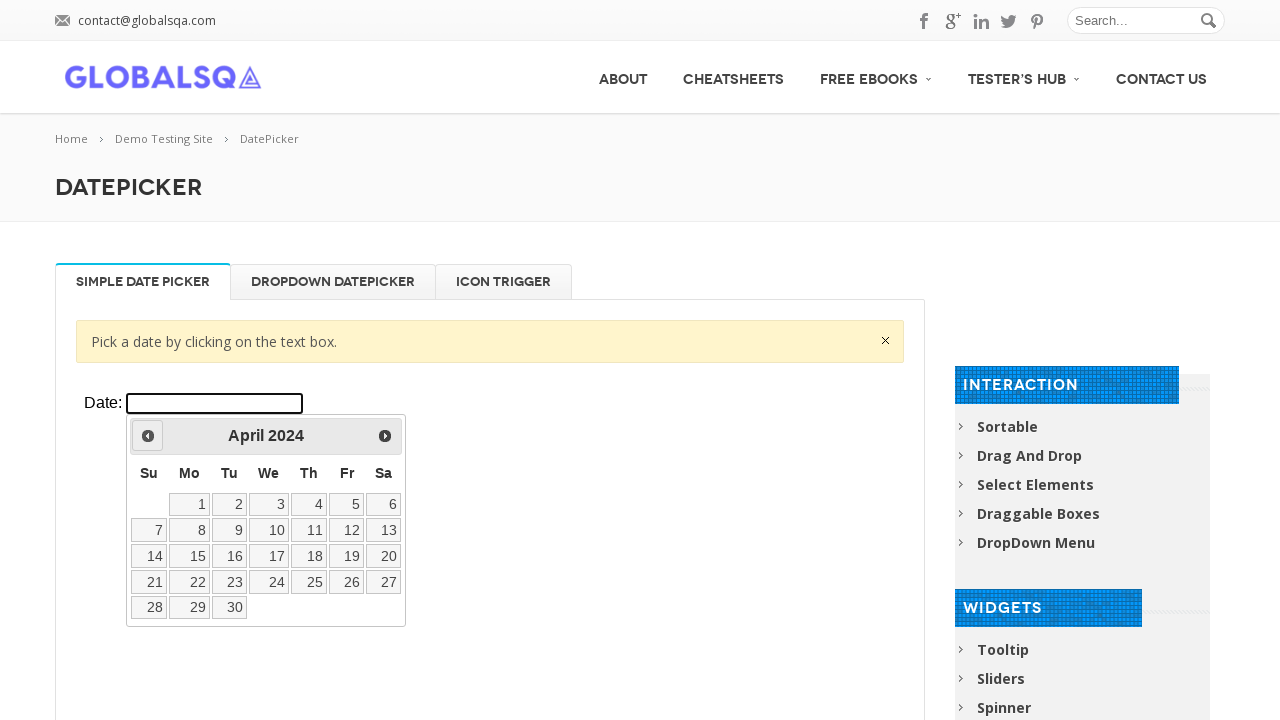

Clicked prev button to navigate backward to year 2019 at (148, 436) on xpath=//div[@class='resp-tabs-container']/div[1]/p/iframe >> internal:control=en
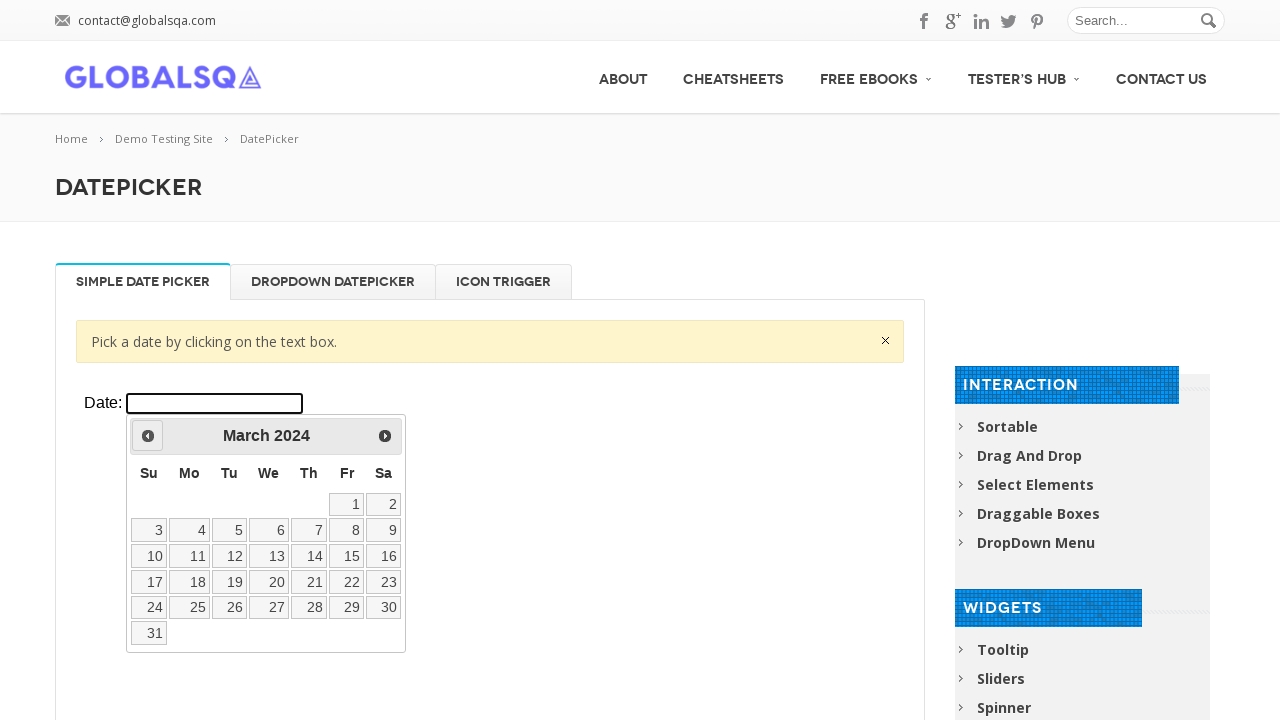

Clicked prev button to navigate backward to year 2019 at (148, 436) on xpath=//div[@class='resp-tabs-container']/div[1]/p/iframe >> internal:control=en
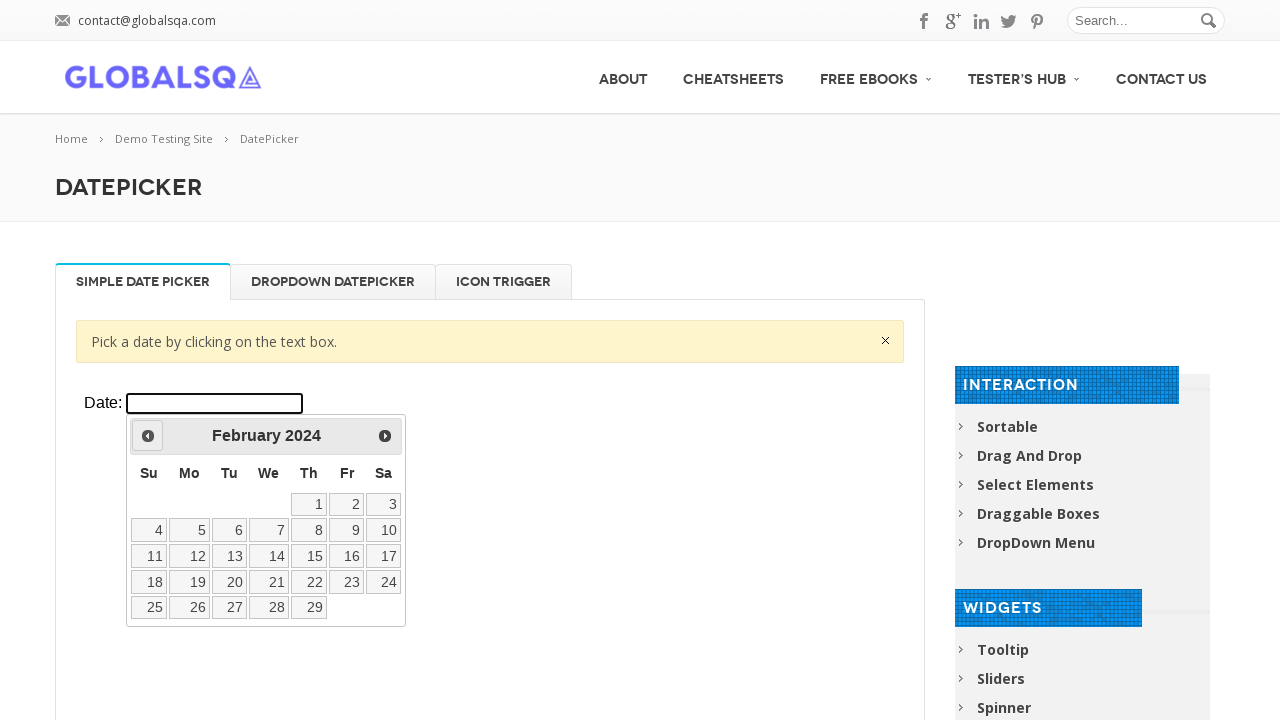

Clicked prev button to navigate backward to year 2019 at (148, 436) on xpath=//div[@class='resp-tabs-container']/div[1]/p/iframe >> internal:control=en
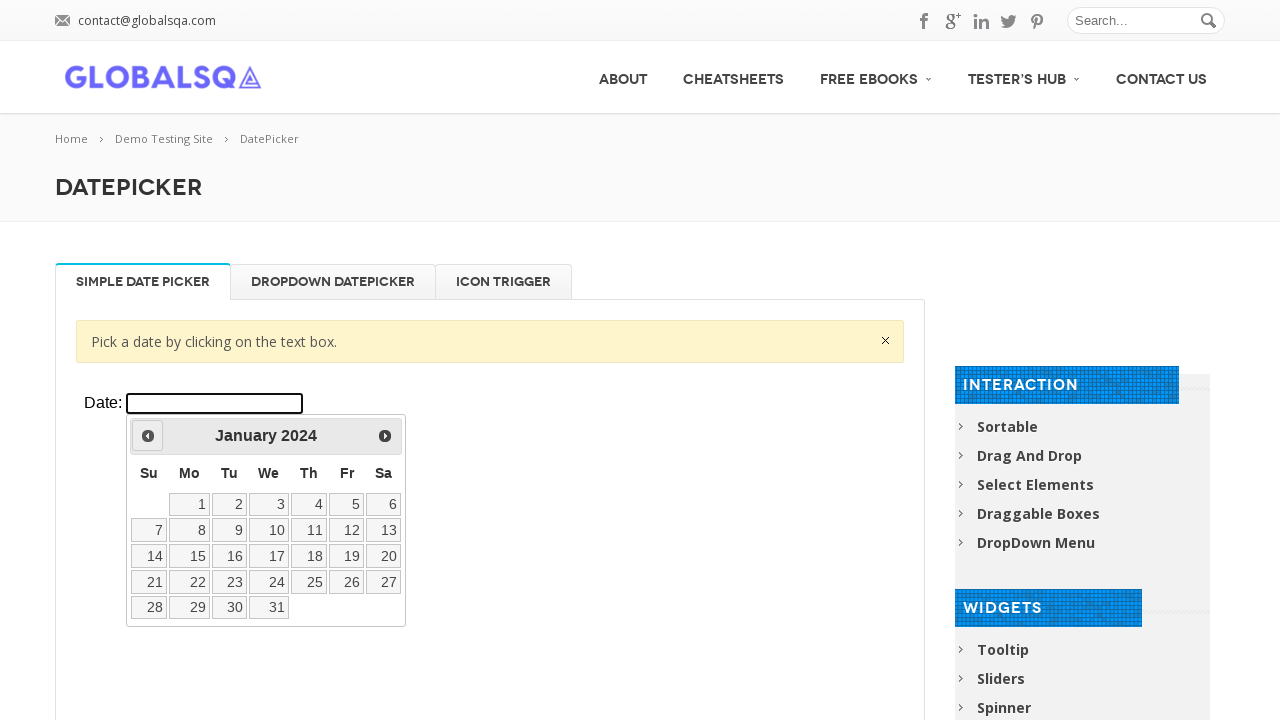

Clicked prev button to navigate backward to year 2019 at (148, 436) on xpath=//div[@class='resp-tabs-container']/div[1]/p/iframe >> internal:control=en
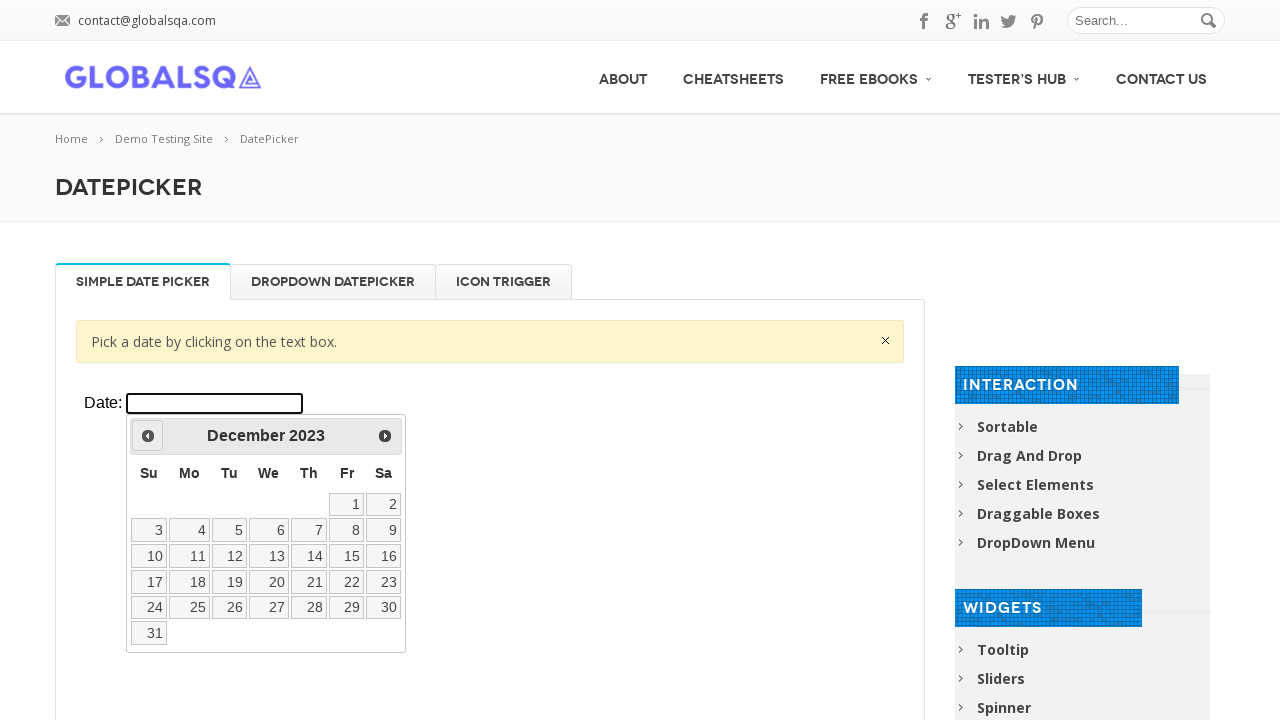

Clicked prev button to navigate backward to year 2019 at (148, 436) on xpath=//div[@class='resp-tabs-container']/div[1]/p/iframe >> internal:control=en
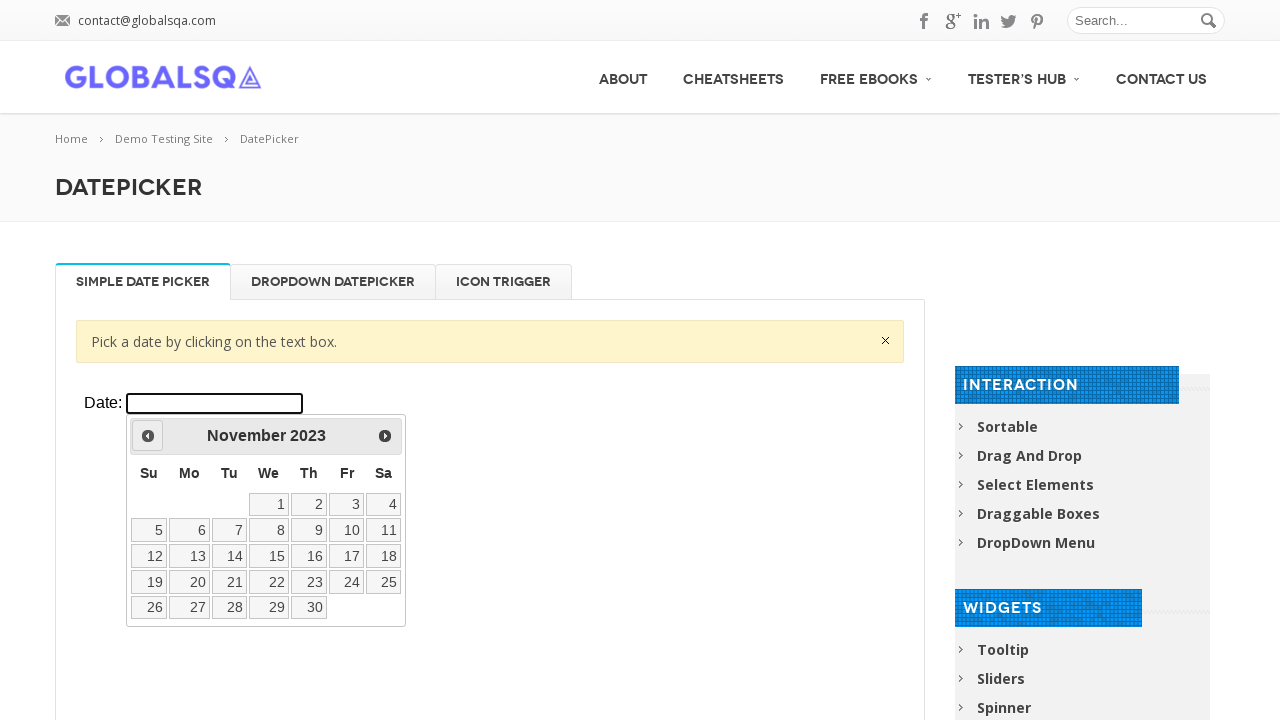

Clicked prev button to navigate backward to year 2019 at (148, 436) on xpath=//div[@class='resp-tabs-container']/div[1]/p/iframe >> internal:control=en
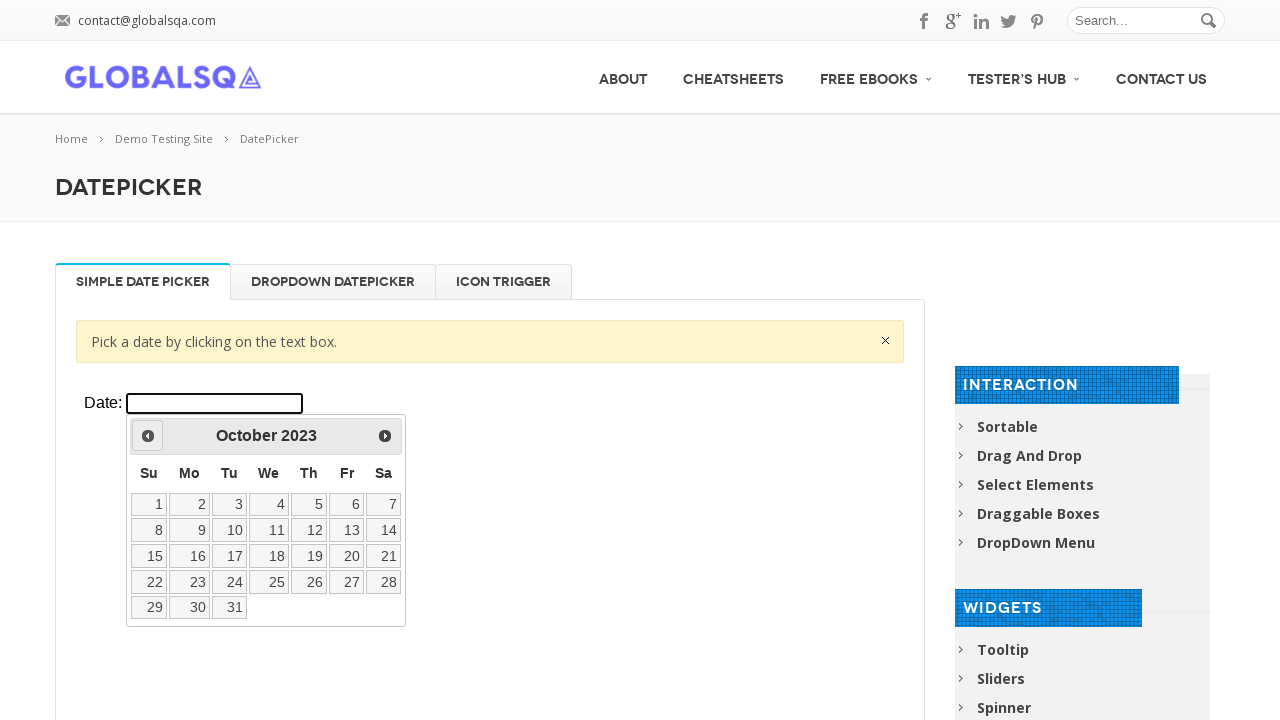

Clicked prev button to navigate backward to year 2019 at (148, 436) on xpath=//div[@class='resp-tabs-container']/div[1]/p/iframe >> internal:control=en
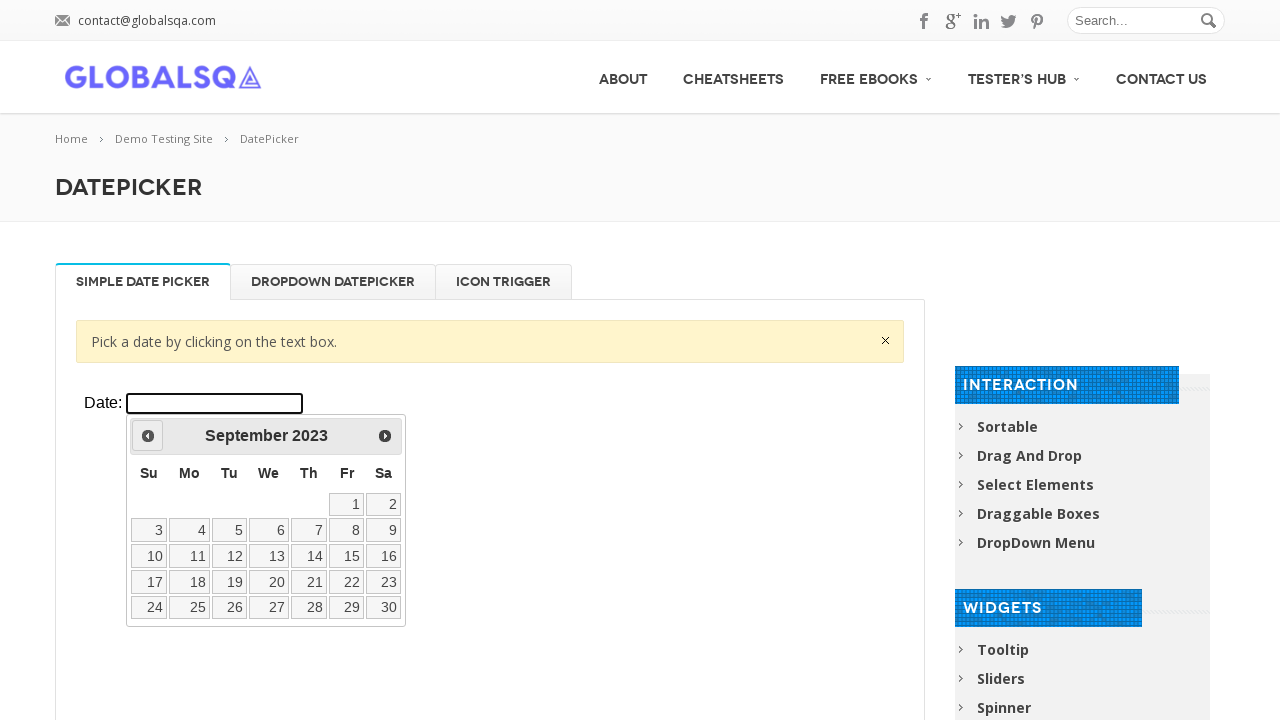

Clicked prev button to navigate backward to year 2019 at (148, 436) on xpath=//div[@class='resp-tabs-container']/div[1]/p/iframe >> internal:control=en
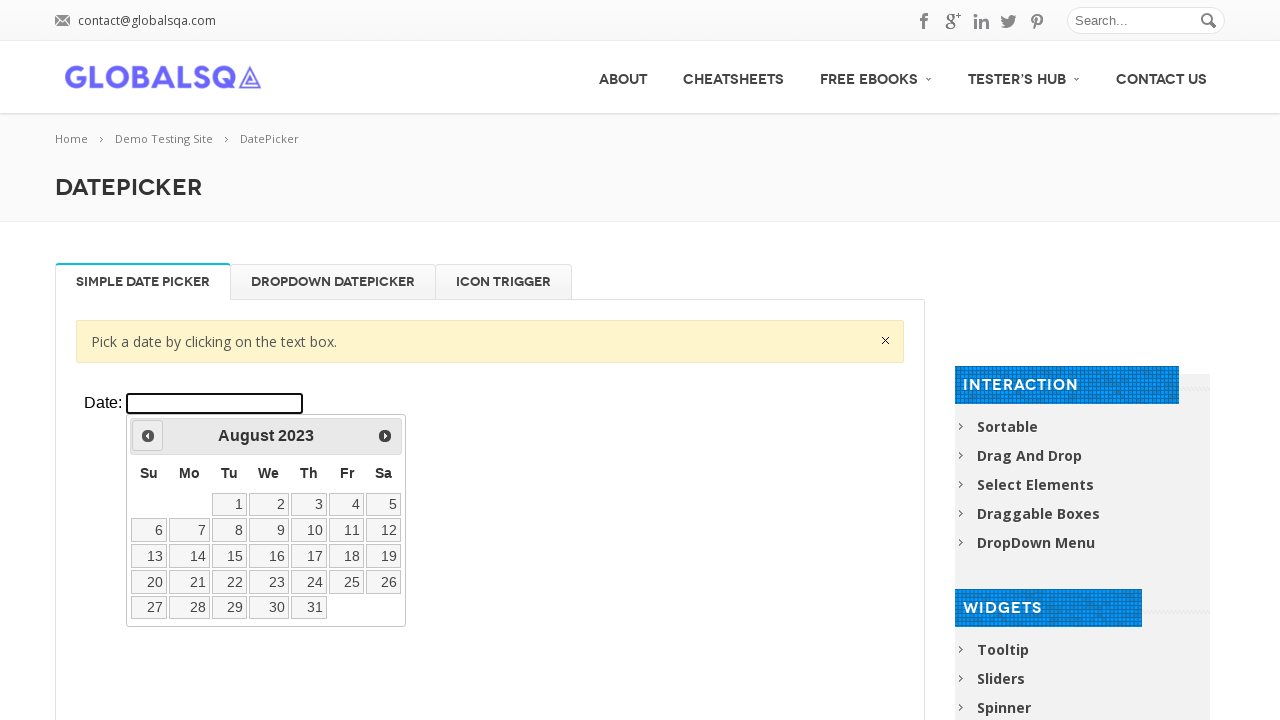

Clicked prev button to navigate backward to year 2019 at (148, 436) on xpath=//div[@class='resp-tabs-container']/div[1]/p/iframe >> internal:control=en
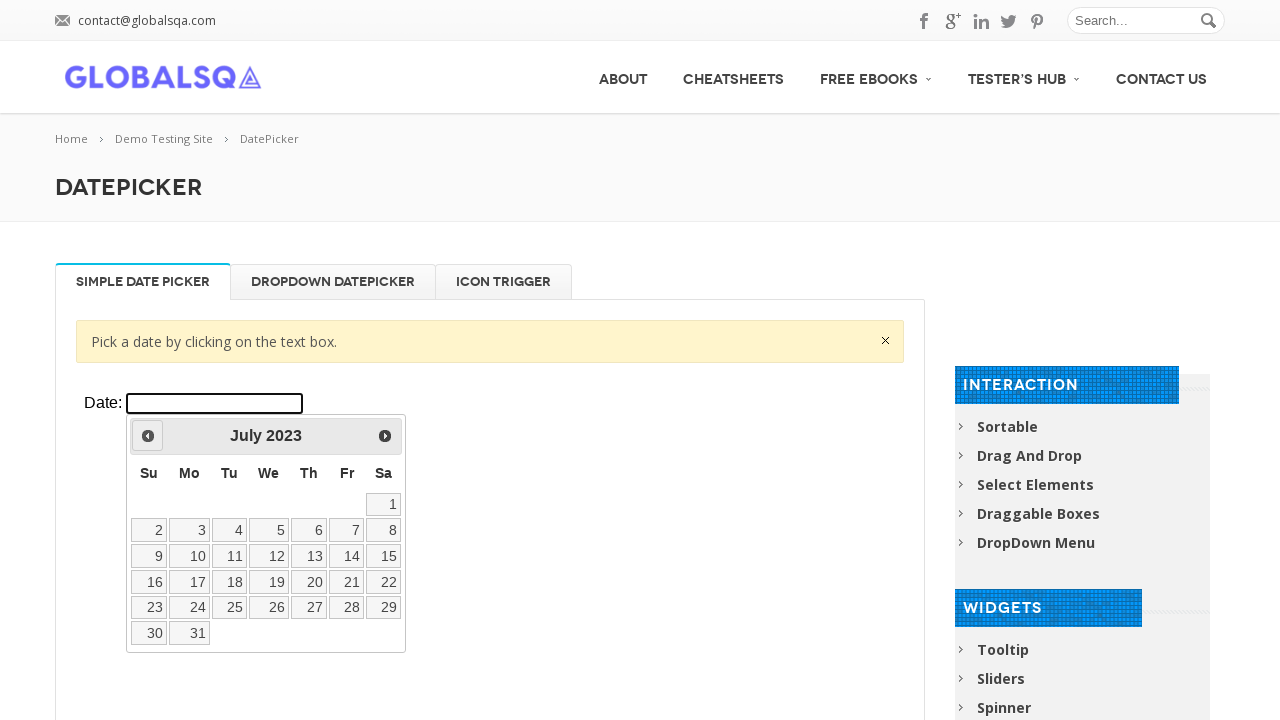

Clicked prev button to navigate backward to year 2019 at (148, 436) on xpath=//div[@class='resp-tabs-container']/div[1]/p/iframe >> internal:control=en
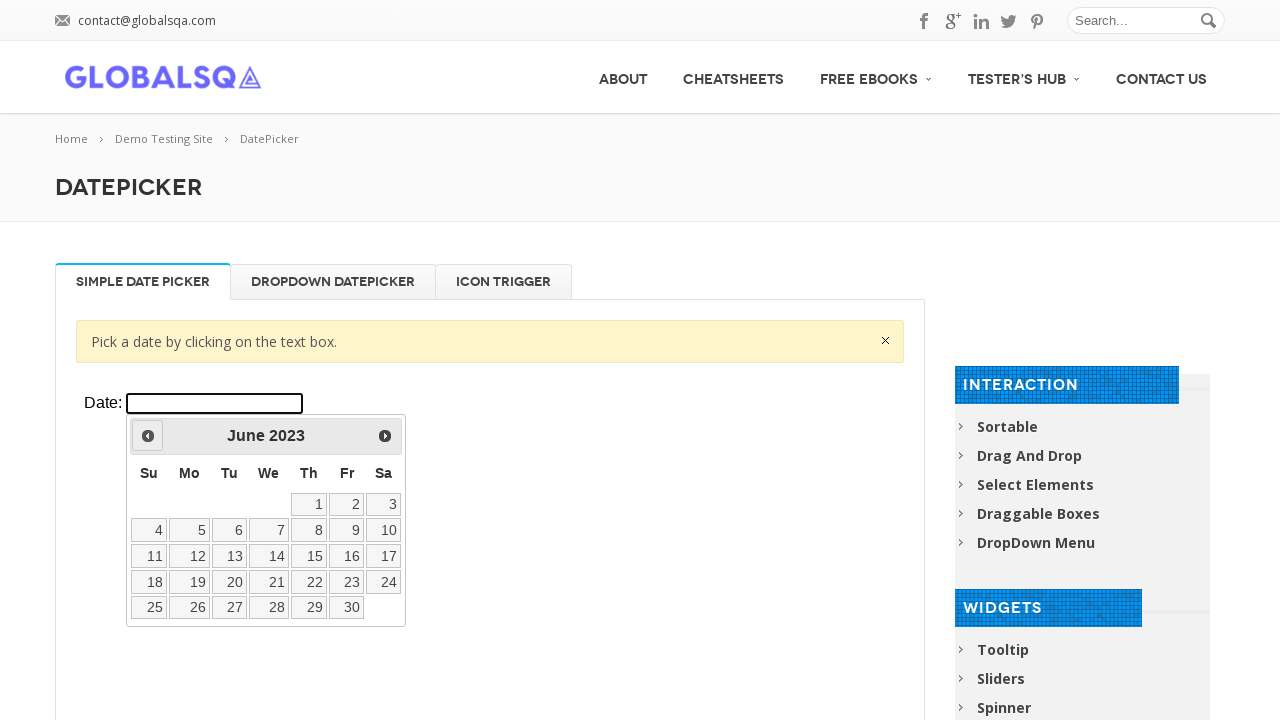

Clicked prev button to navigate backward to year 2019 at (148, 436) on xpath=//div[@class='resp-tabs-container']/div[1]/p/iframe >> internal:control=en
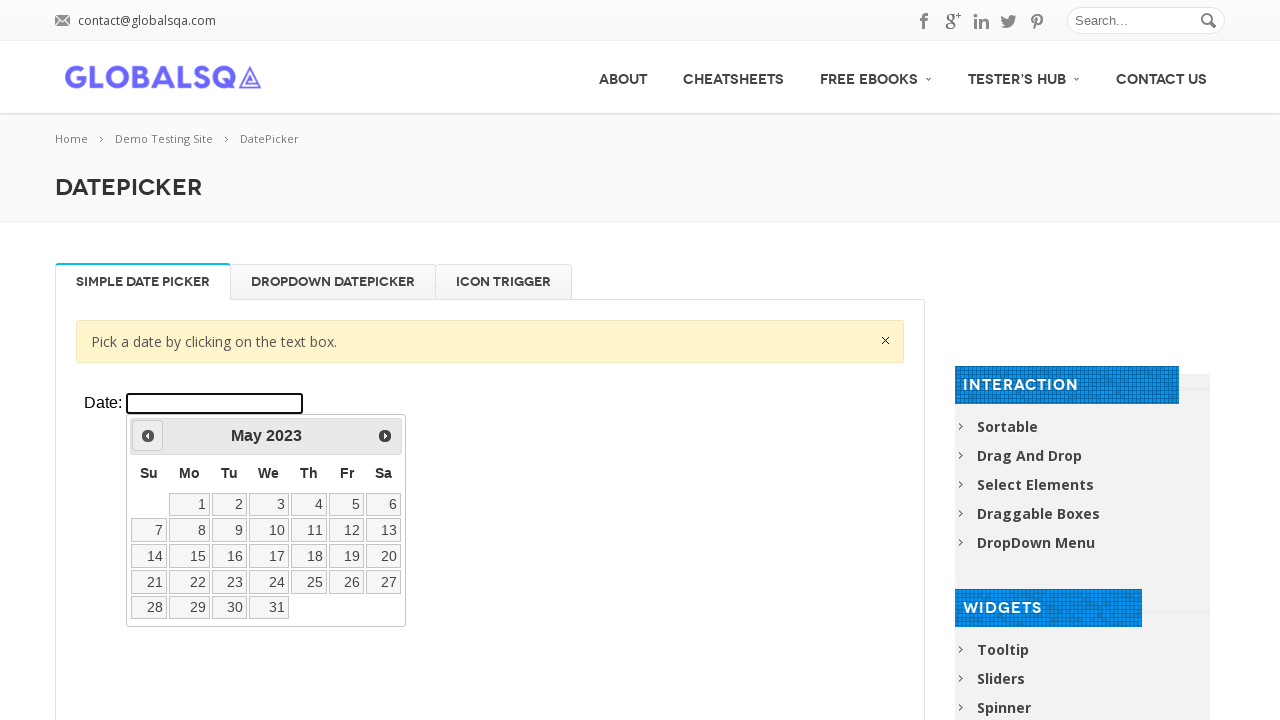

Clicked prev button to navigate backward to year 2019 at (148, 436) on xpath=//div[@class='resp-tabs-container']/div[1]/p/iframe >> internal:control=en
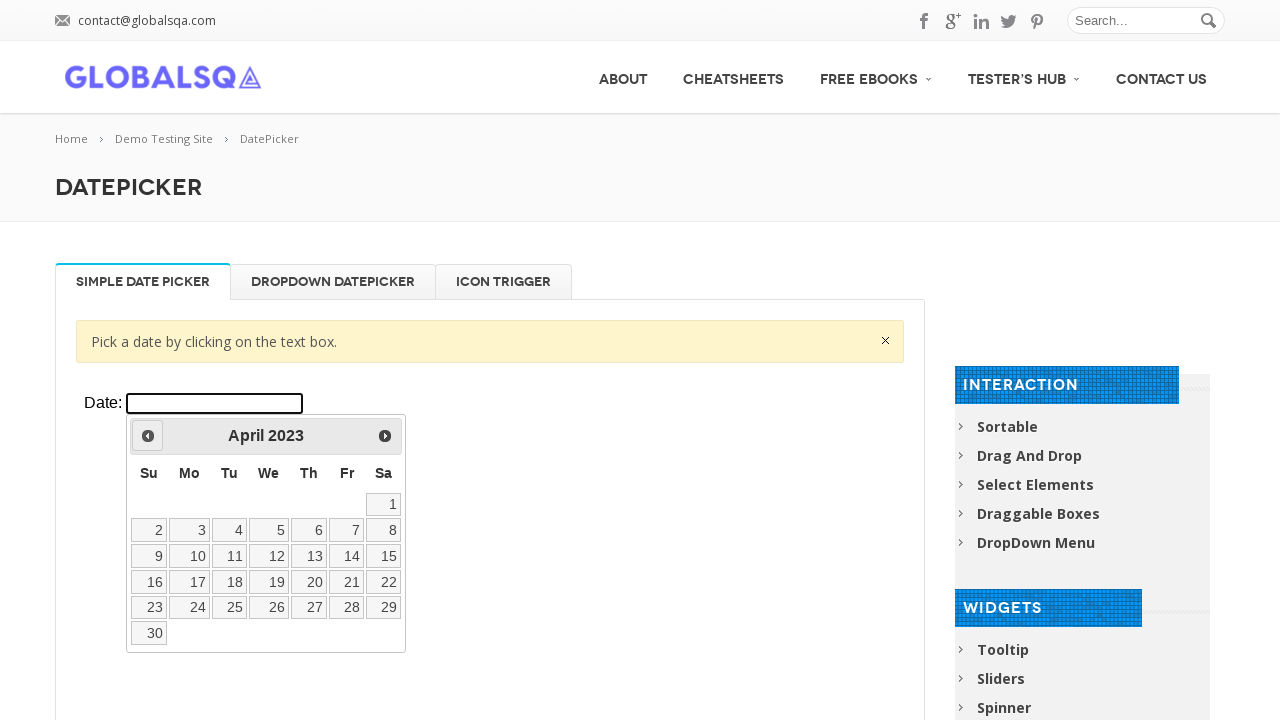

Clicked prev button to navigate backward to year 2019 at (148, 436) on xpath=//div[@class='resp-tabs-container']/div[1]/p/iframe >> internal:control=en
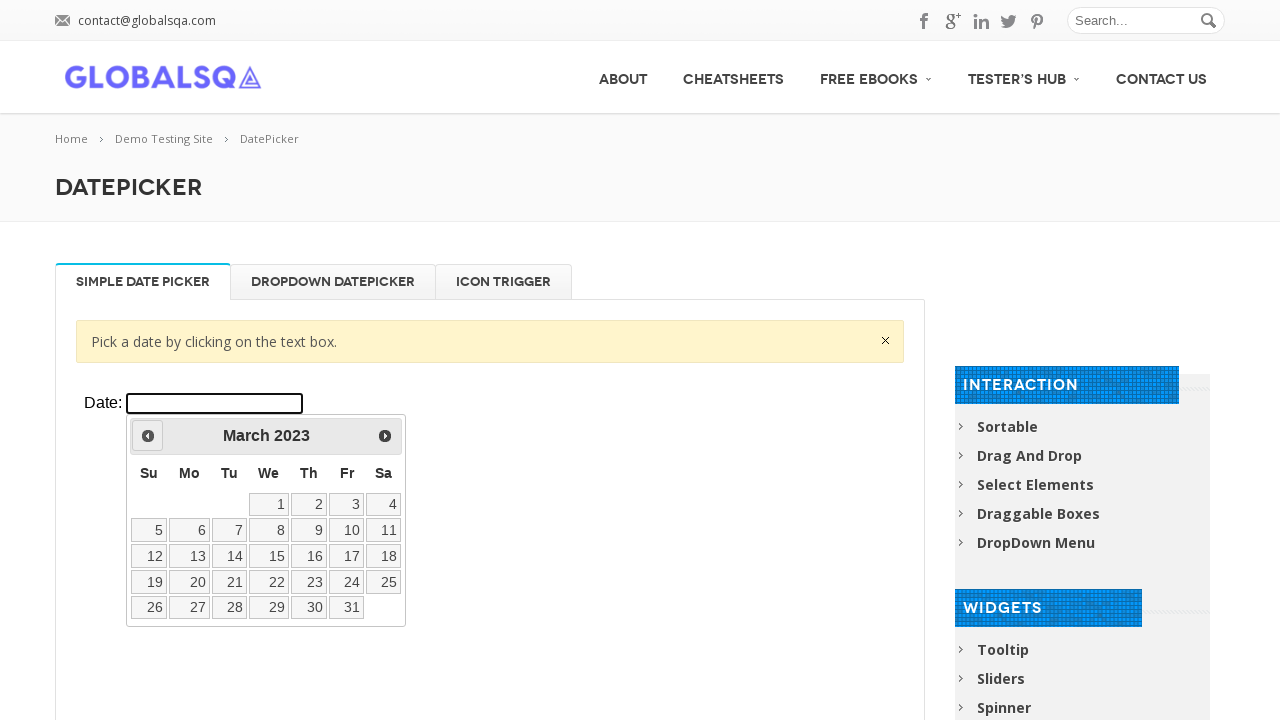

Clicked prev button to navigate backward to year 2019 at (148, 436) on xpath=//div[@class='resp-tabs-container']/div[1]/p/iframe >> internal:control=en
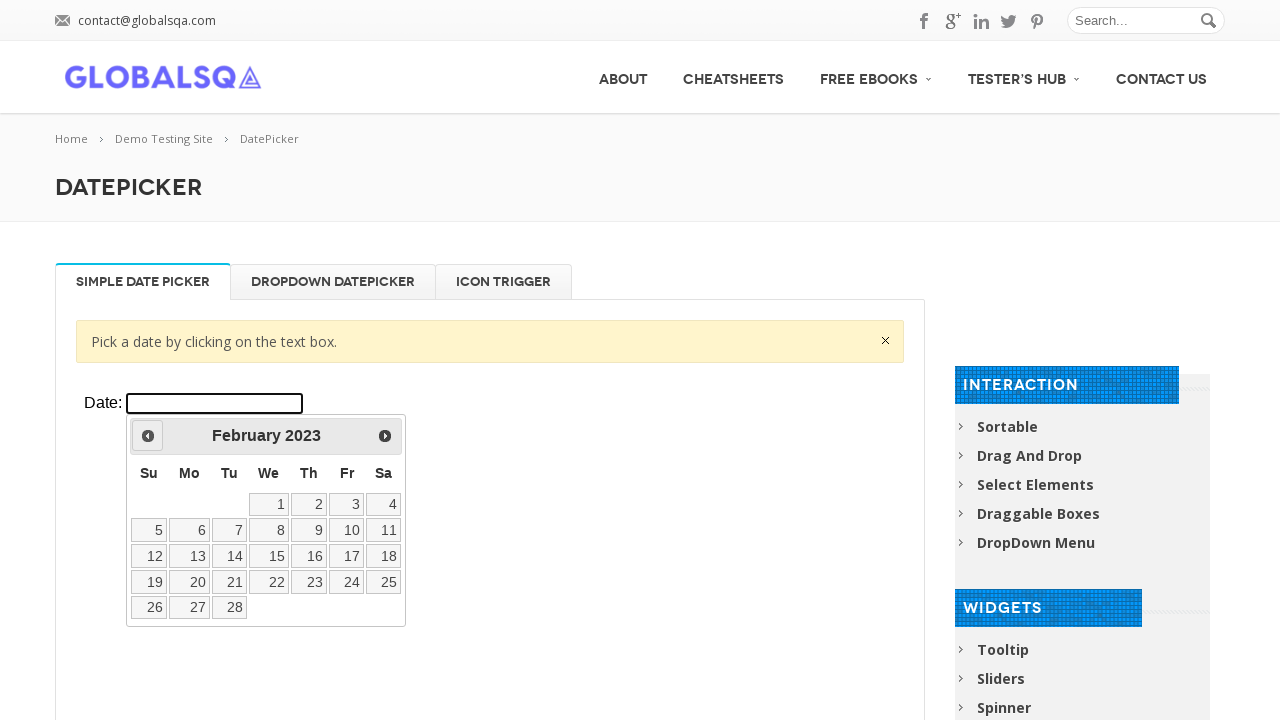

Clicked prev button to navigate backward to year 2019 at (148, 436) on xpath=//div[@class='resp-tabs-container']/div[1]/p/iframe >> internal:control=en
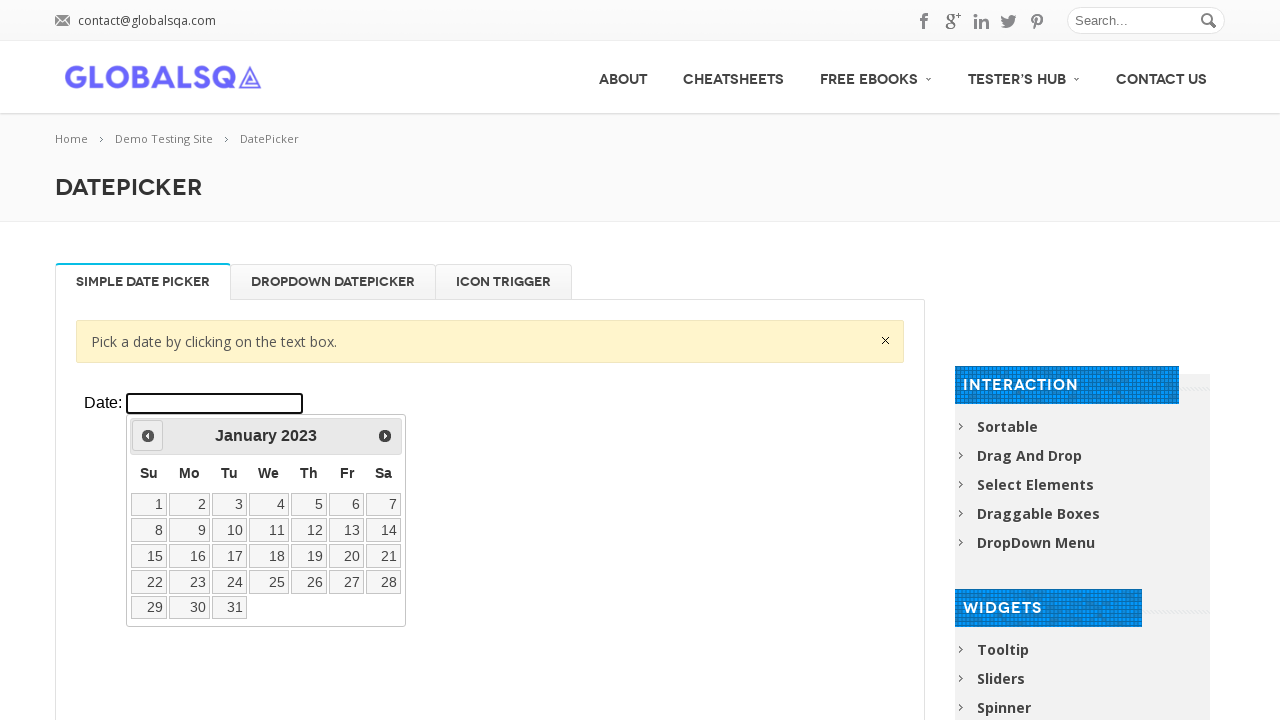

Clicked prev button to navigate backward to year 2019 at (148, 436) on xpath=//div[@class='resp-tabs-container']/div[1]/p/iframe >> internal:control=en
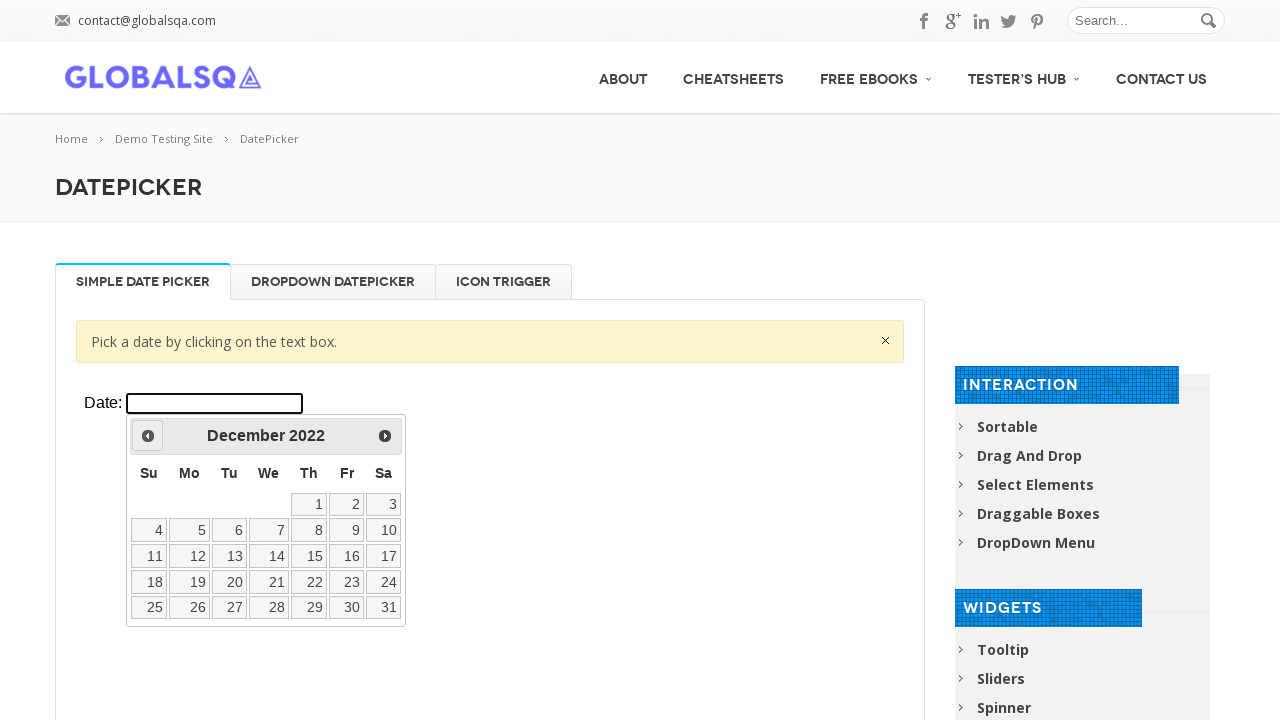

Clicked prev button to navigate backward to year 2019 at (148, 436) on xpath=//div[@class='resp-tabs-container']/div[1]/p/iframe >> internal:control=en
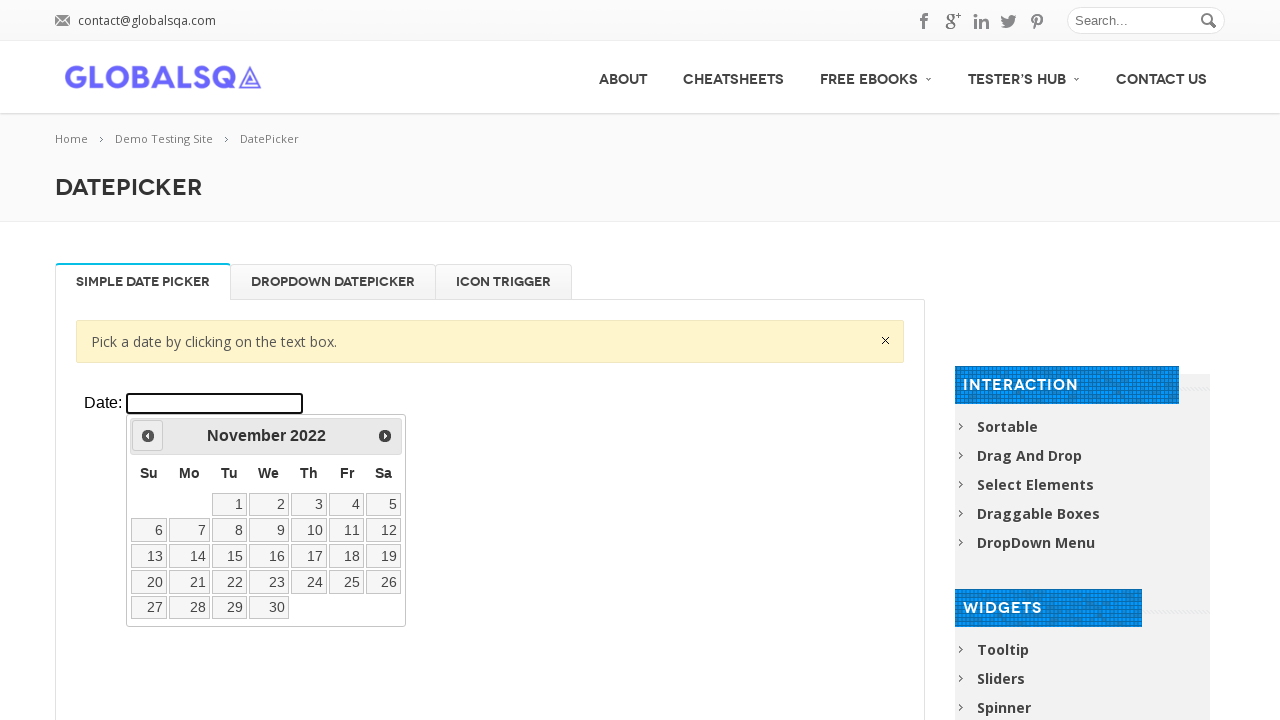

Clicked prev button to navigate backward to year 2019 at (148, 436) on xpath=//div[@class='resp-tabs-container']/div[1]/p/iframe >> internal:control=en
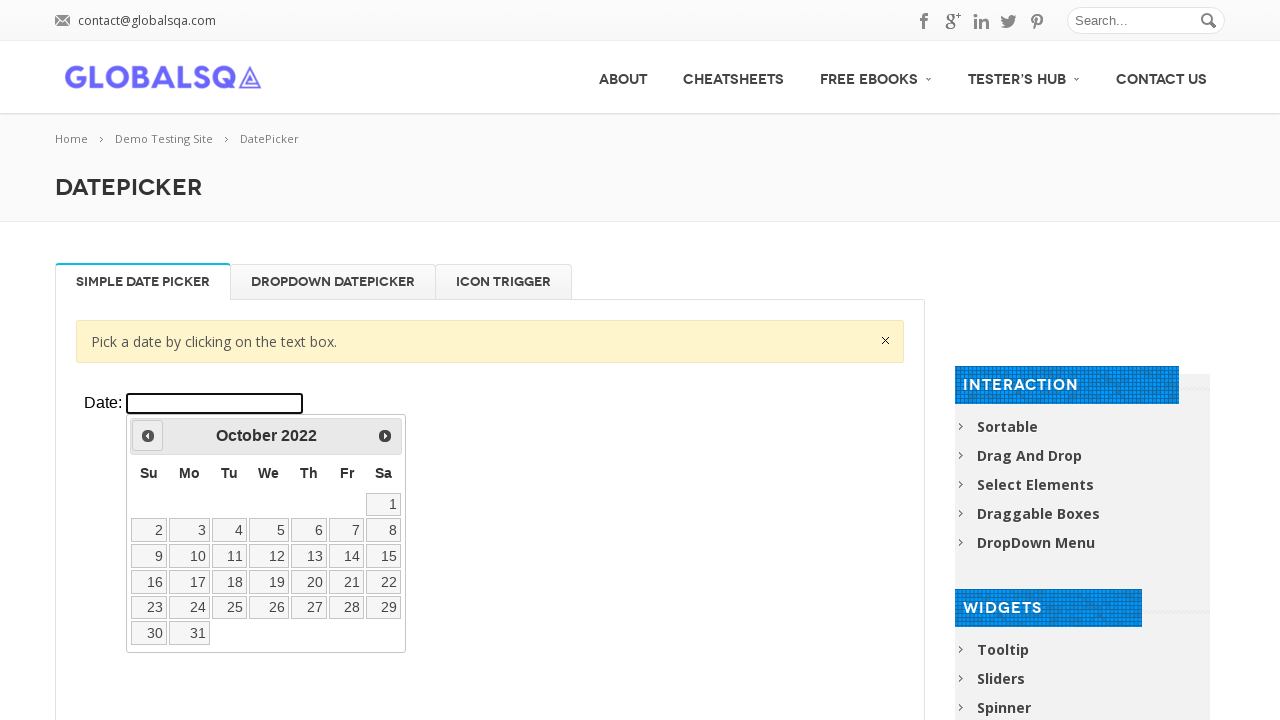

Clicked prev button to navigate backward to year 2019 at (148, 436) on xpath=//div[@class='resp-tabs-container']/div[1]/p/iframe >> internal:control=en
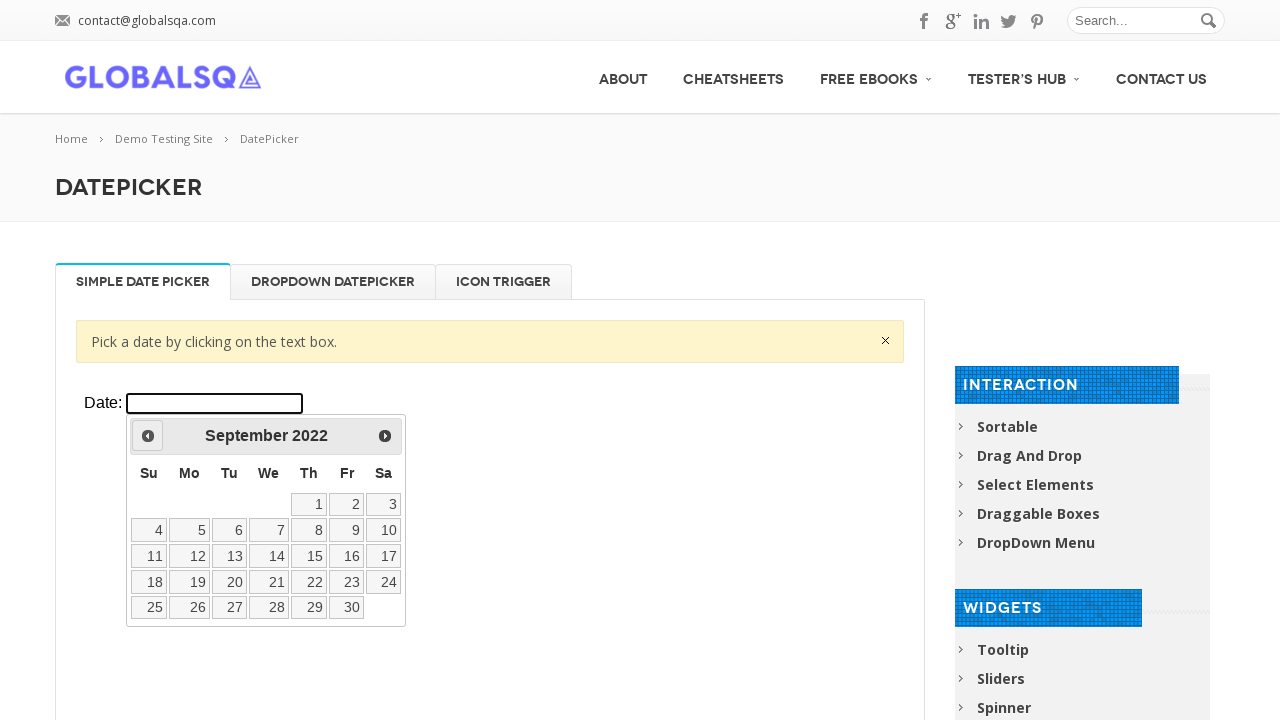

Clicked prev button to navigate backward to year 2019 at (148, 436) on xpath=//div[@class='resp-tabs-container']/div[1]/p/iframe >> internal:control=en
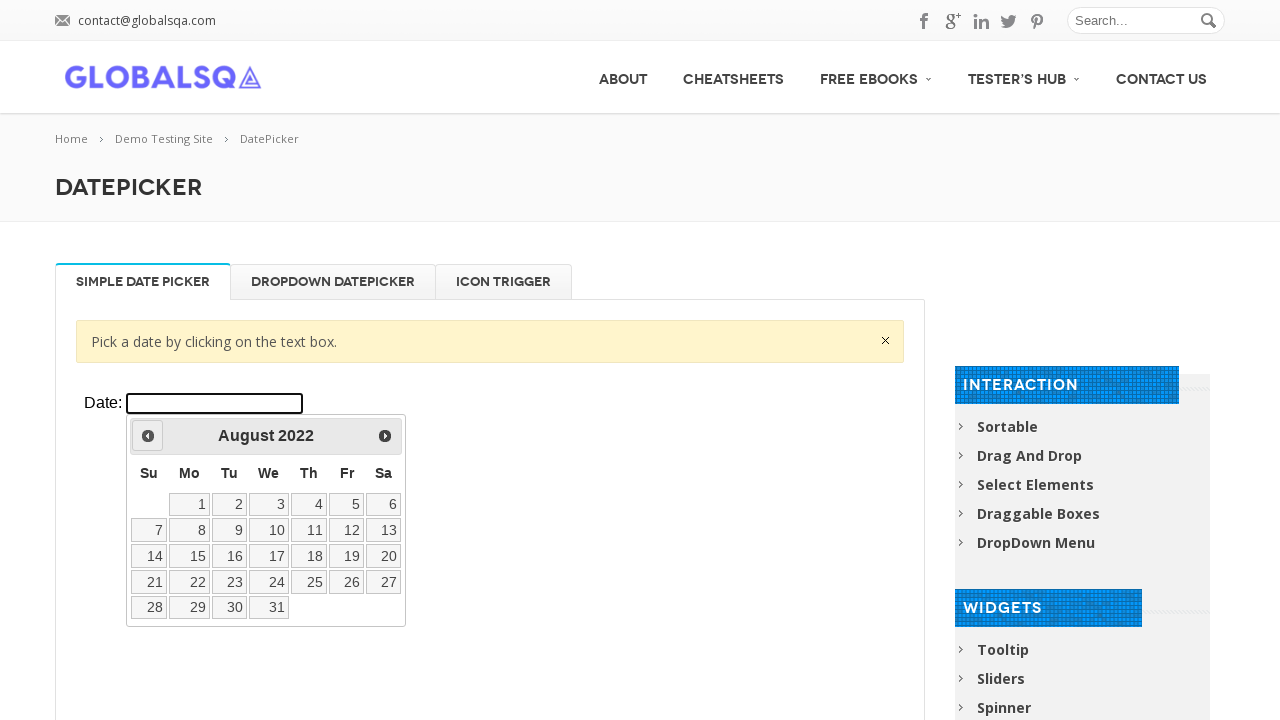

Clicked prev button to navigate backward to year 2019 at (148, 436) on xpath=//div[@class='resp-tabs-container']/div[1]/p/iframe >> internal:control=en
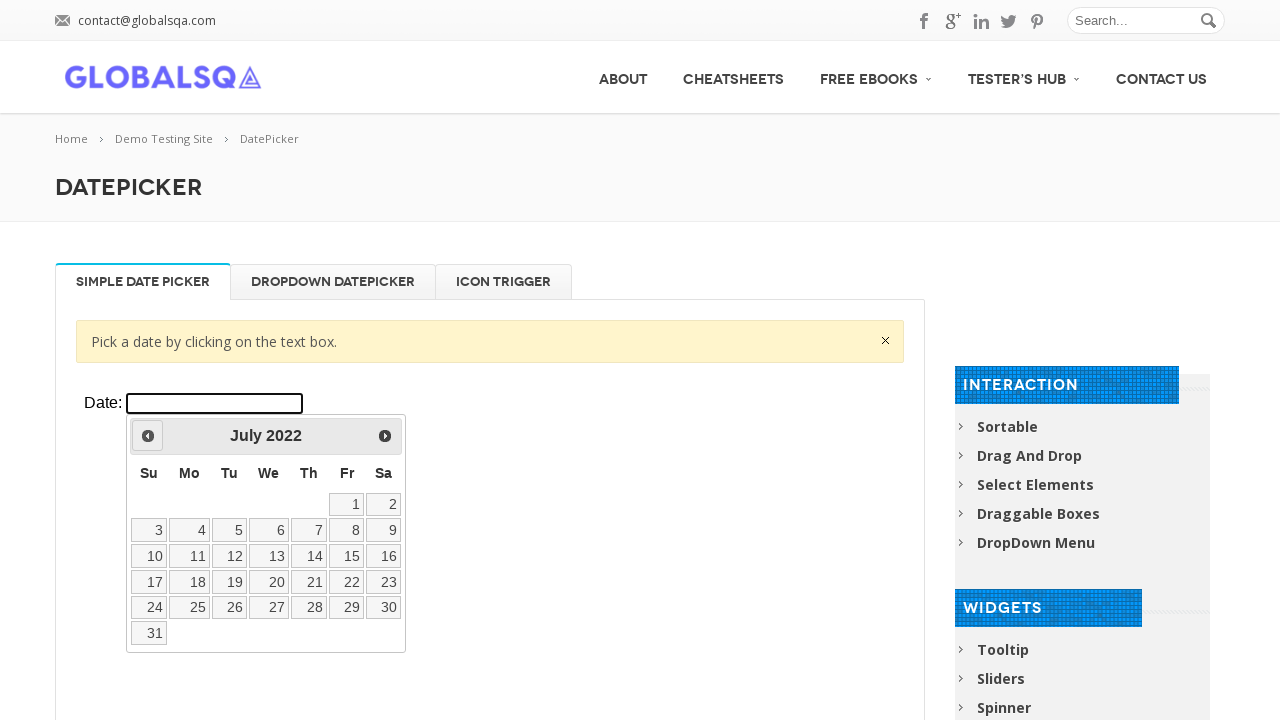

Clicked prev button to navigate backward to year 2019 at (148, 436) on xpath=//div[@class='resp-tabs-container']/div[1]/p/iframe >> internal:control=en
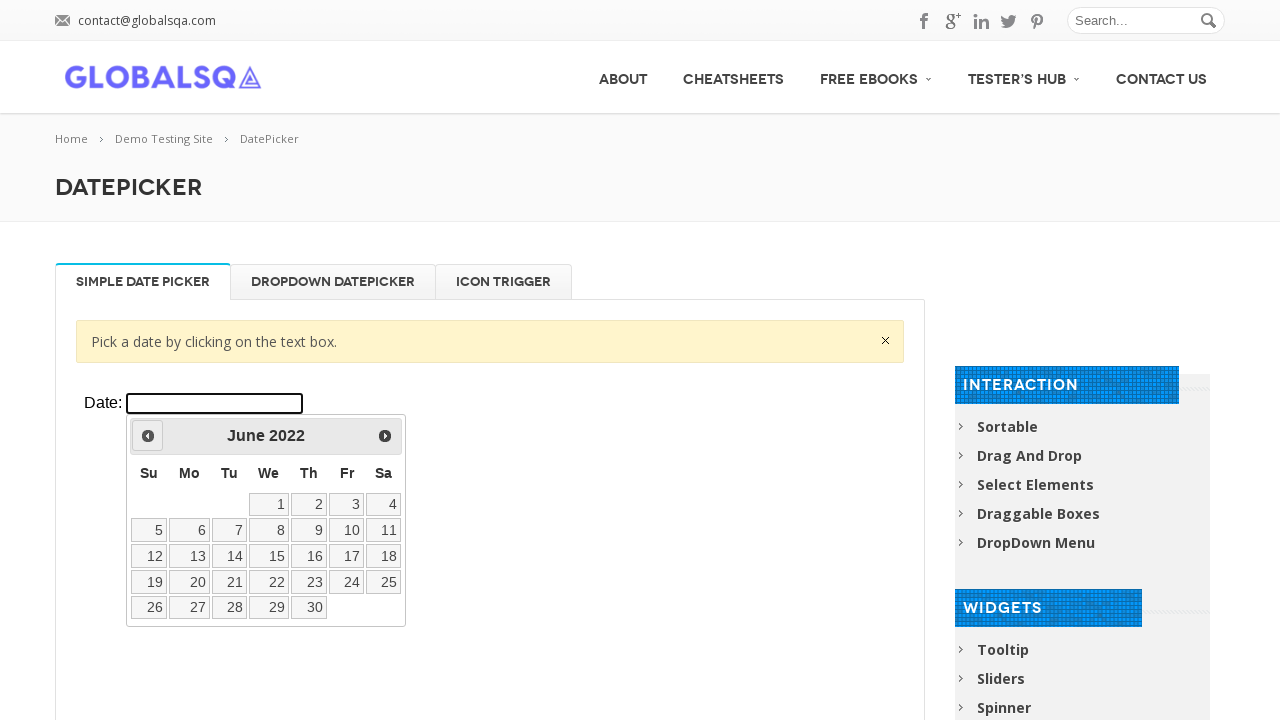

Clicked prev button to navigate backward to year 2019 at (148, 436) on xpath=//div[@class='resp-tabs-container']/div[1]/p/iframe >> internal:control=en
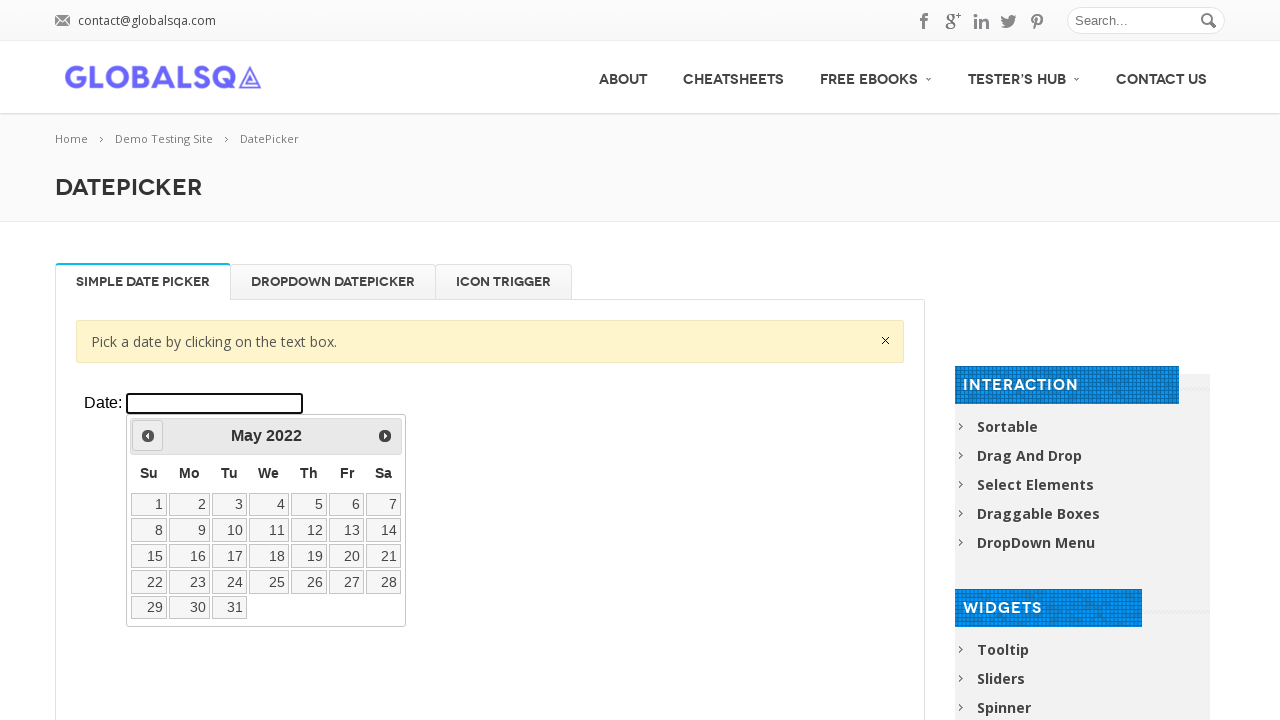

Clicked prev button to navigate backward to year 2019 at (148, 436) on xpath=//div[@class='resp-tabs-container']/div[1]/p/iframe >> internal:control=en
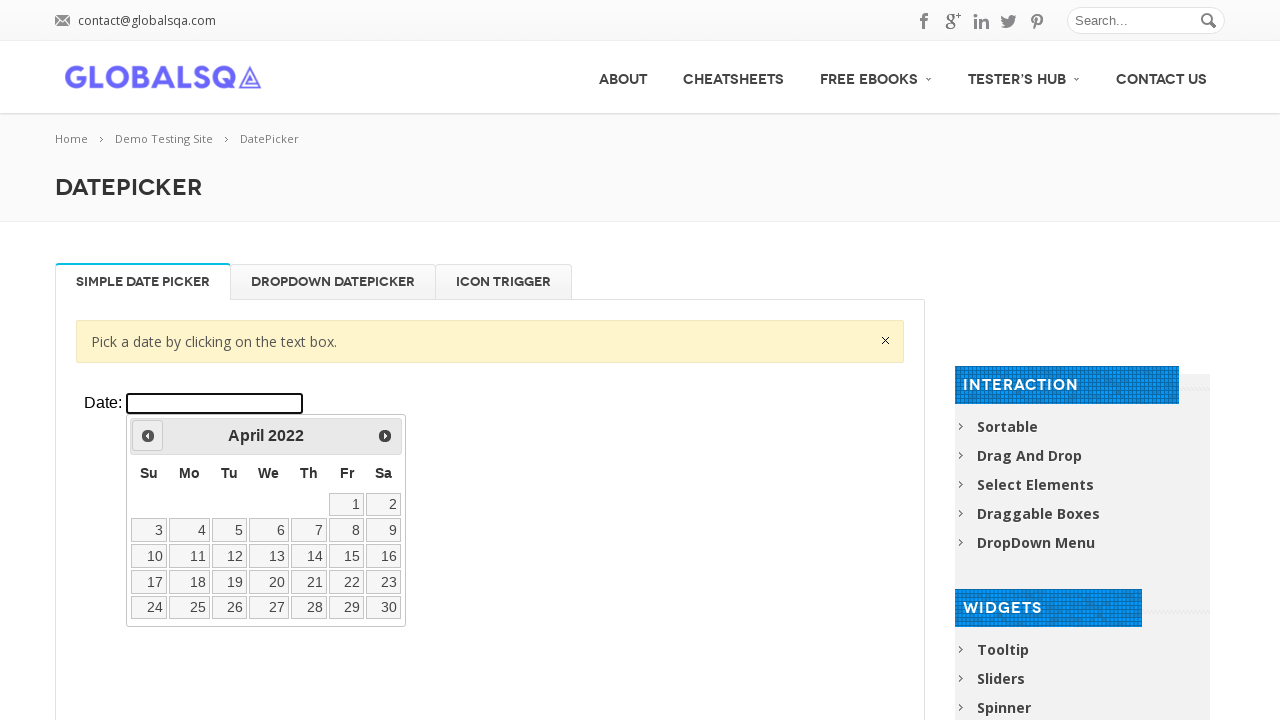

Clicked prev button to navigate backward to year 2019 at (148, 436) on xpath=//div[@class='resp-tabs-container']/div[1]/p/iframe >> internal:control=en
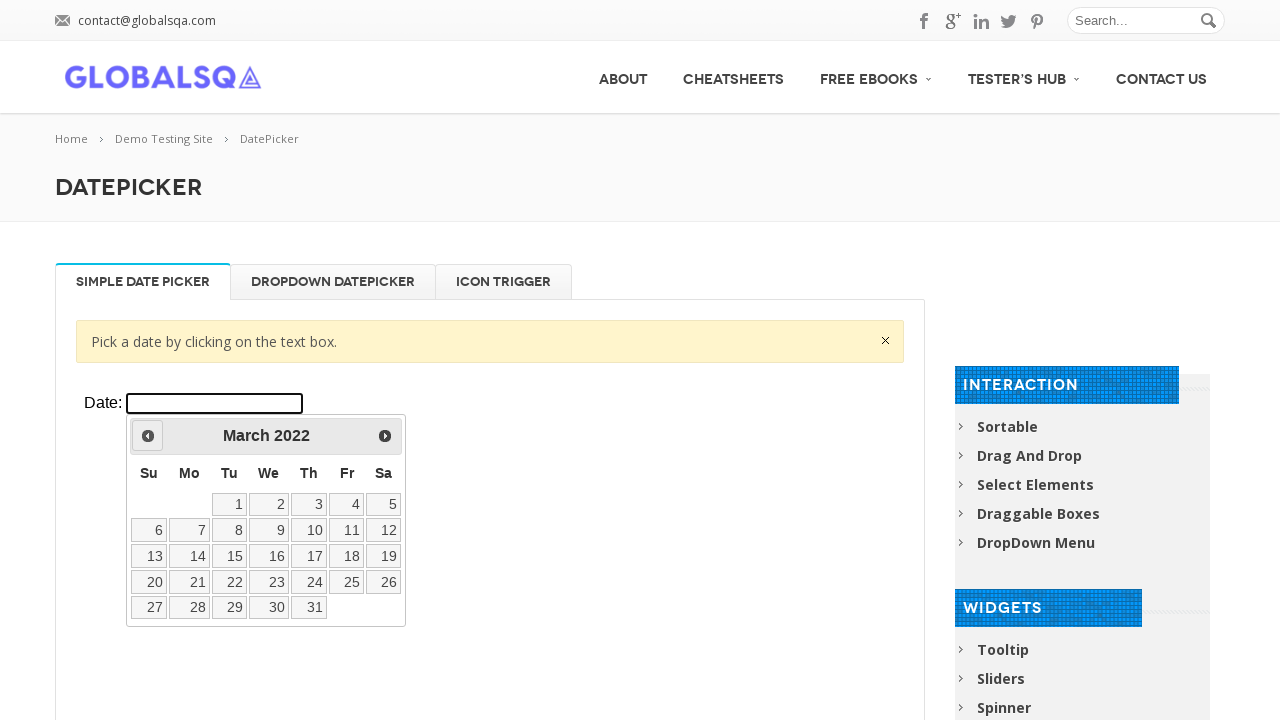

Clicked prev button to navigate backward to year 2019 at (148, 436) on xpath=//div[@class='resp-tabs-container']/div[1]/p/iframe >> internal:control=en
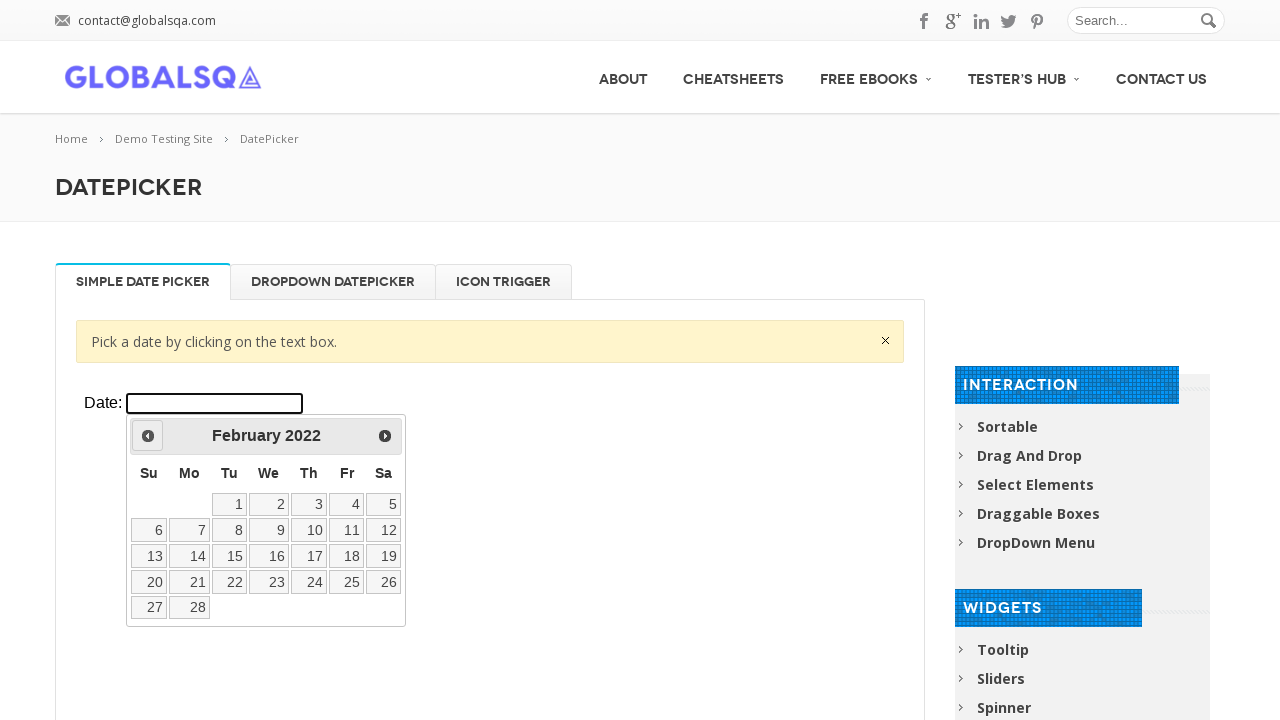

Clicked prev button to navigate backward to year 2019 at (148, 436) on xpath=//div[@class='resp-tabs-container']/div[1]/p/iframe >> internal:control=en
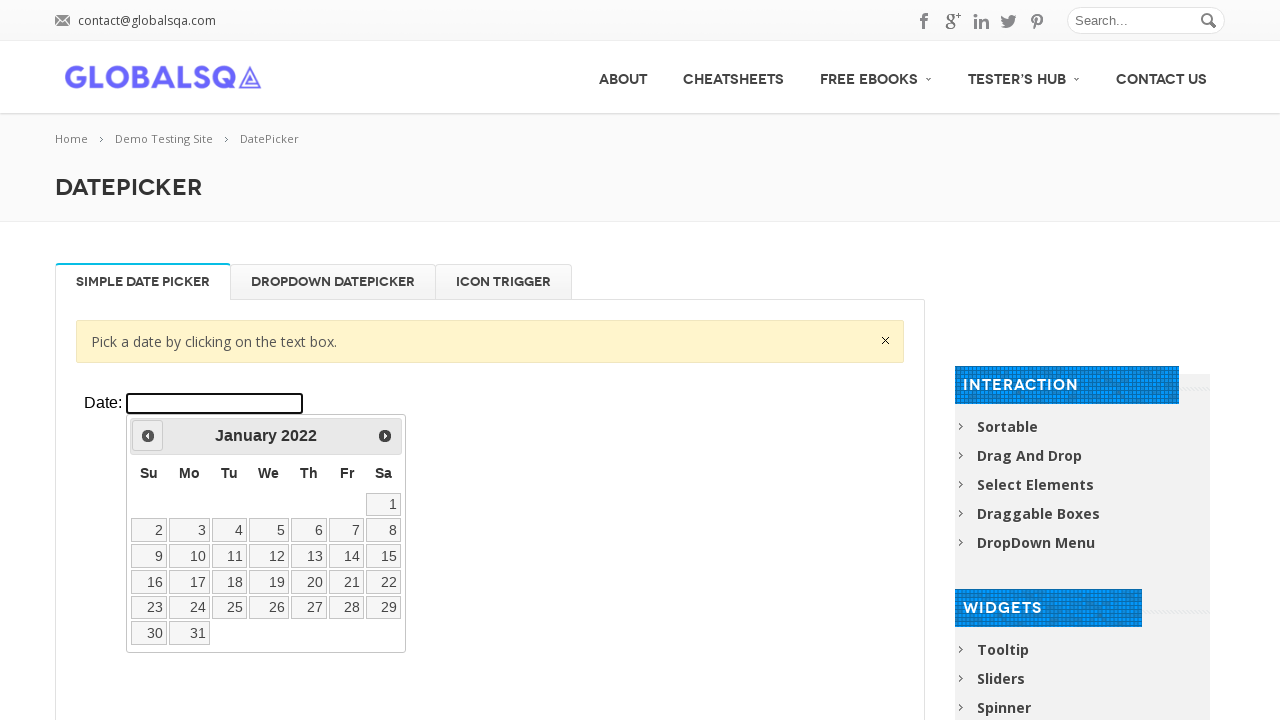

Clicked prev button to navigate backward to year 2019 at (148, 436) on xpath=//div[@class='resp-tabs-container']/div[1]/p/iframe >> internal:control=en
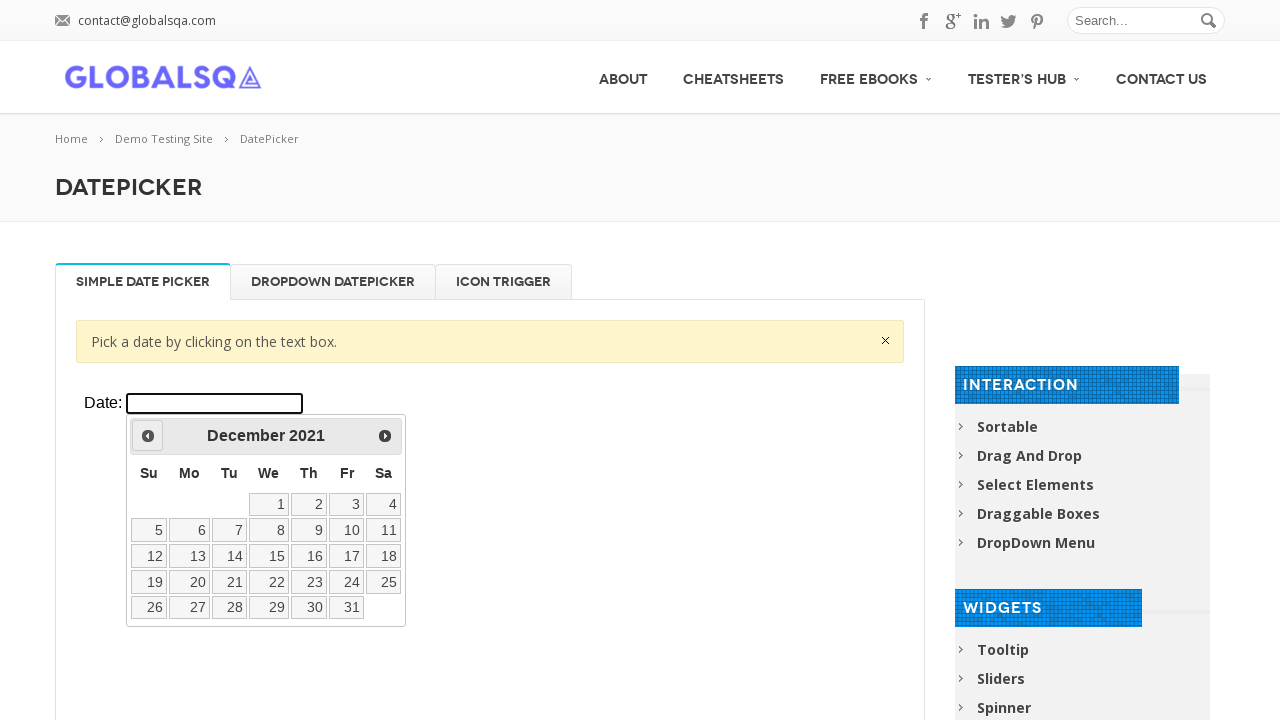

Clicked prev button to navigate backward to year 2019 at (148, 436) on xpath=//div[@class='resp-tabs-container']/div[1]/p/iframe >> internal:control=en
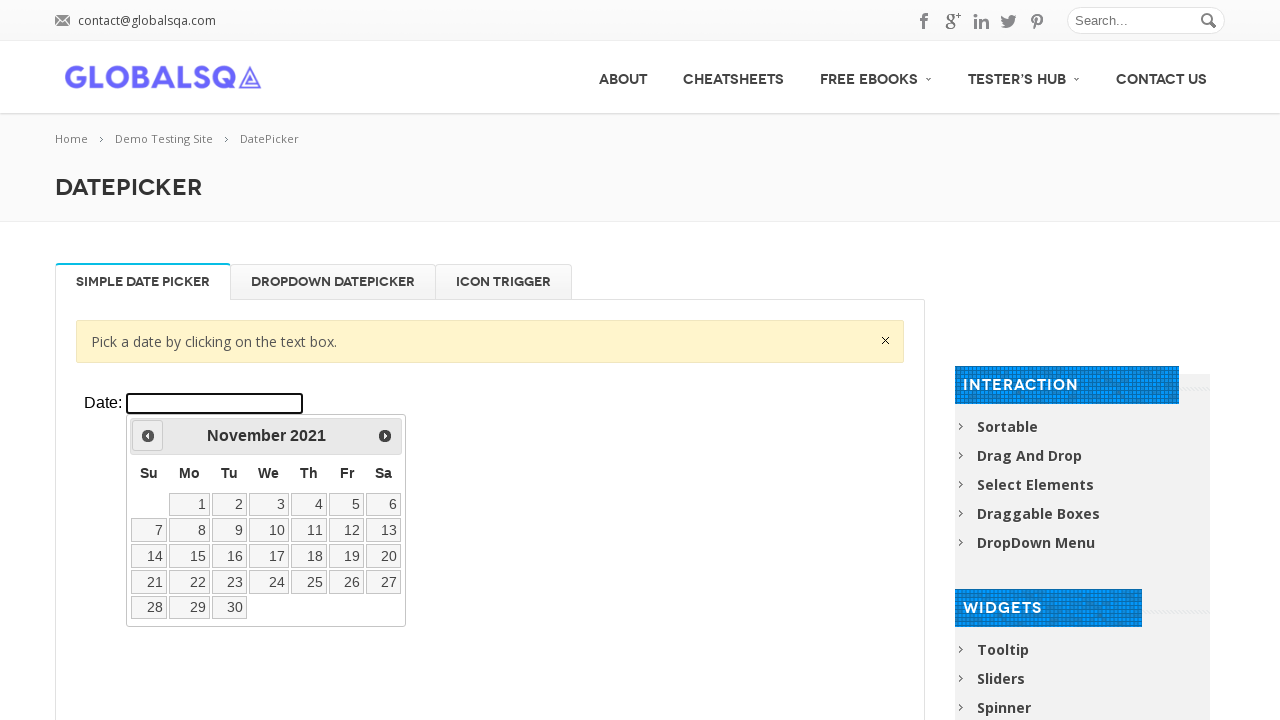

Clicked prev button to navigate backward to year 2019 at (148, 436) on xpath=//div[@class='resp-tabs-container']/div[1]/p/iframe >> internal:control=en
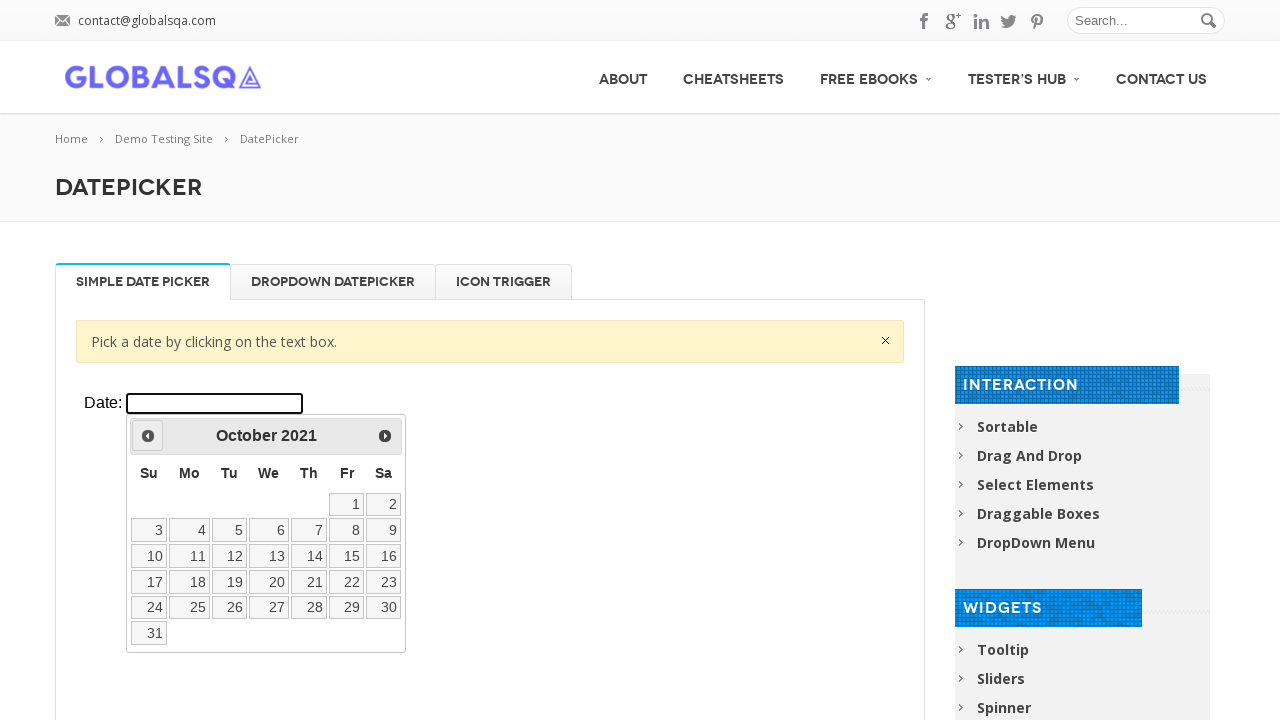

Clicked prev button to navigate backward to year 2019 at (148, 436) on xpath=//div[@class='resp-tabs-container']/div[1]/p/iframe >> internal:control=en
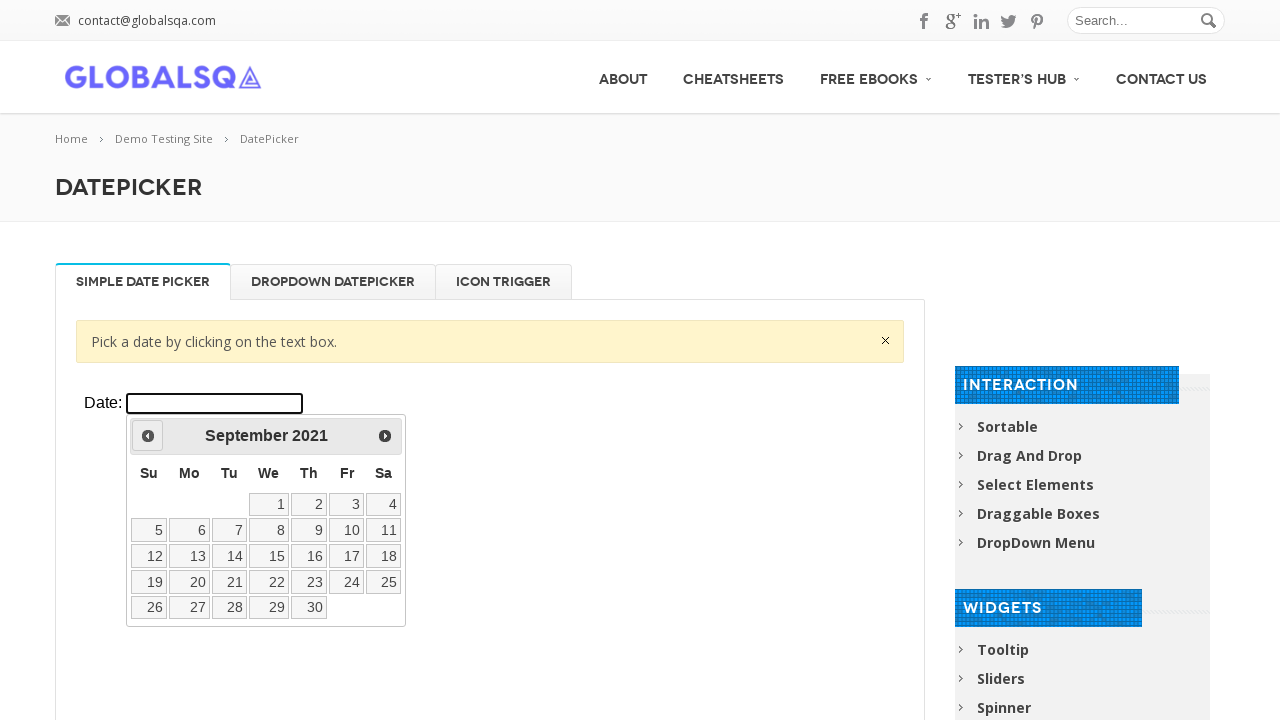

Clicked prev button to navigate backward to year 2019 at (148, 436) on xpath=//div[@class='resp-tabs-container']/div[1]/p/iframe >> internal:control=en
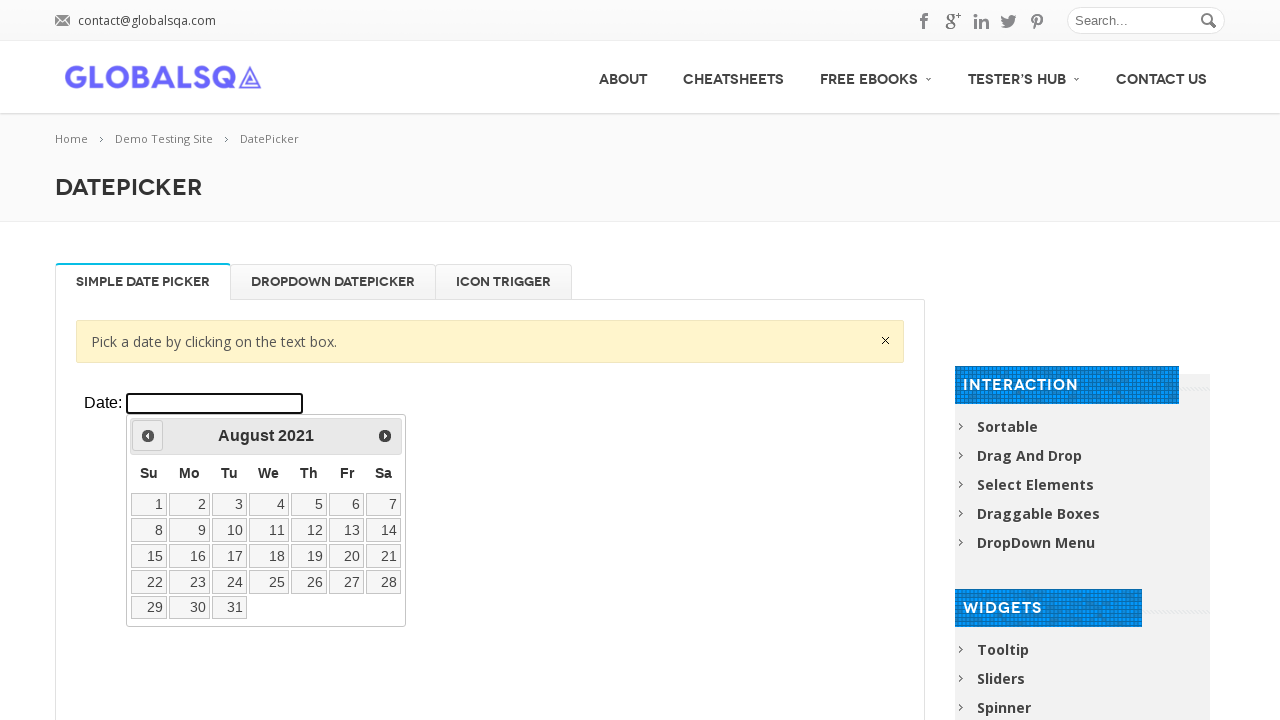

Clicked prev button to navigate backward to year 2019 at (148, 436) on xpath=//div[@class='resp-tabs-container']/div[1]/p/iframe >> internal:control=en
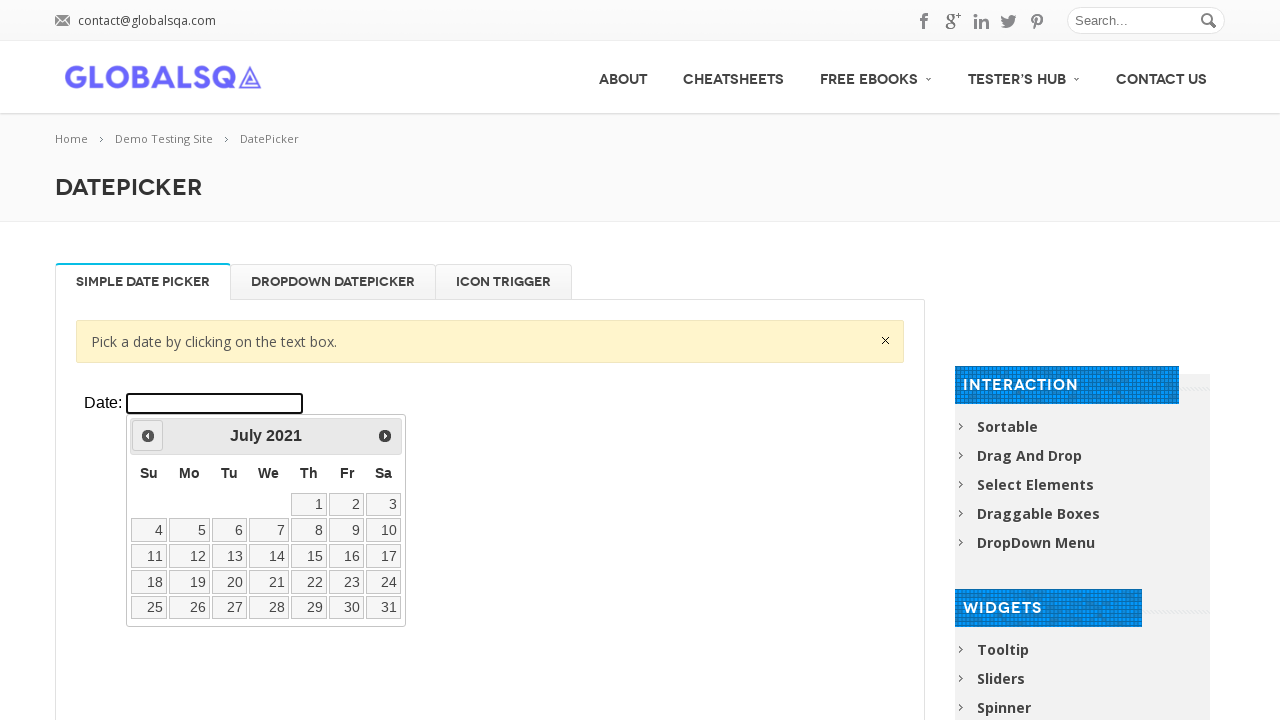

Clicked prev button to navigate backward to year 2019 at (148, 436) on xpath=//div[@class='resp-tabs-container']/div[1]/p/iframe >> internal:control=en
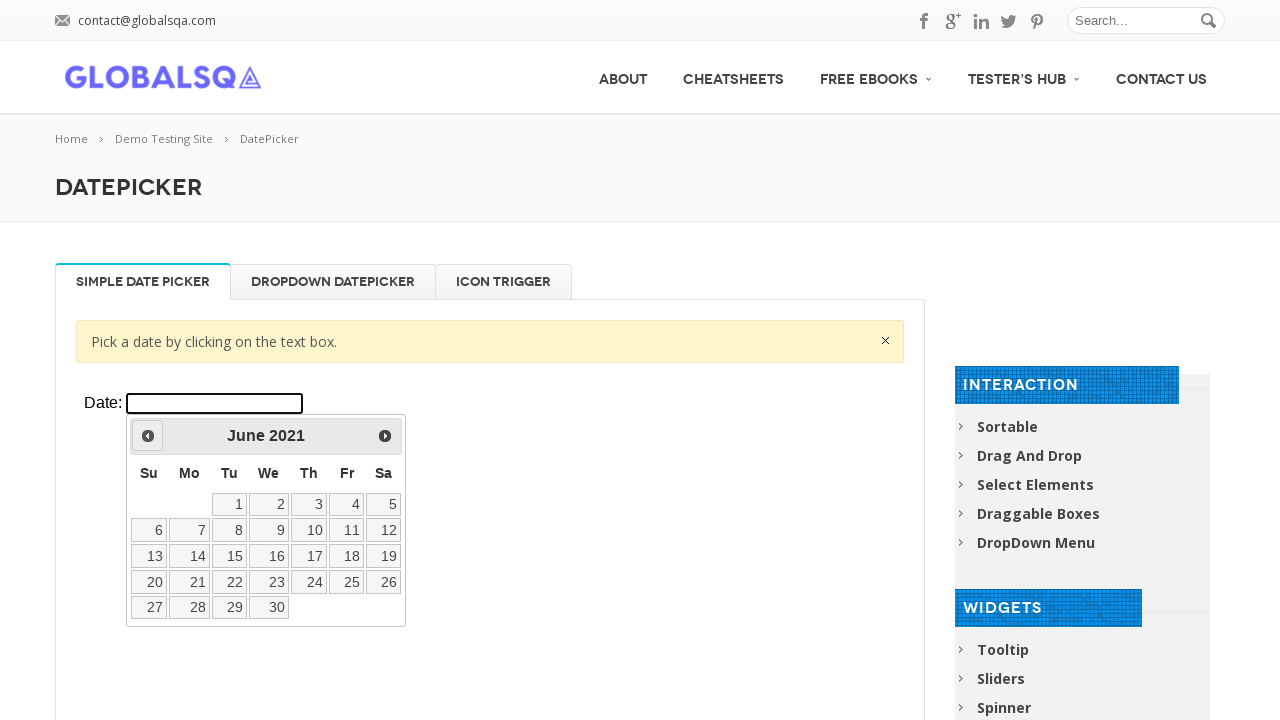

Clicked prev button to navigate backward to year 2019 at (148, 436) on xpath=//div[@class='resp-tabs-container']/div[1]/p/iframe >> internal:control=en
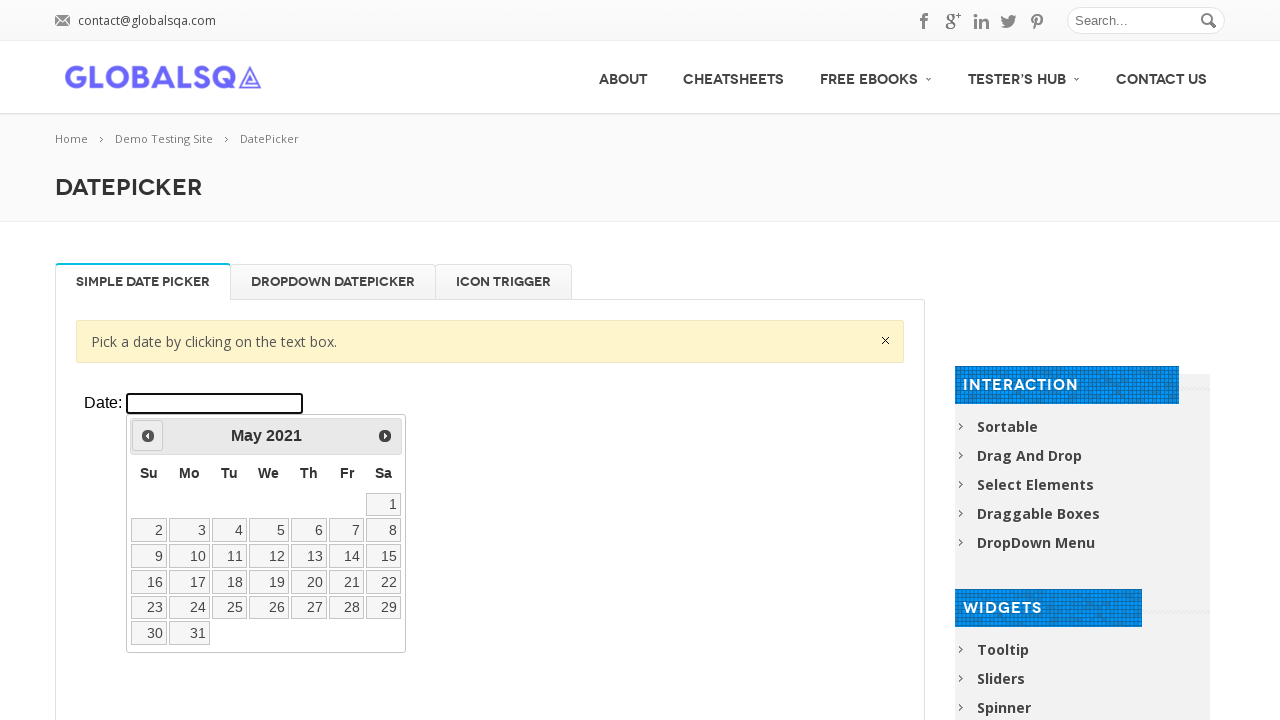

Clicked prev button to navigate backward to year 2019 at (148, 436) on xpath=//div[@class='resp-tabs-container']/div[1]/p/iframe >> internal:control=en
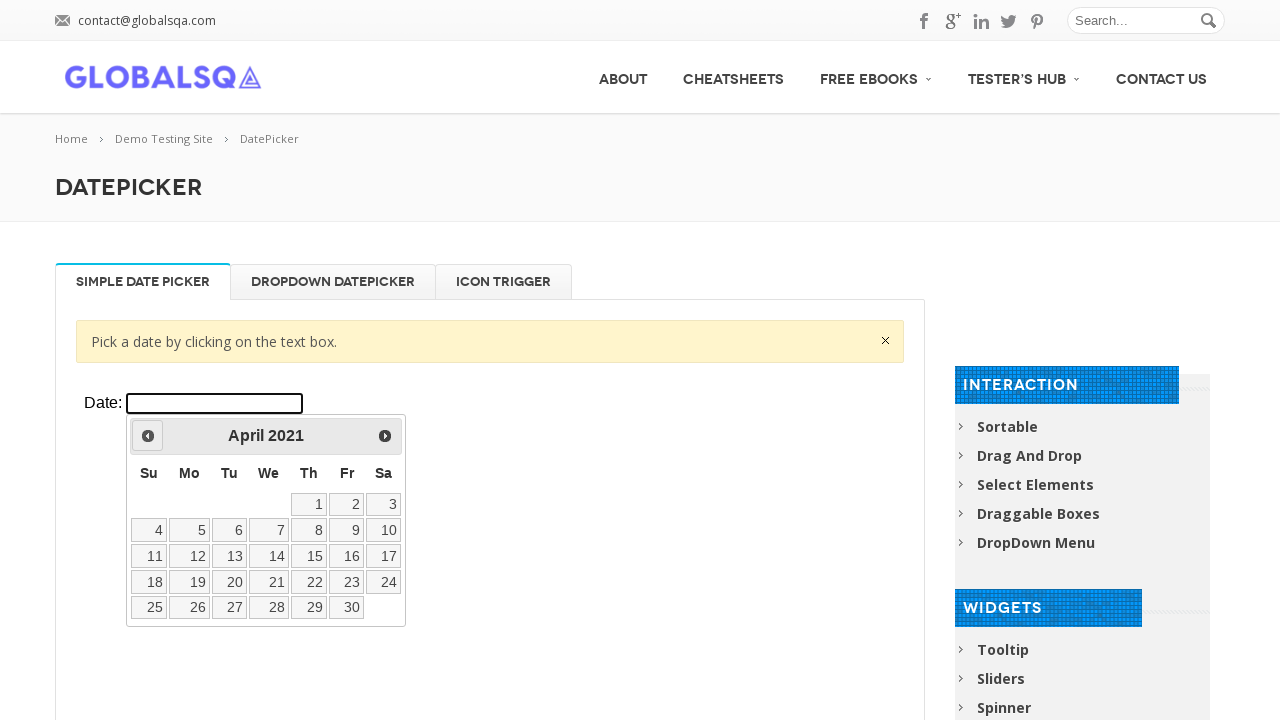

Clicked prev button to navigate backward to year 2019 at (148, 436) on xpath=//div[@class='resp-tabs-container']/div[1]/p/iframe >> internal:control=en
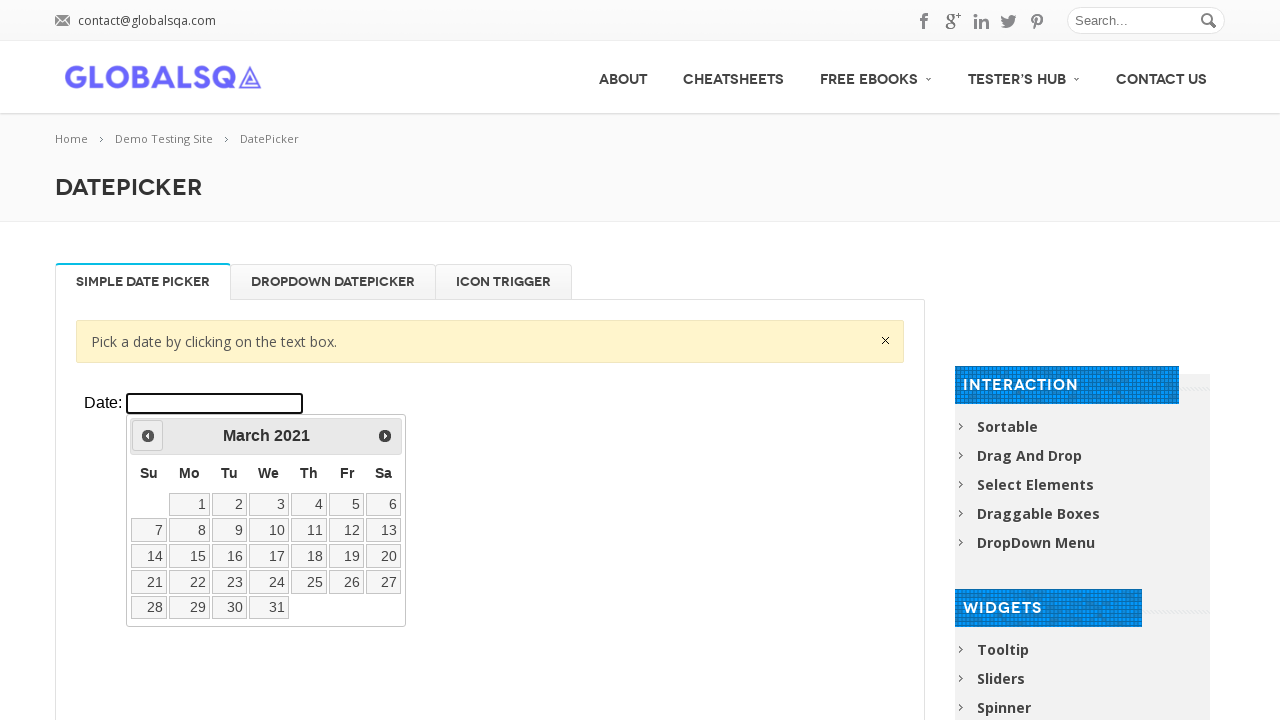

Clicked prev button to navigate backward to year 2019 at (148, 436) on xpath=//div[@class='resp-tabs-container']/div[1]/p/iframe >> internal:control=en
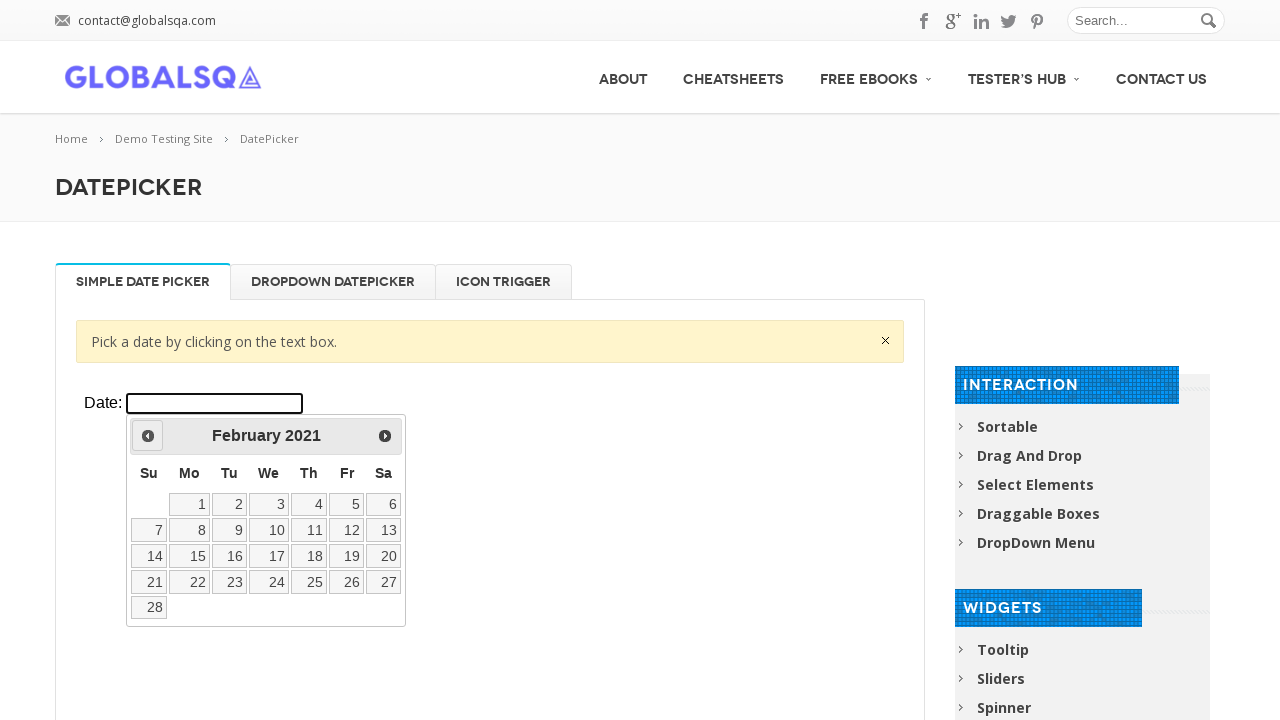

Clicked prev button to navigate backward to year 2019 at (148, 436) on xpath=//div[@class='resp-tabs-container']/div[1]/p/iframe >> internal:control=en
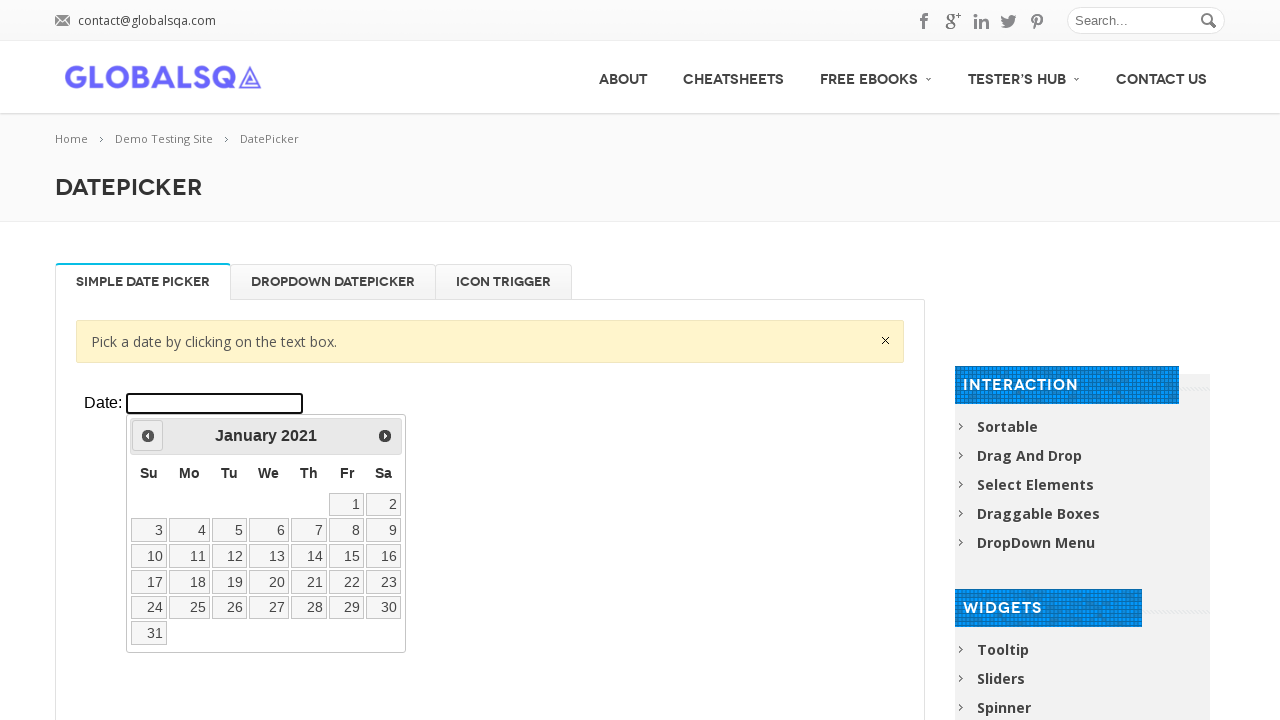

Clicked prev button to navigate backward to year 2019 at (148, 436) on xpath=//div[@class='resp-tabs-container']/div[1]/p/iframe >> internal:control=en
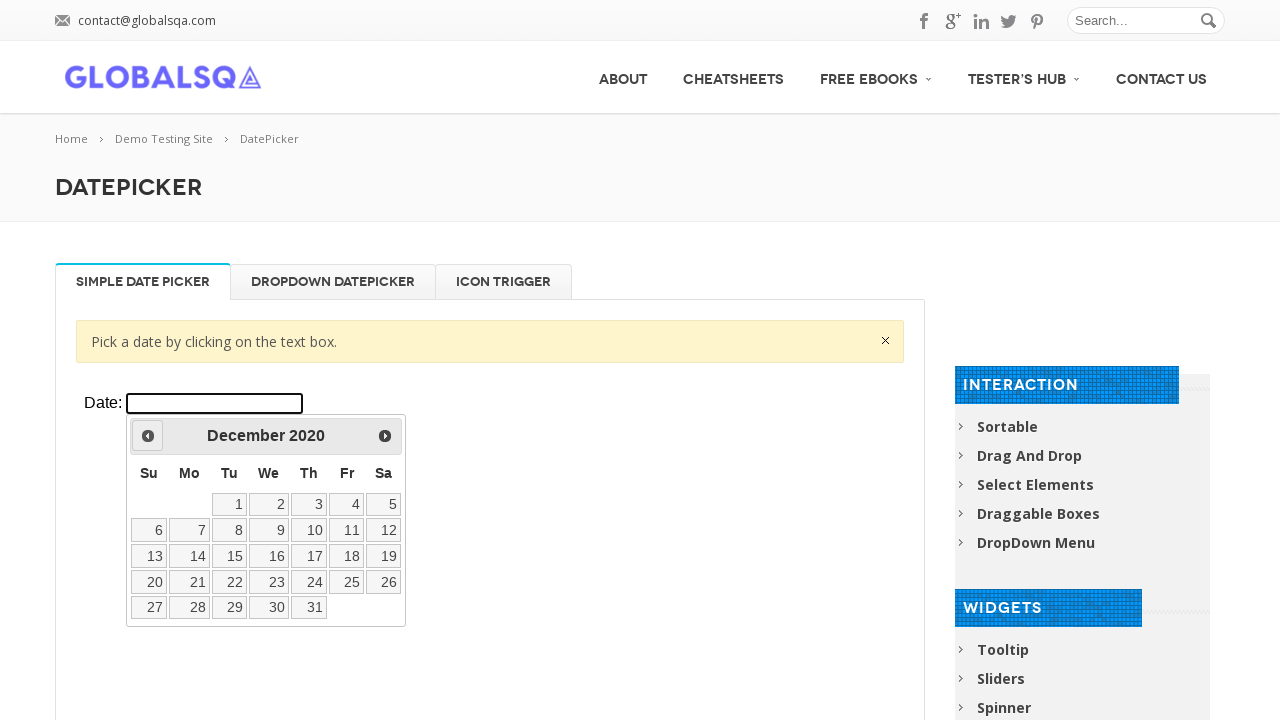

Clicked prev button to navigate backward to year 2019 at (148, 436) on xpath=//div[@class='resp-tabs-container']/div[1]/p/iframe >> internal:control=en
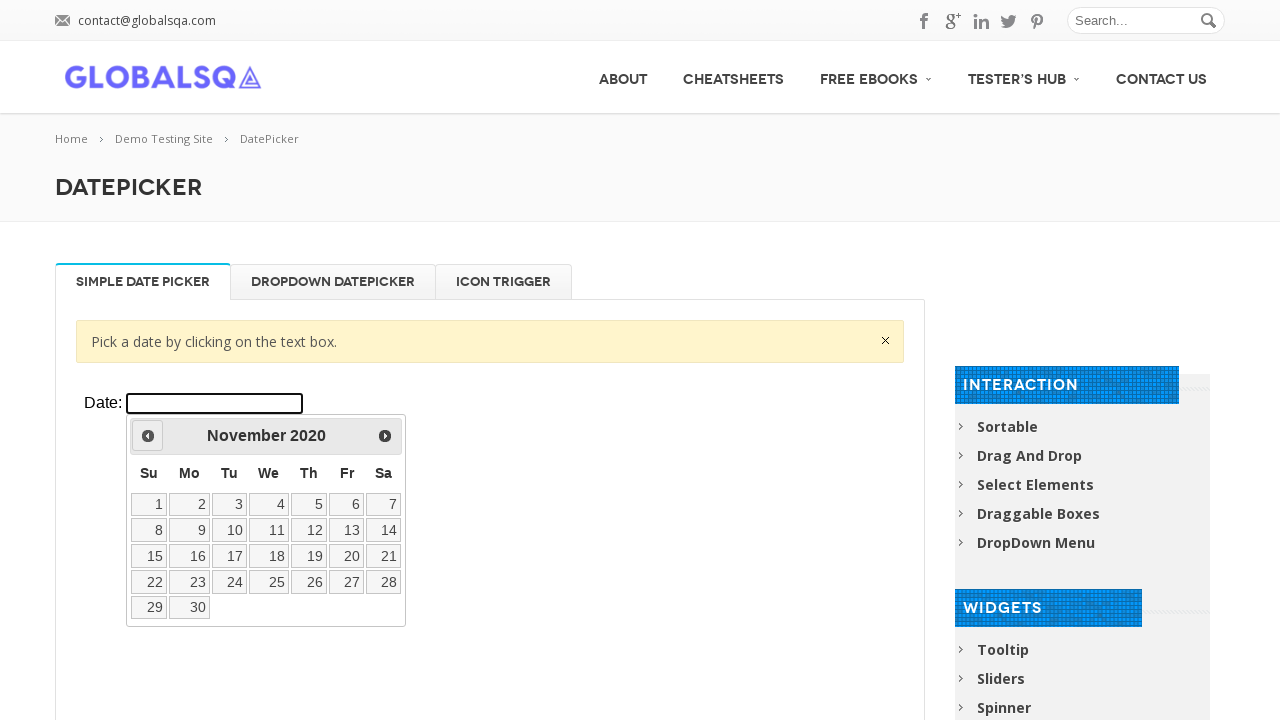

Clicked prev button to navigate backward to year 2019 at (148, 436) on xpath=//div[@class='resp-tabs-container']/div[1]/p/iframe >> internal:control=en
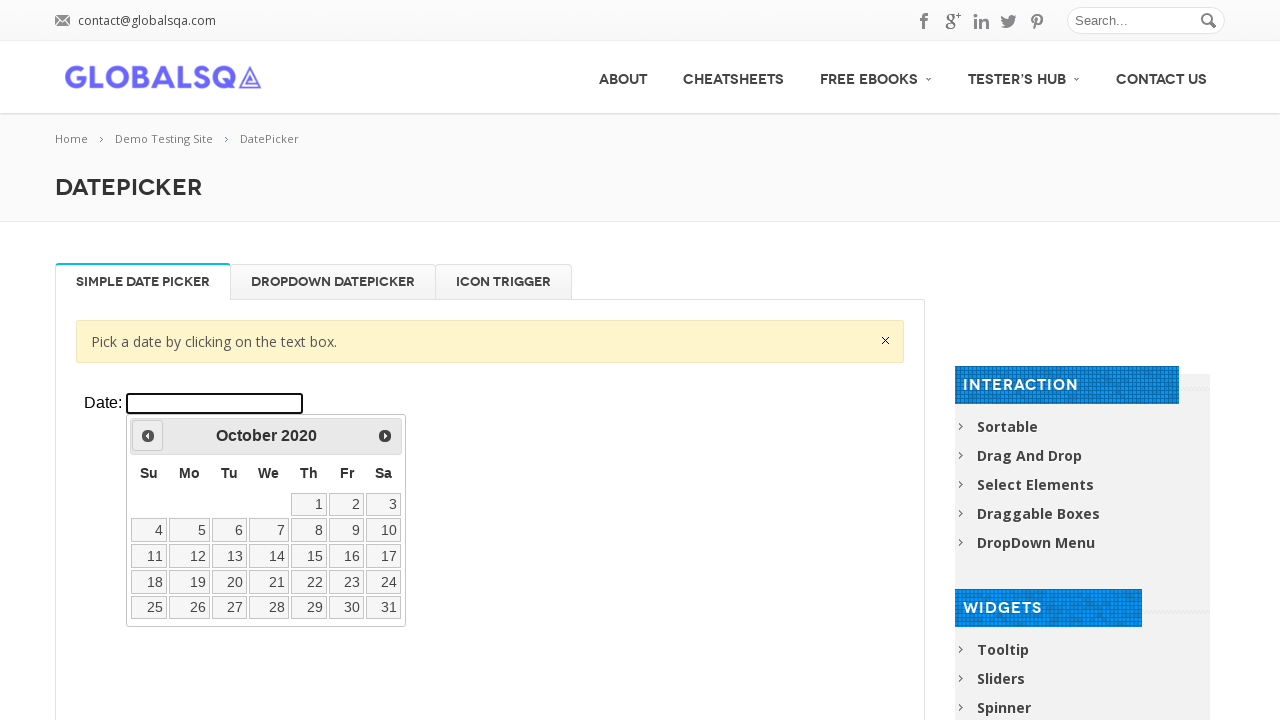

Clicked prev button to navigate backward to year 2019 at (148, 436) on xpath=//div[@class='resp-tabs-container']/div[1]/p/iframe >> internal:control=en
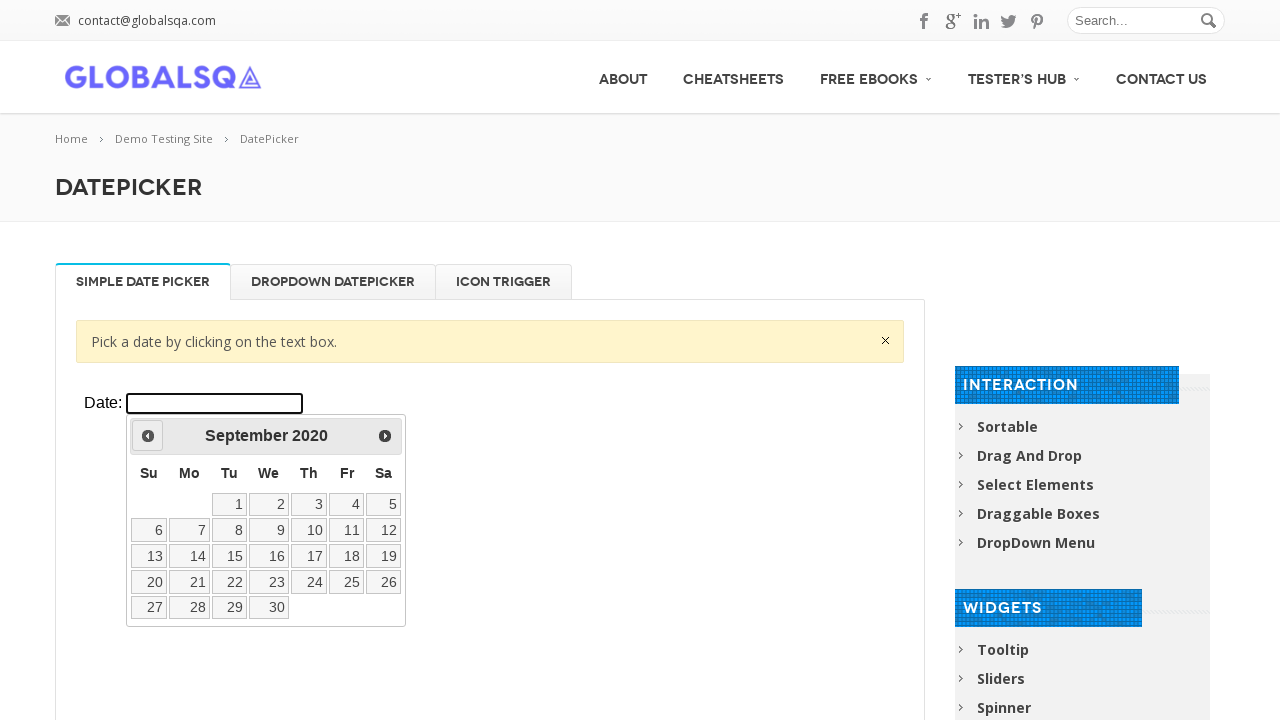

Clicked prev button to navigate backward to year 2019 at (148, 436) on xpath=//div[@class='resp-tabs-container']/div[1]/p/iframe >> internal:control=en
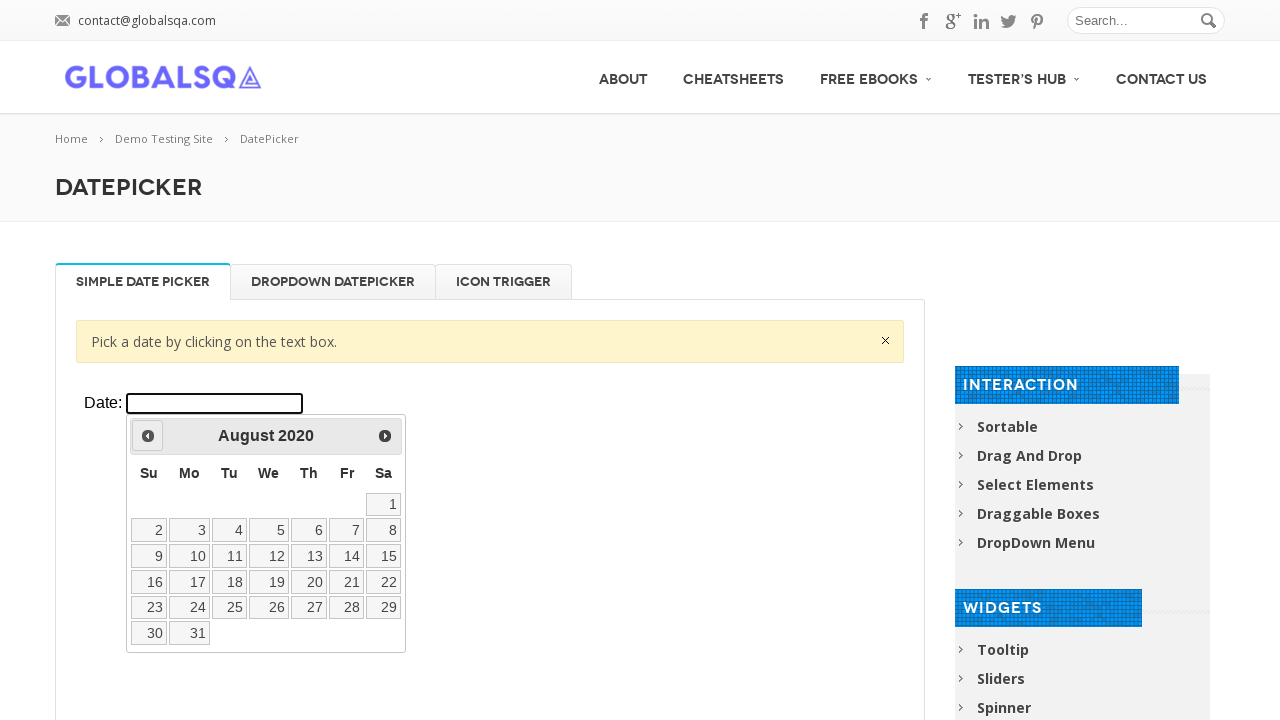

Clicked prev button to navigate backward to year 2019 at (148, 436) on xpath=//div[@class='resp-tabs-container']/div[1]/p/iframe >> internal:control=en
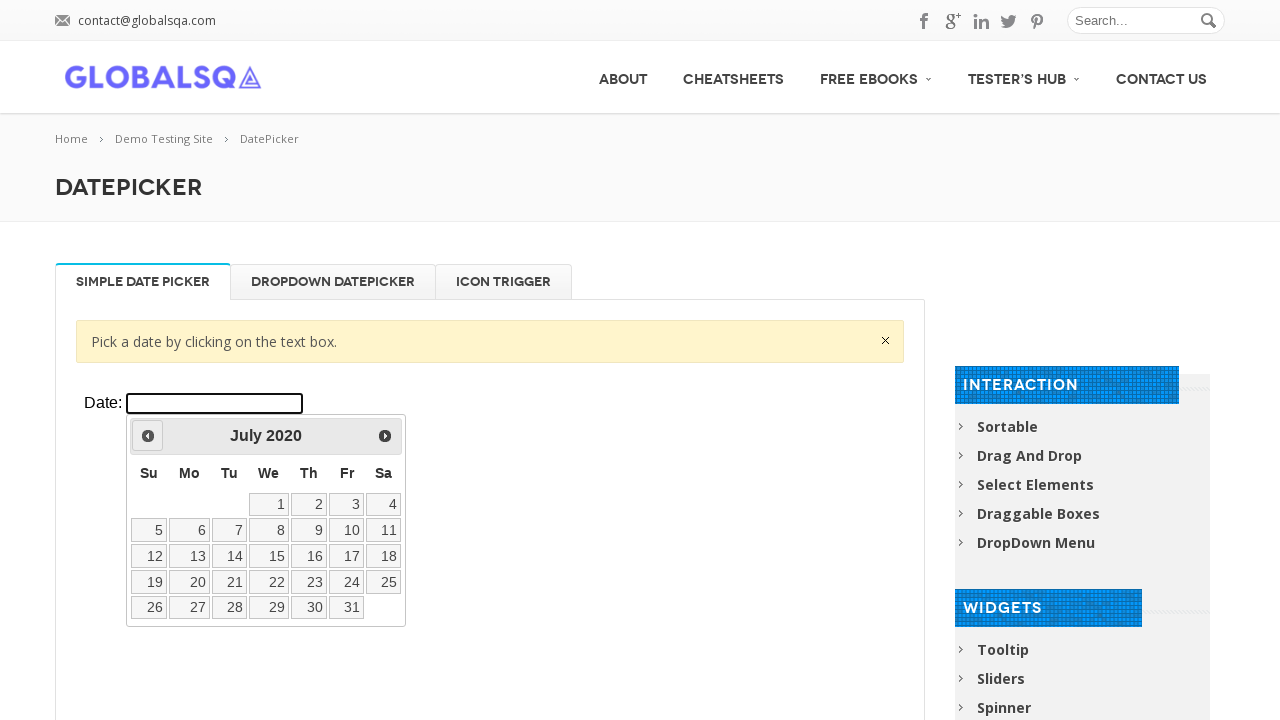

Clicked prev button to navigate backward to year 2019 at (148, 436) on xpath=//div[@class='resp-tabs-container']/div[1]/p/iframe >> internal:control=en
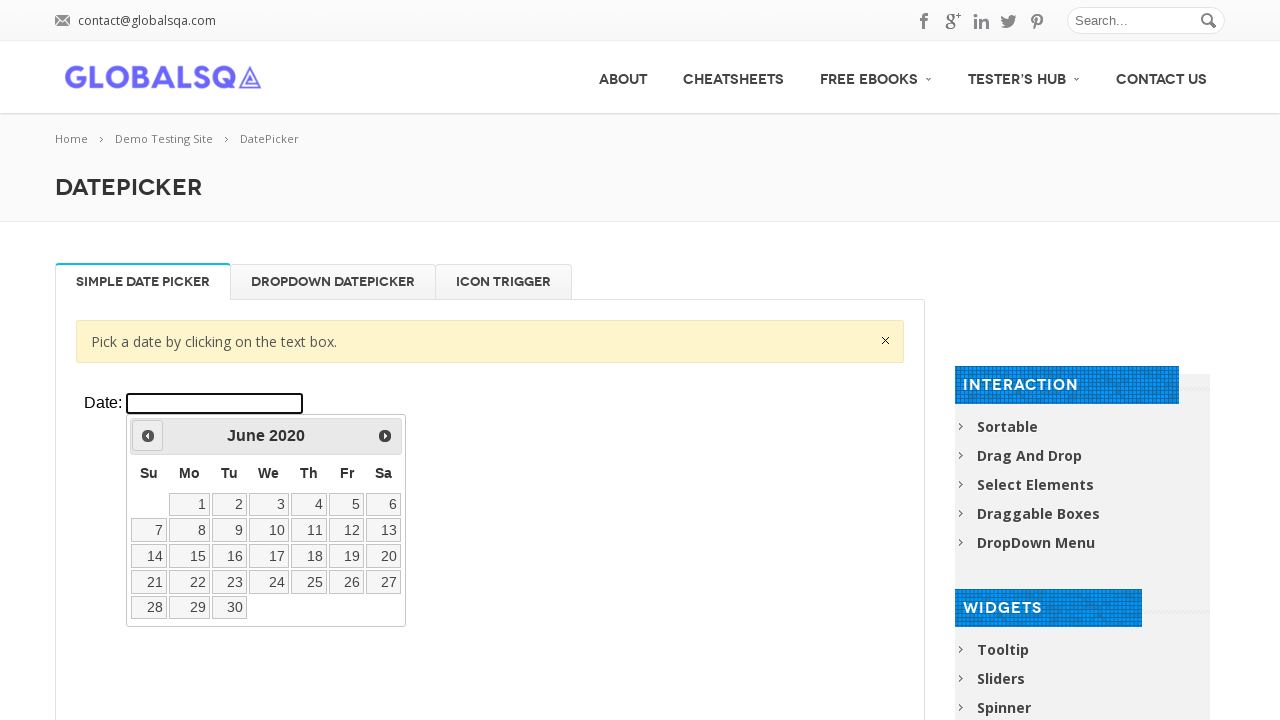

Clicked prev button to navigate backward to year 2019 at (148, 436) on xpath=//div[@class='resp-tabs-container']/div[1]/p/iframe >> internal:control=en
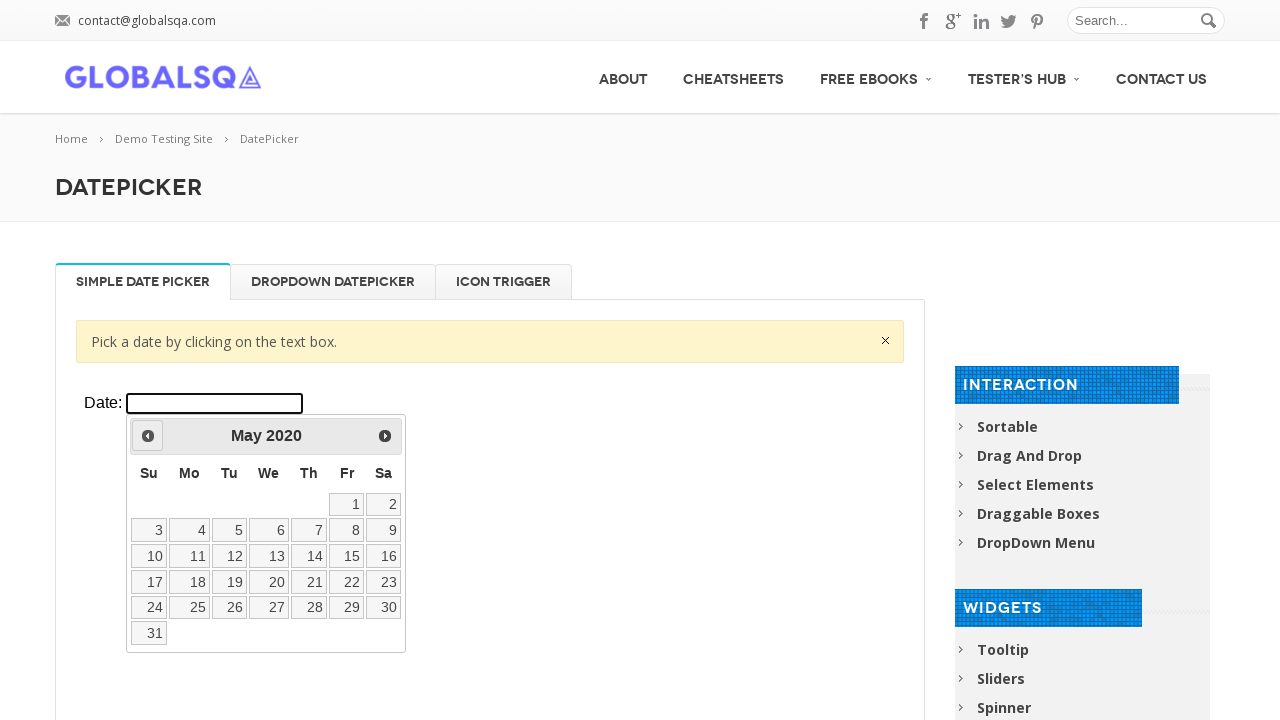

Clicked prev button to navigate backward to year 2019 at (148, 436) on xpath=//div[@class='resp-tabs-container']/div[1]/p/iframe >> internal:control=en
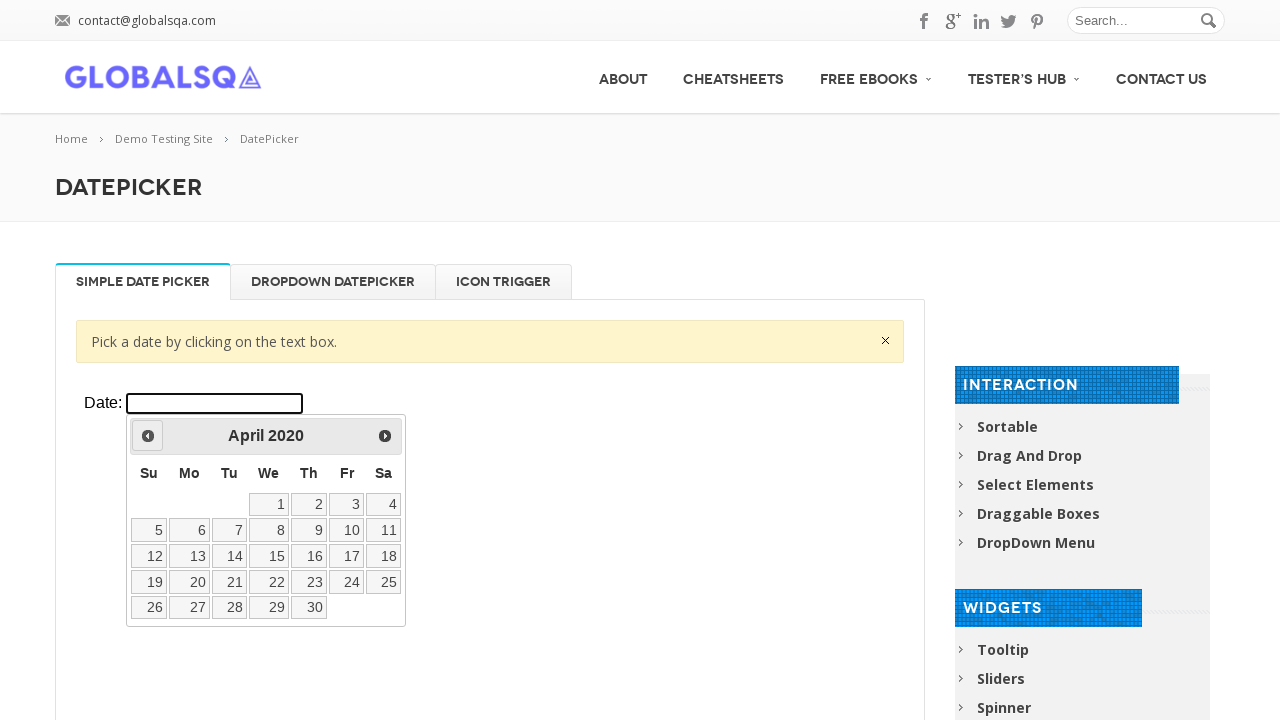

Clicked prev button to navigate backward to year 2019 at (148, 436) on xpath=//div[@class='resp-tabs-container']/div[1]/p/iframe >> internal:control=en
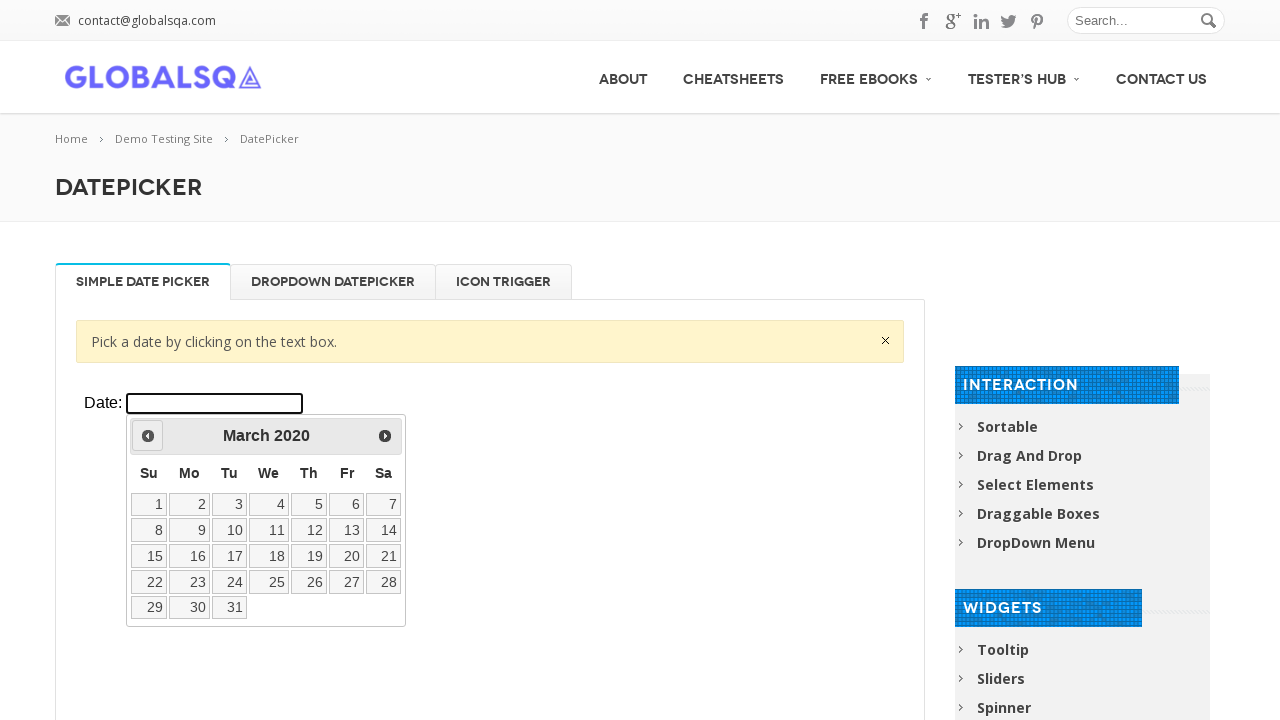

Clicked prev button to navigate backward to year 2019 at (148, 436) on xpath=//div[@class='resp-tabs-container']/div[1]/p/iframe >> internal:control=en
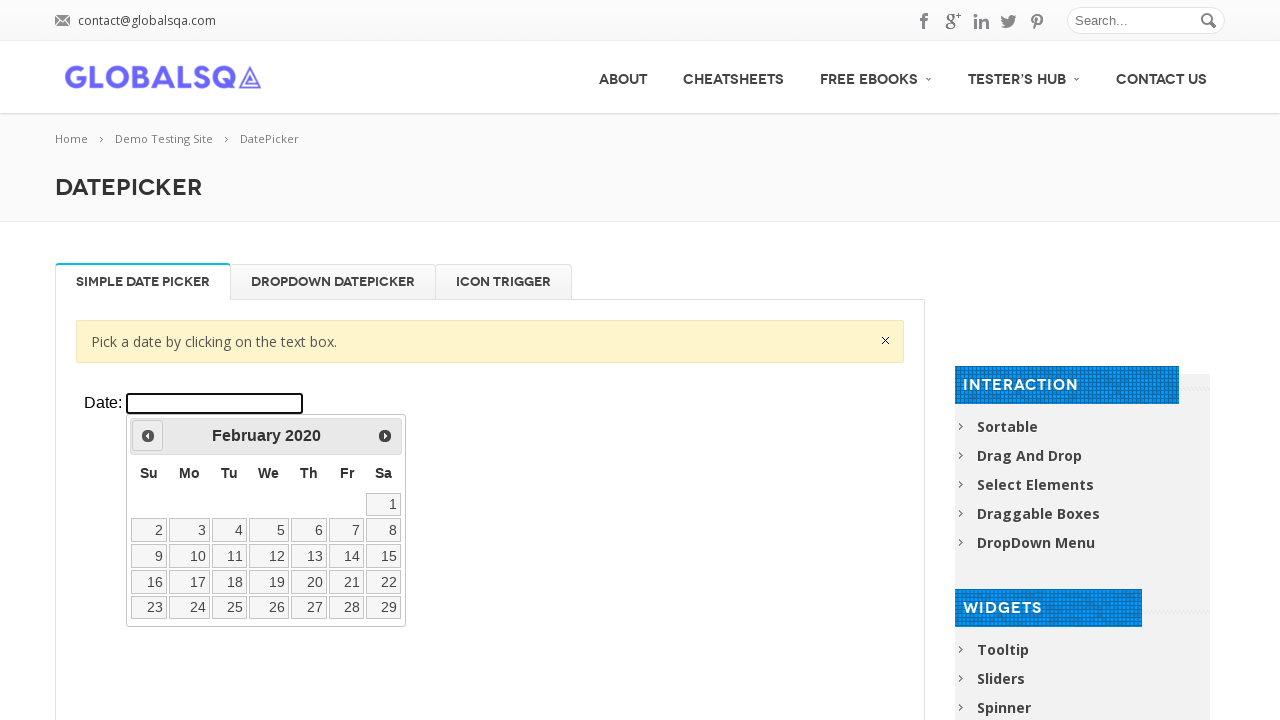

Clicked prev button to navigate backward to year 2019 at (148, 436) on xpath=//div[@class='resp-tabs-container']/div[1]/p/iframe >> internal:control=en
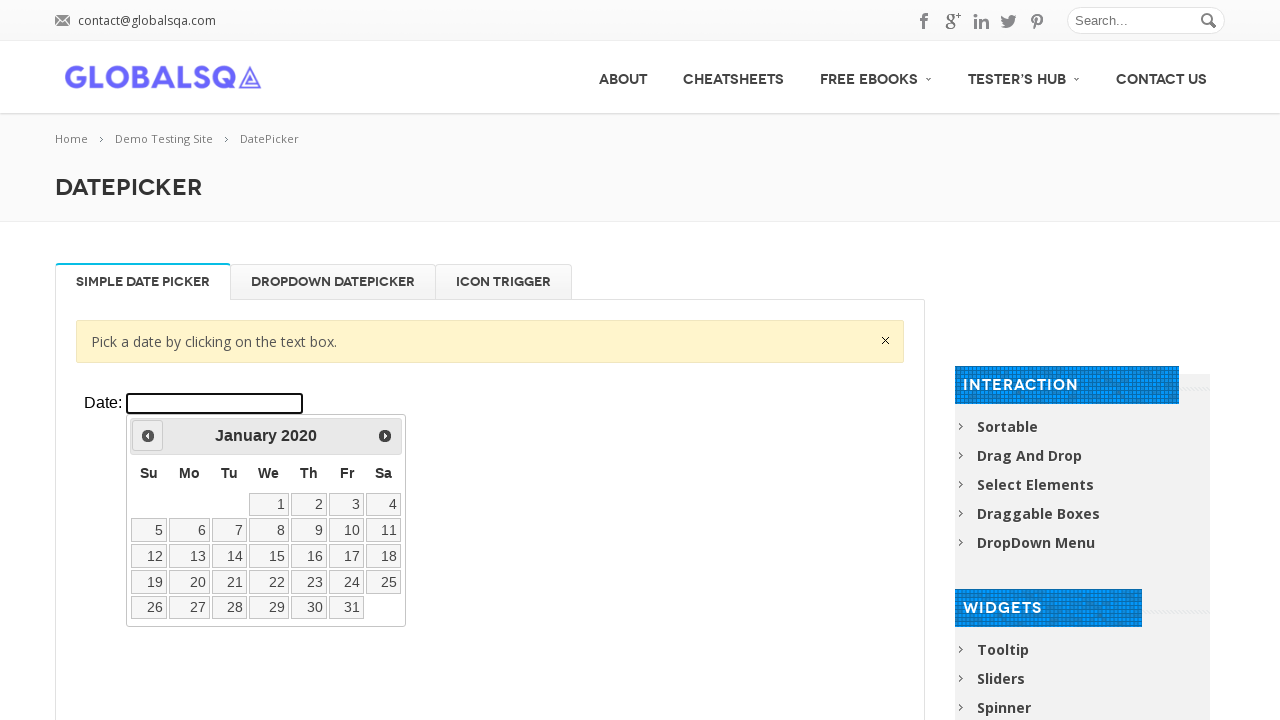

Clicked prev button to navigate backward to year 2019 at (148, 436) on xpath=//div[@class='resp-tabs-container']/div[1]/p/iframe >> internal:control=en
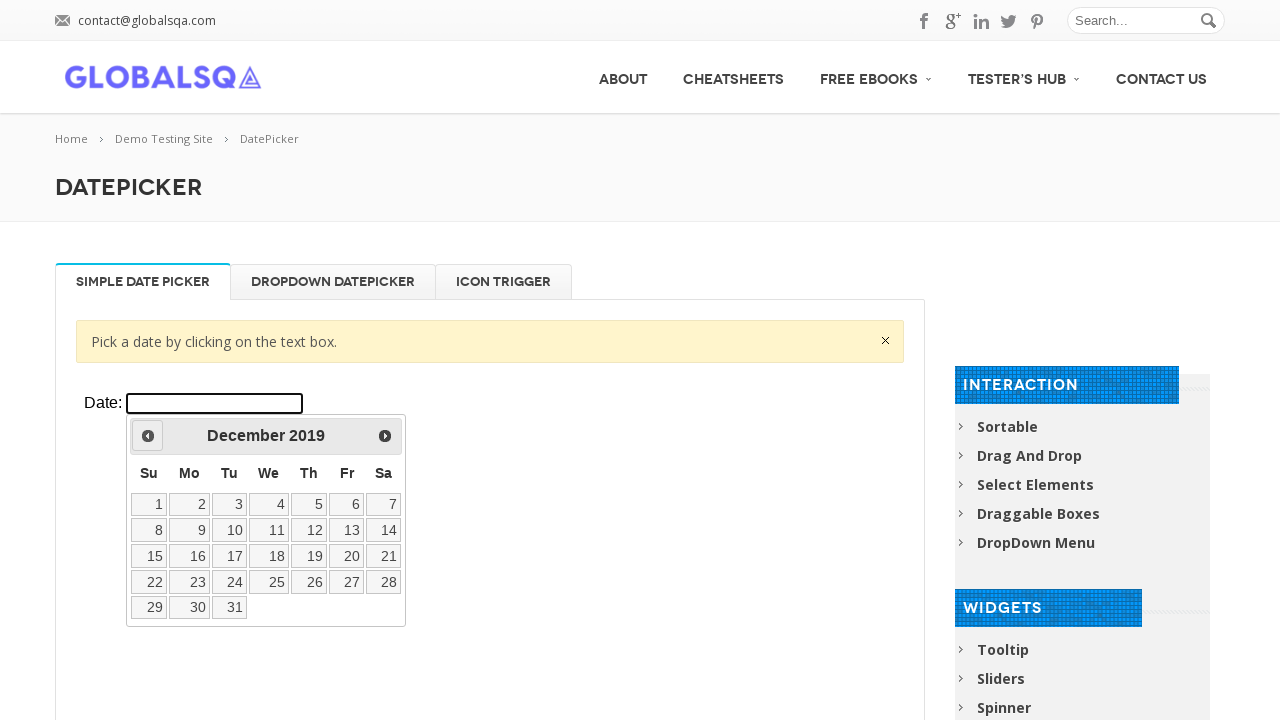

Clicked prev button to navigate to month March at (148, 436) on xpath=//div[@class='resp-tabs-container']/div[1]/p/iframe >> internal:control=en
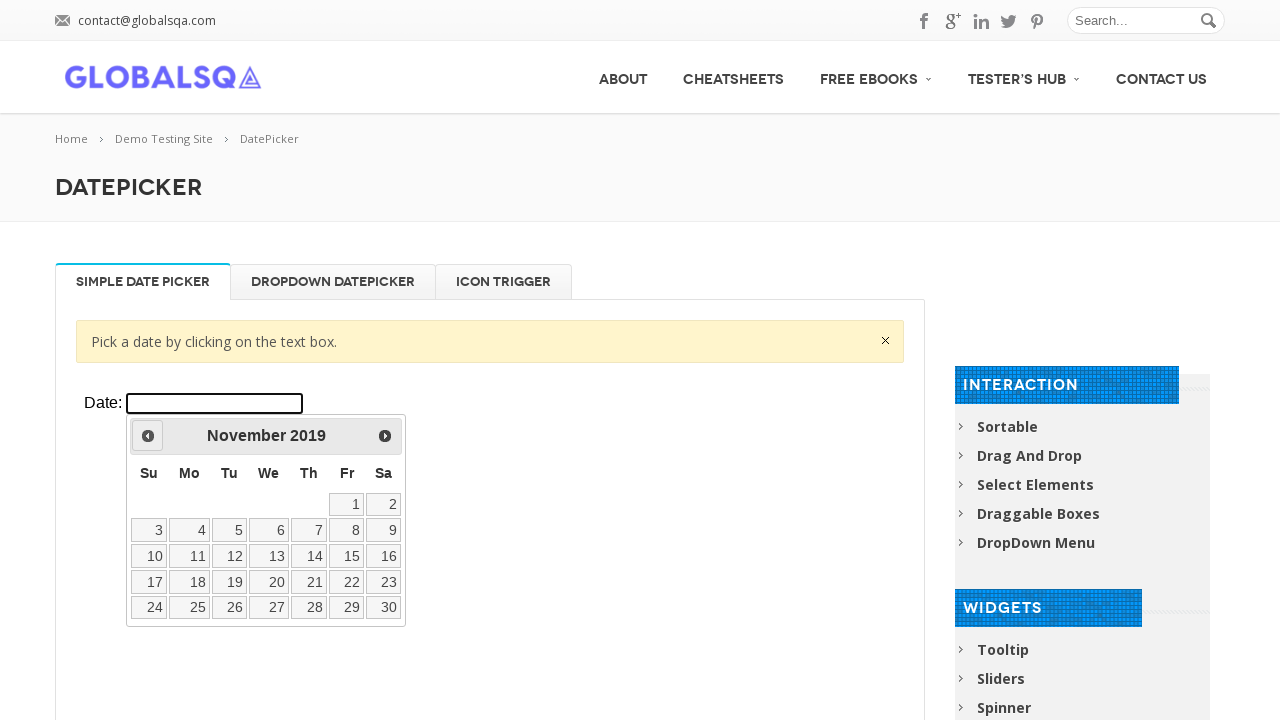

Clicked prev button to navigate to month March at (148, 436) on xpath=//div[@class='resp-tabs-container']/div[1]/p/iframe >> internal:control=en
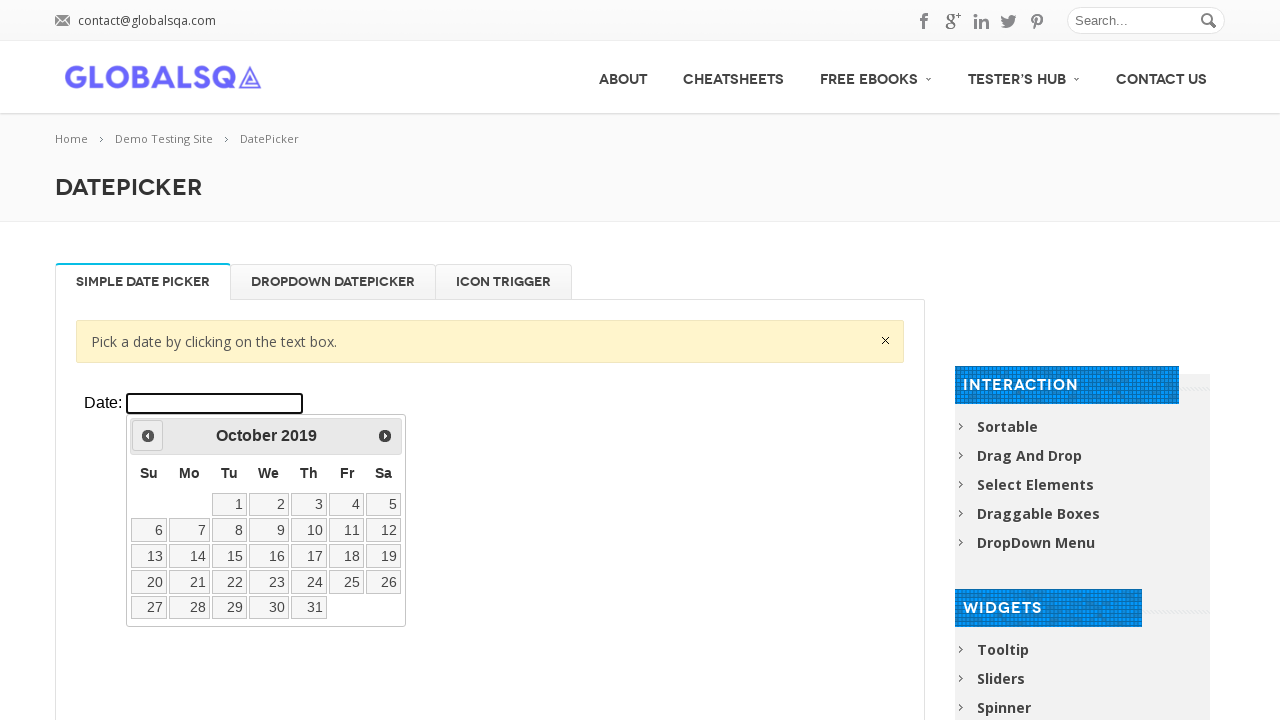

Clicked prev button to navigate to month March at (148, 436) on xpath=//div[@class='resp-tabs-container']/div[1]/p/iframe >> internal:control=en
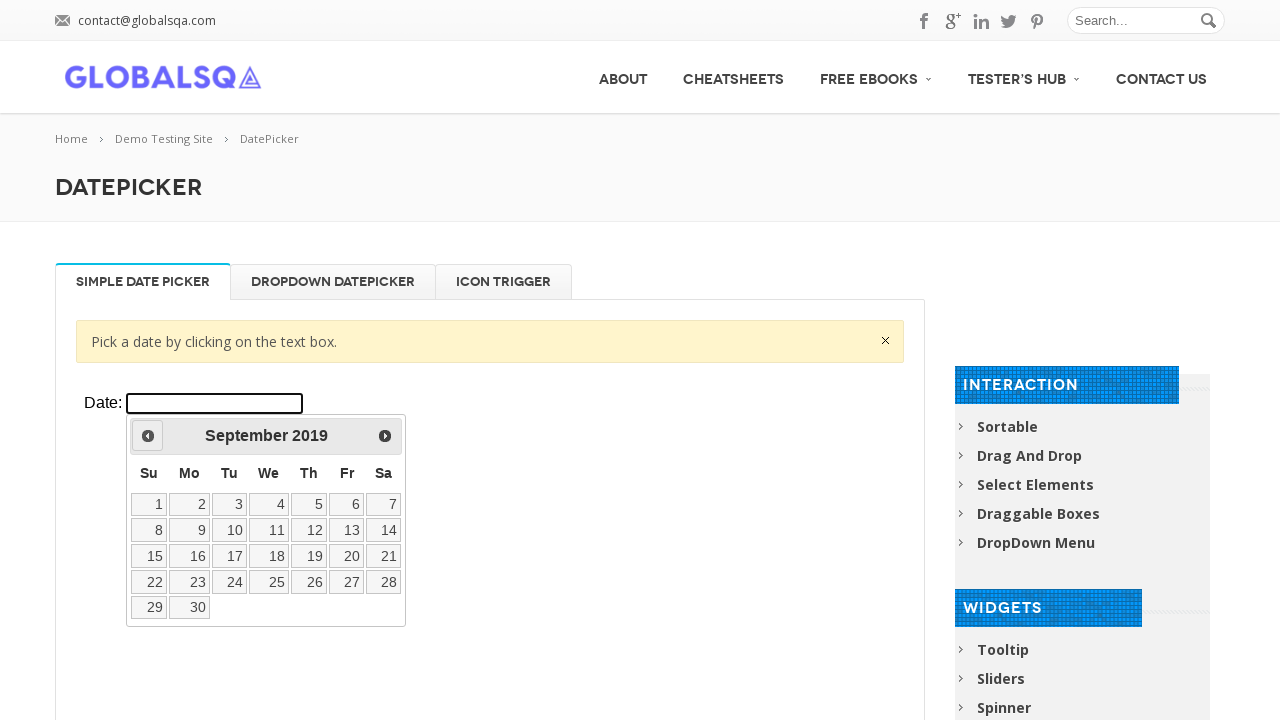

Clicked prev button to navigate to month March at (148, 436) on xpath=//div[@class='resp-tabs-container']/div[1]/p/iframe >> internal:control=en
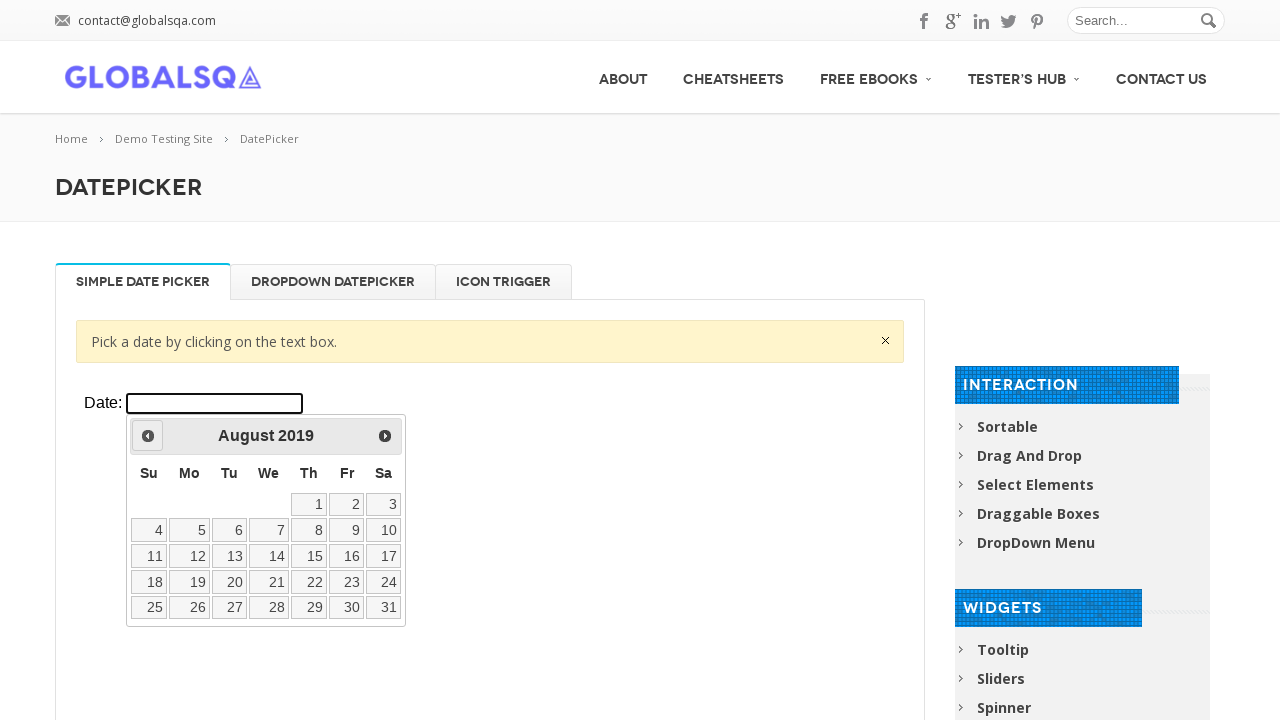

Clicked prev button to navigate to month March at (148, 436) on xpath=//div[@class='resp-tabs-container']/div[1]/p/iframe >> internal:control=en
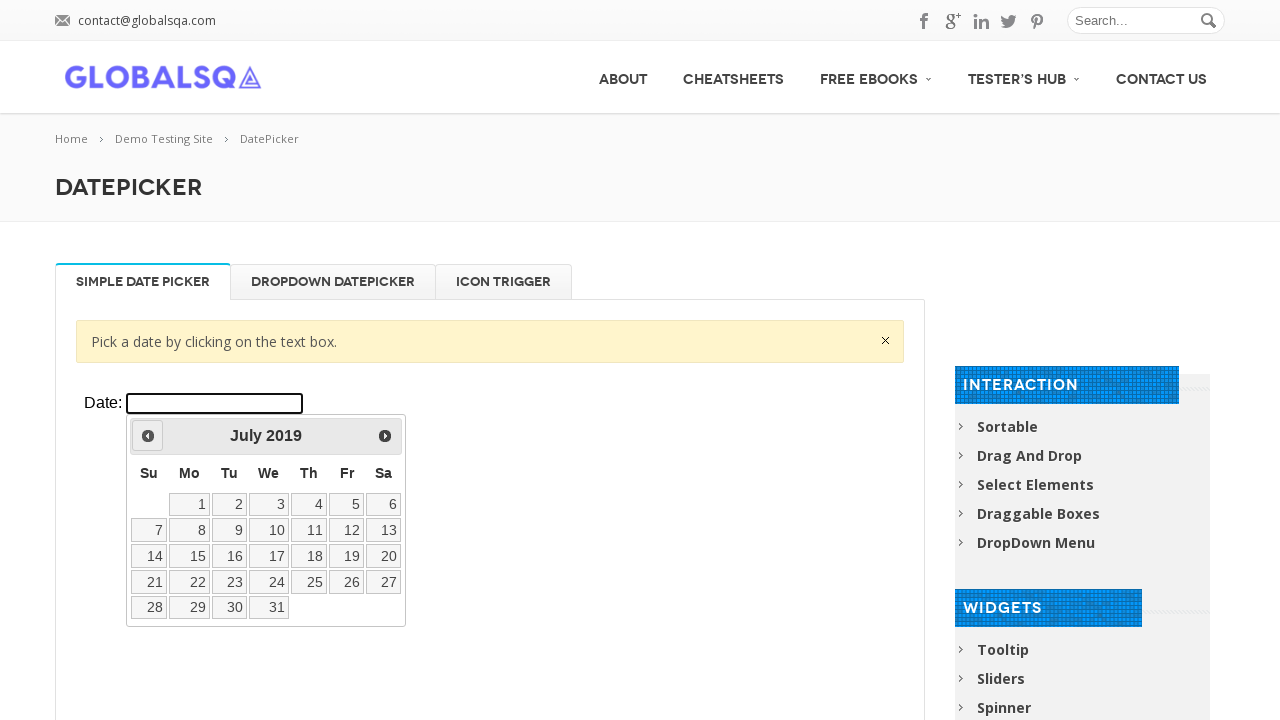

Clicked prev button to navigate to month March at (148, 436) on xpath=//div[@class='resp-tabs-container']/div[1]/p/iframe >> internal:control=en
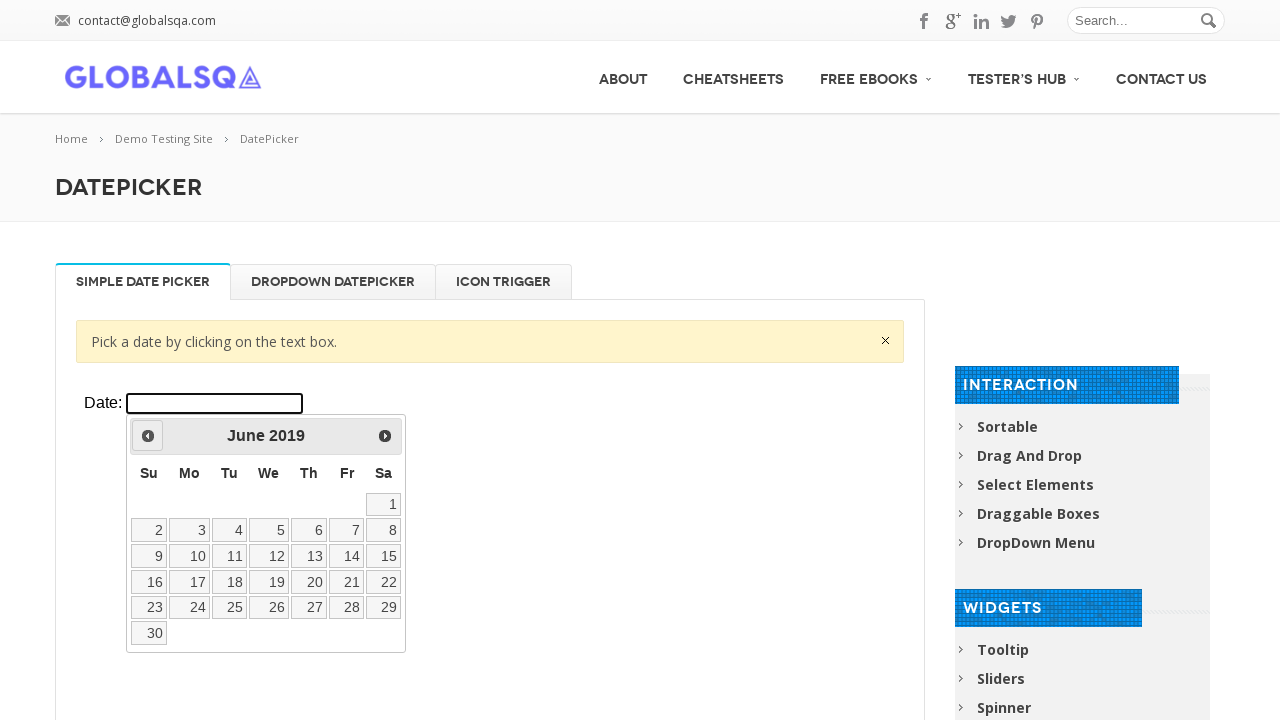

Clicked prev button to navigate to month March at (148, 436) on xpath=//div[@class='resp-tabs-container']/div[1]/p/iframe >> internal:control=en
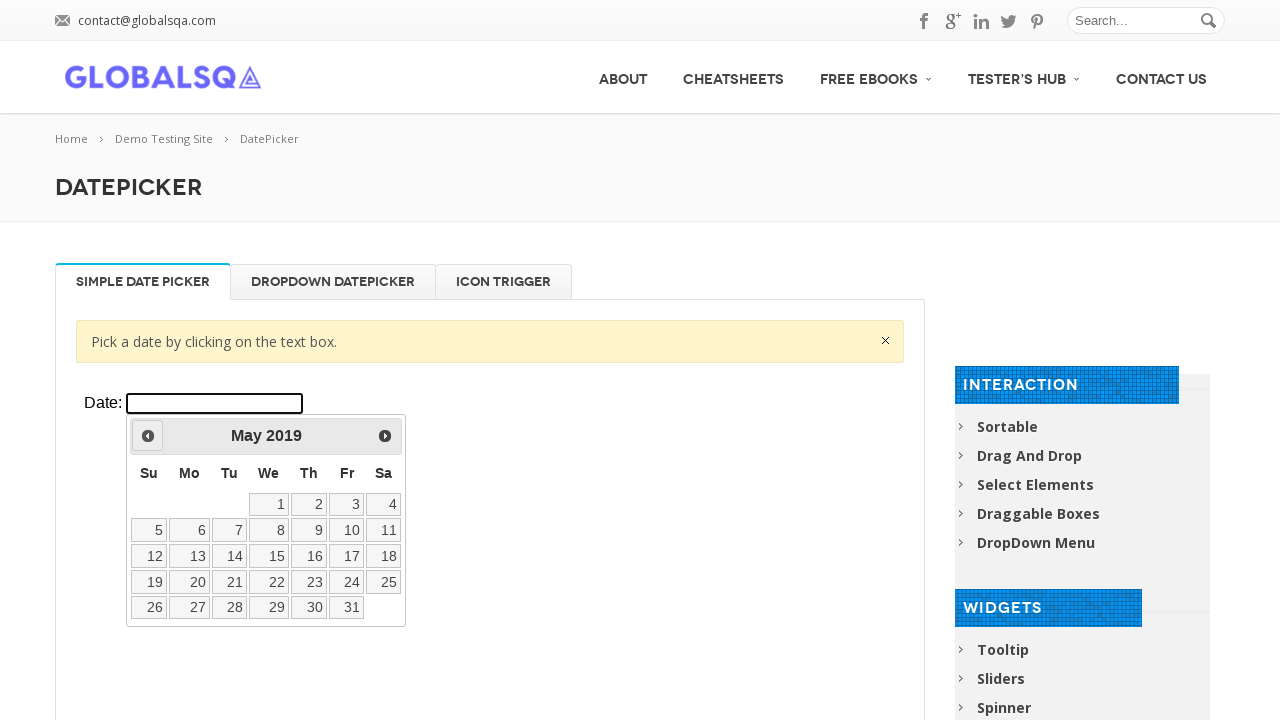

Clicked prev button to navigate to month March at (148, 436) on xpath=//div[@class='resp-tabs-container']/div[1]/p/iframe >> internal:control=en
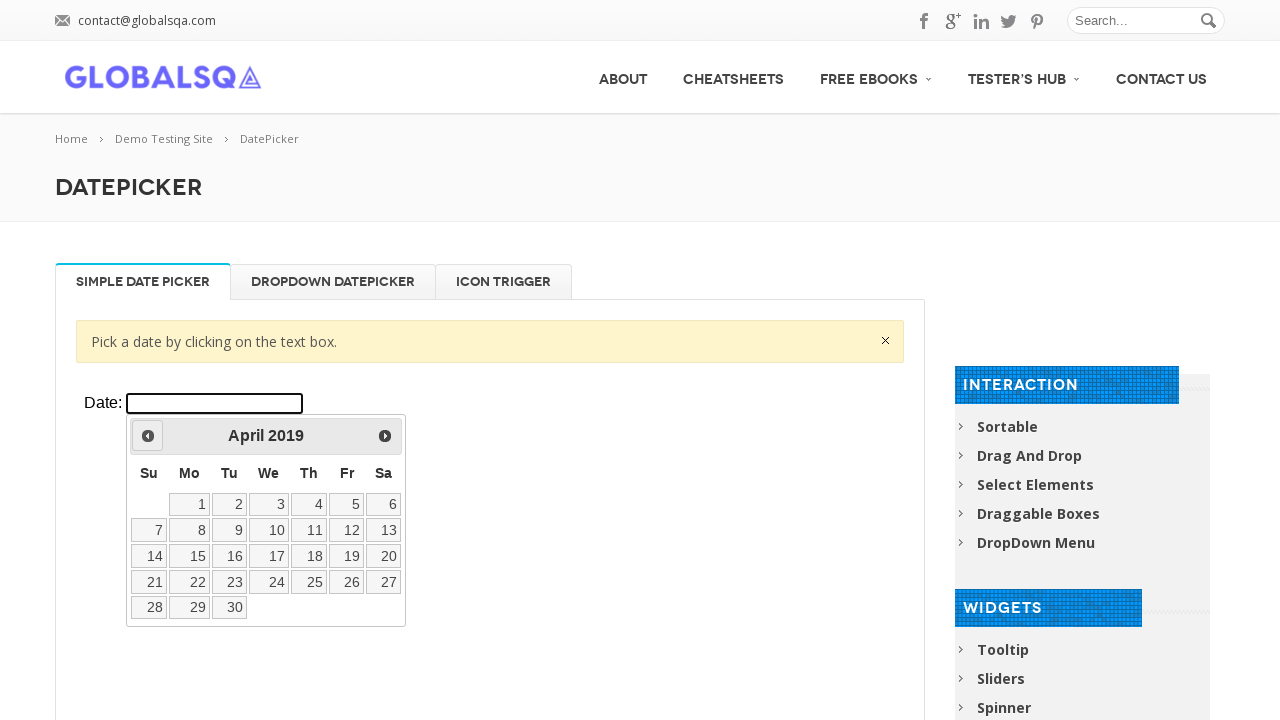

Clicked prev button to navigate to month March at (148, 436) on xpath=//div[@class='resp-tabs-container']/div[1]/p/iframe >> internal:control=en
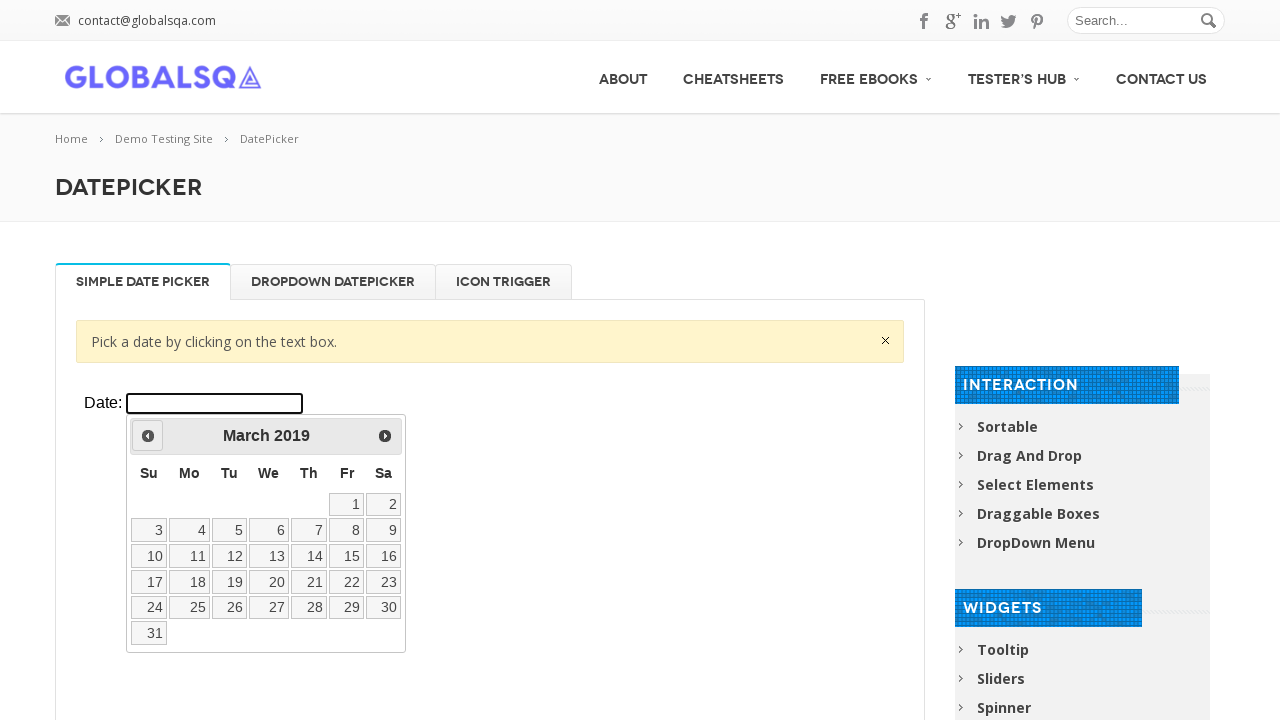

Retrieved all available dates from calendar
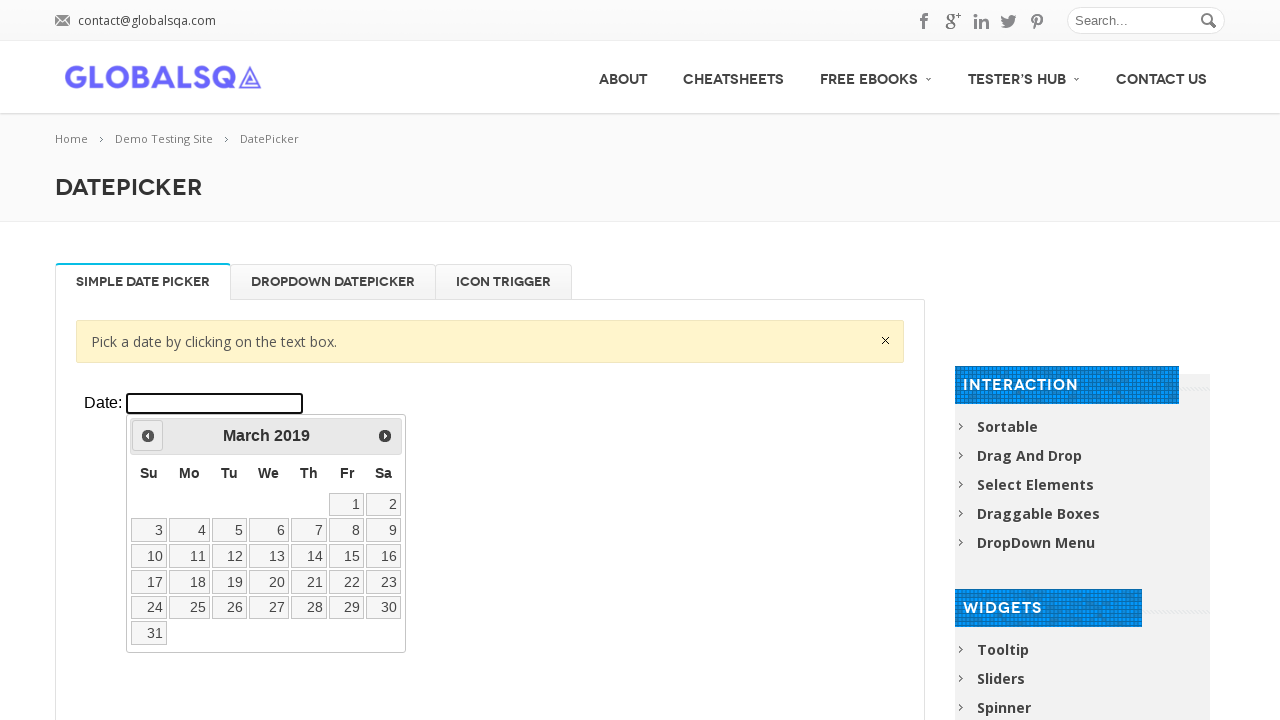

Clicked date 21 to select March 21, 2019 at (309, 582) on xpath=//div[@class='resp-tabs-container']/div[1]/p/iframe >> internal:control=en
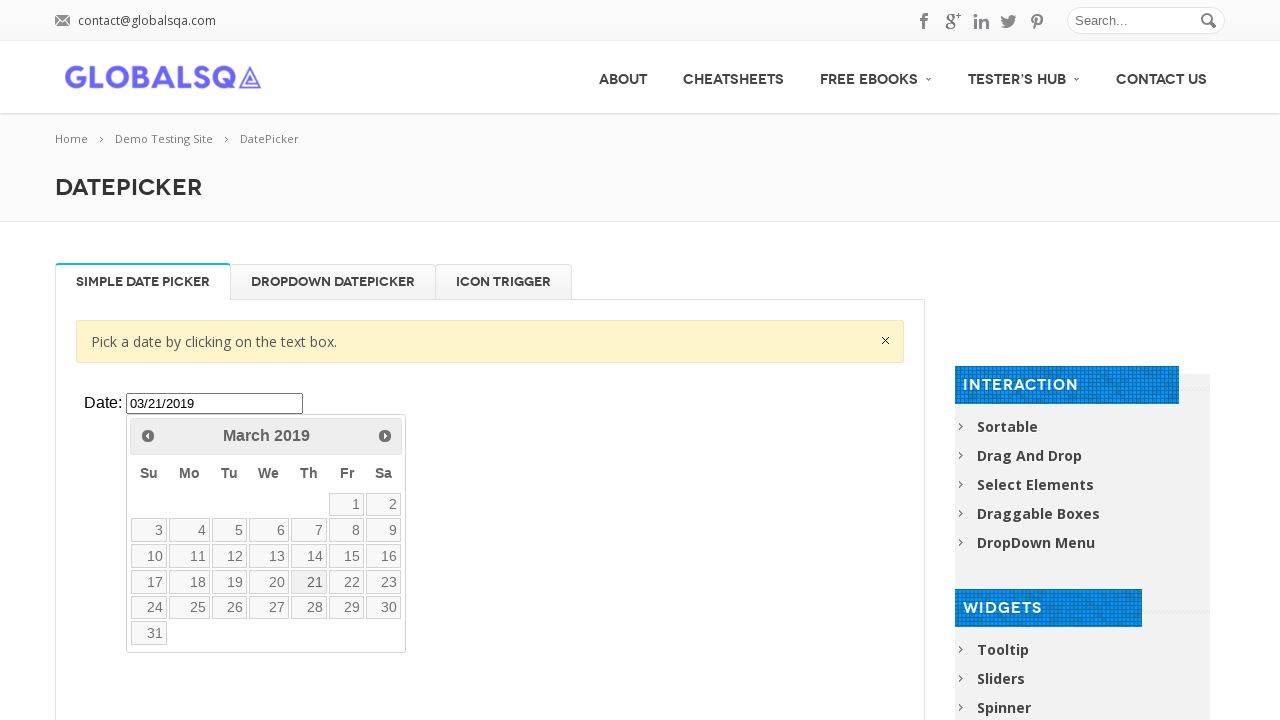

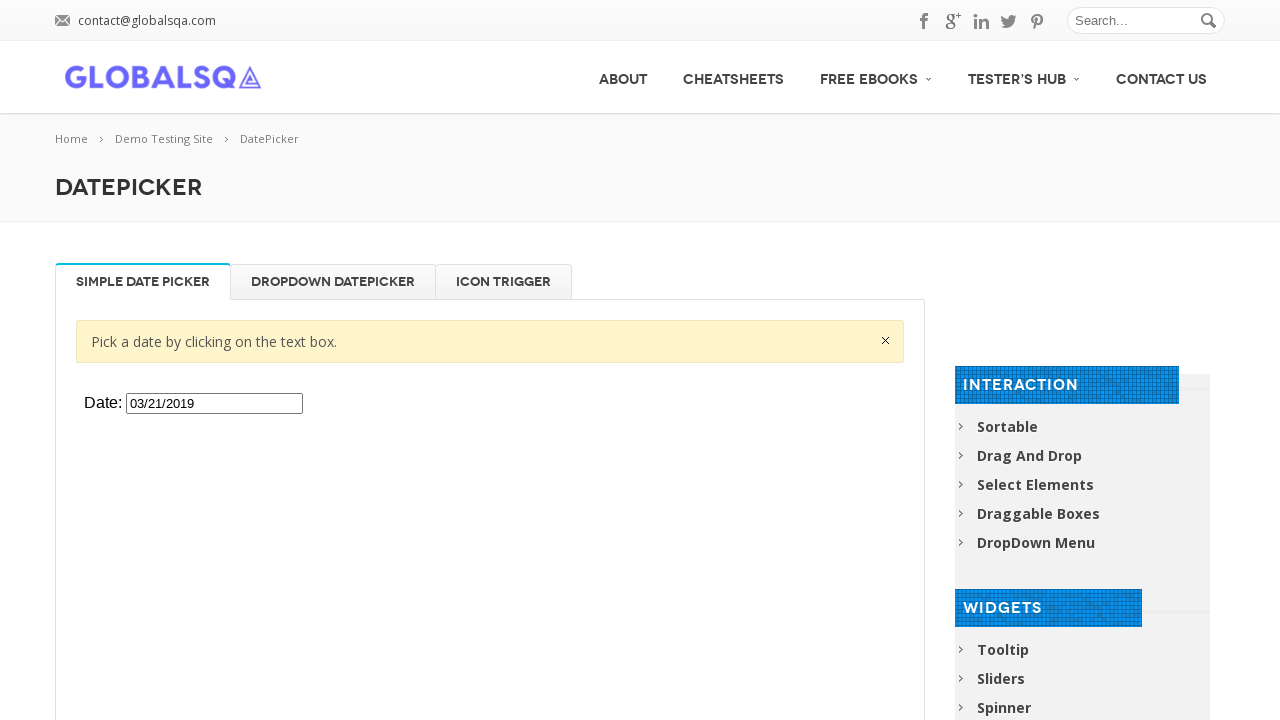